Tests filling a large form by entering the same text into all input fields and then clicking the submit button

Starting URL: http://suninjuly.github.io/huge_form.html

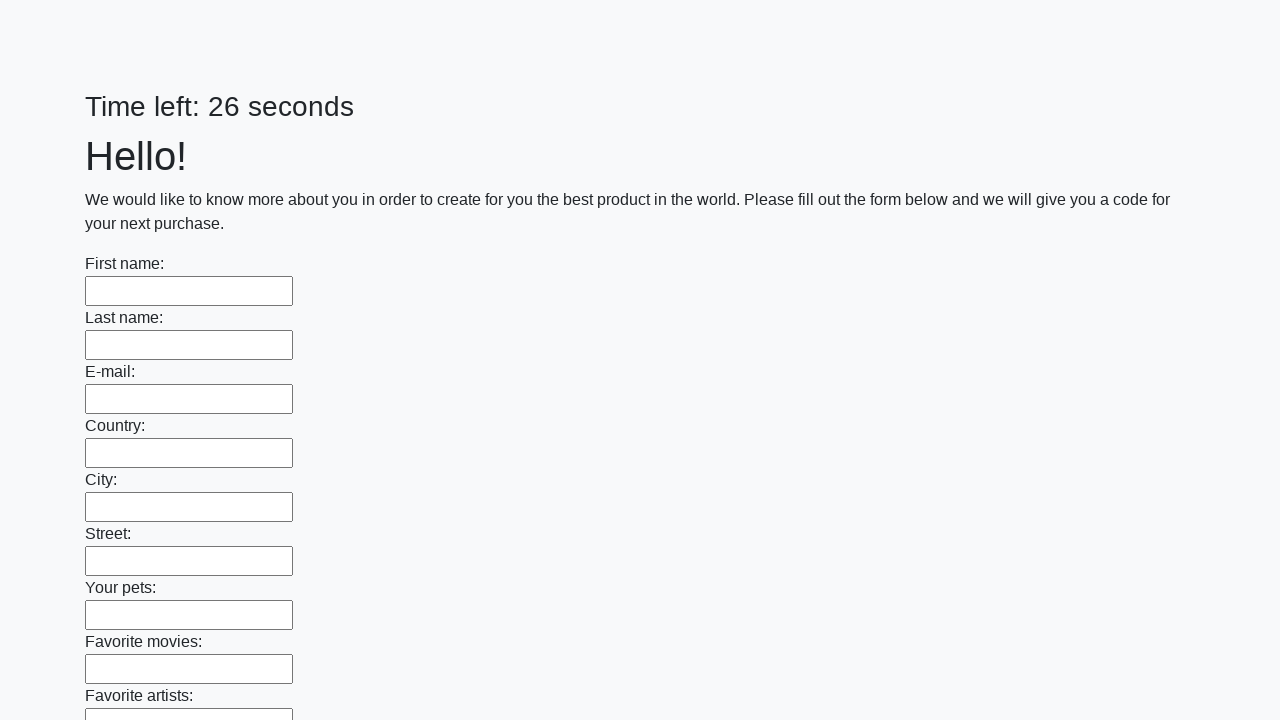

Located all input elements on the huge form page
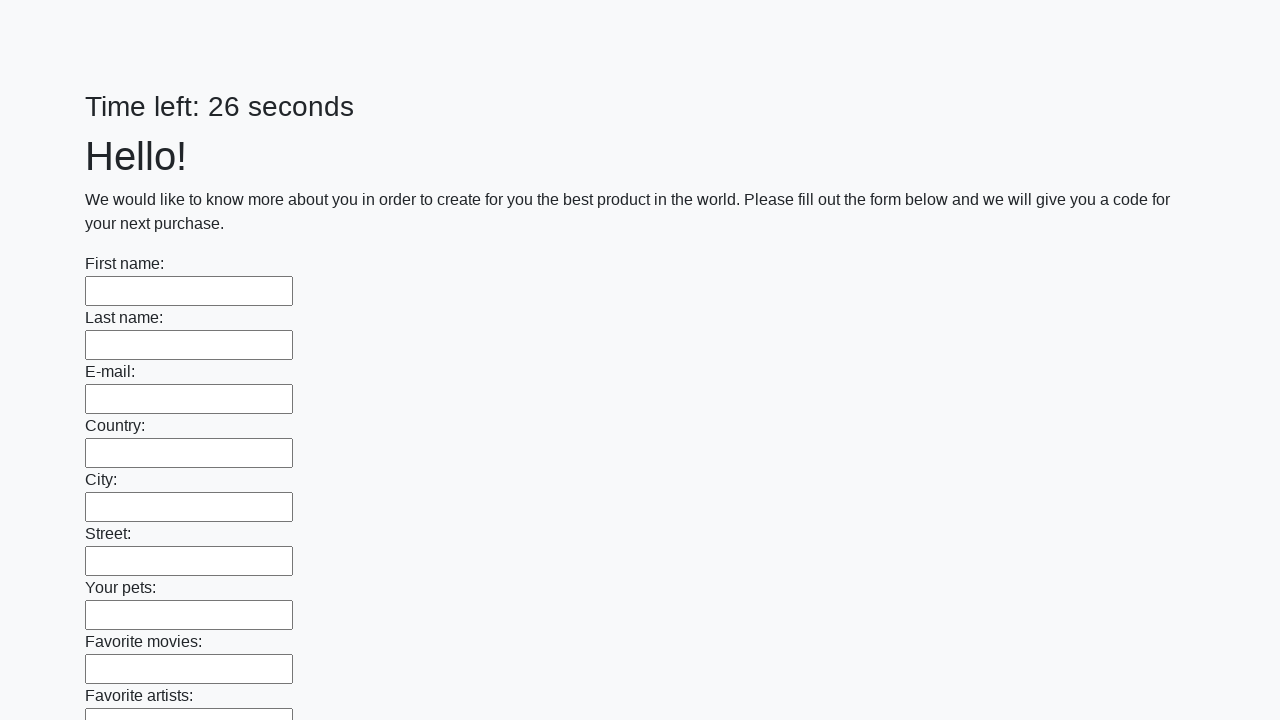

Filled an input field with 'Мой ответ' on input >> nth=0
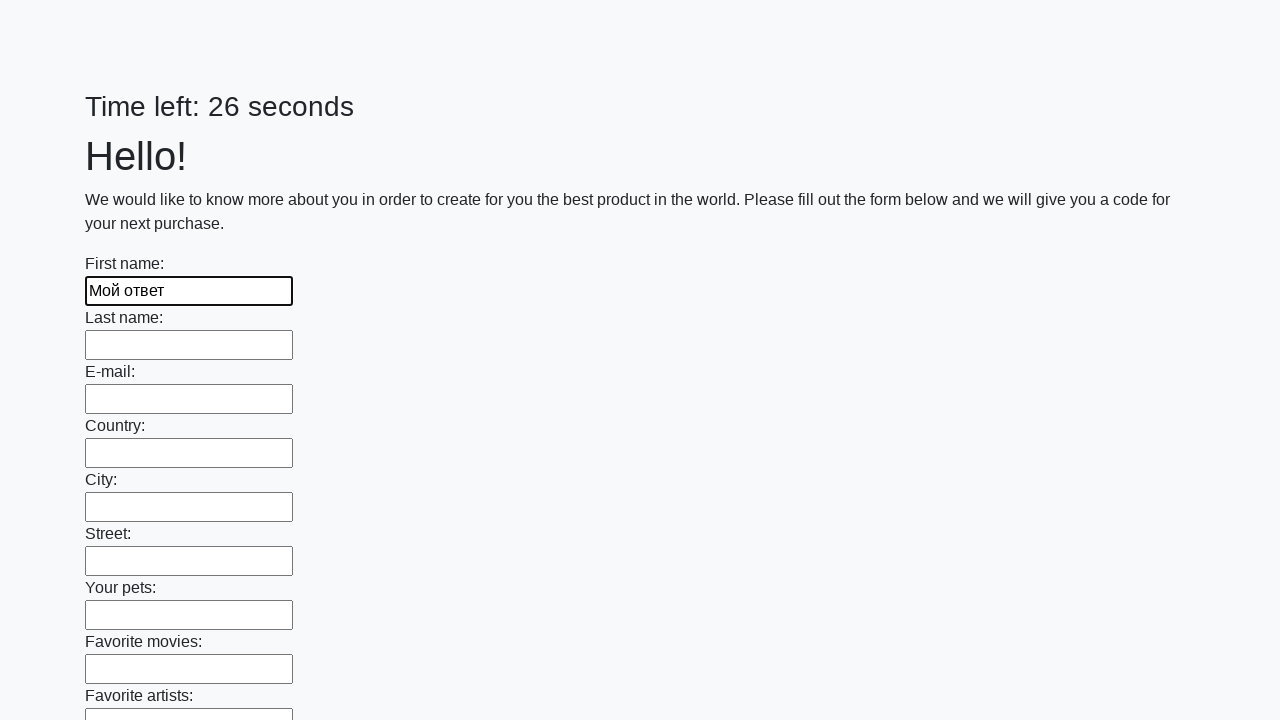

Filled an input field with 'Мой ответ' on input >> nth=1
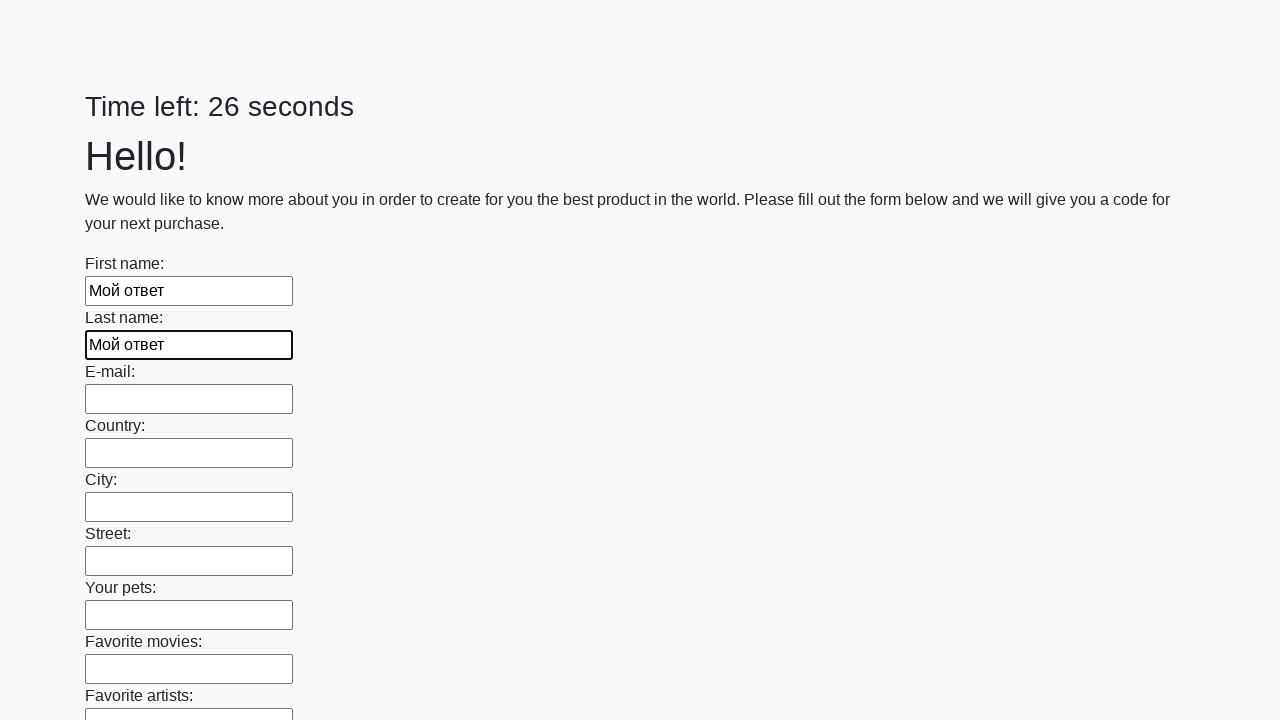

Filled an input field with 'Мой ответ' on input >> nth=2
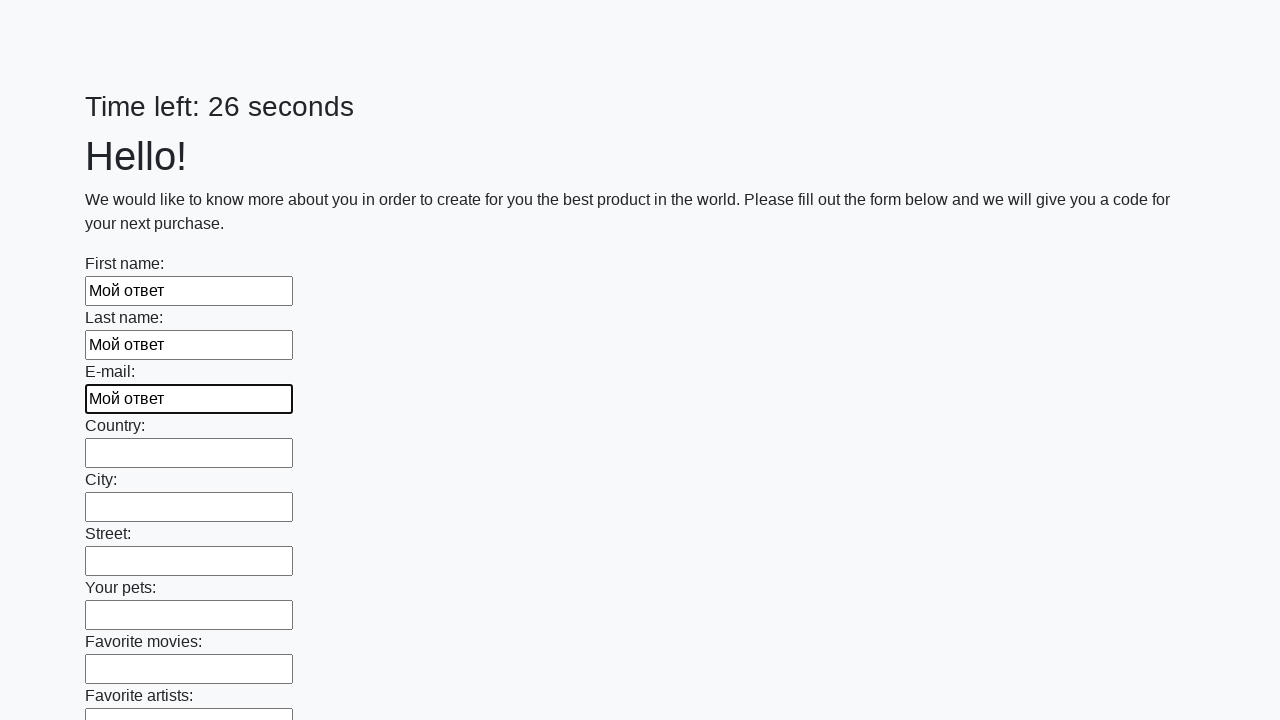

Filled an input field with 'Мой ответ' on input >> nth=3
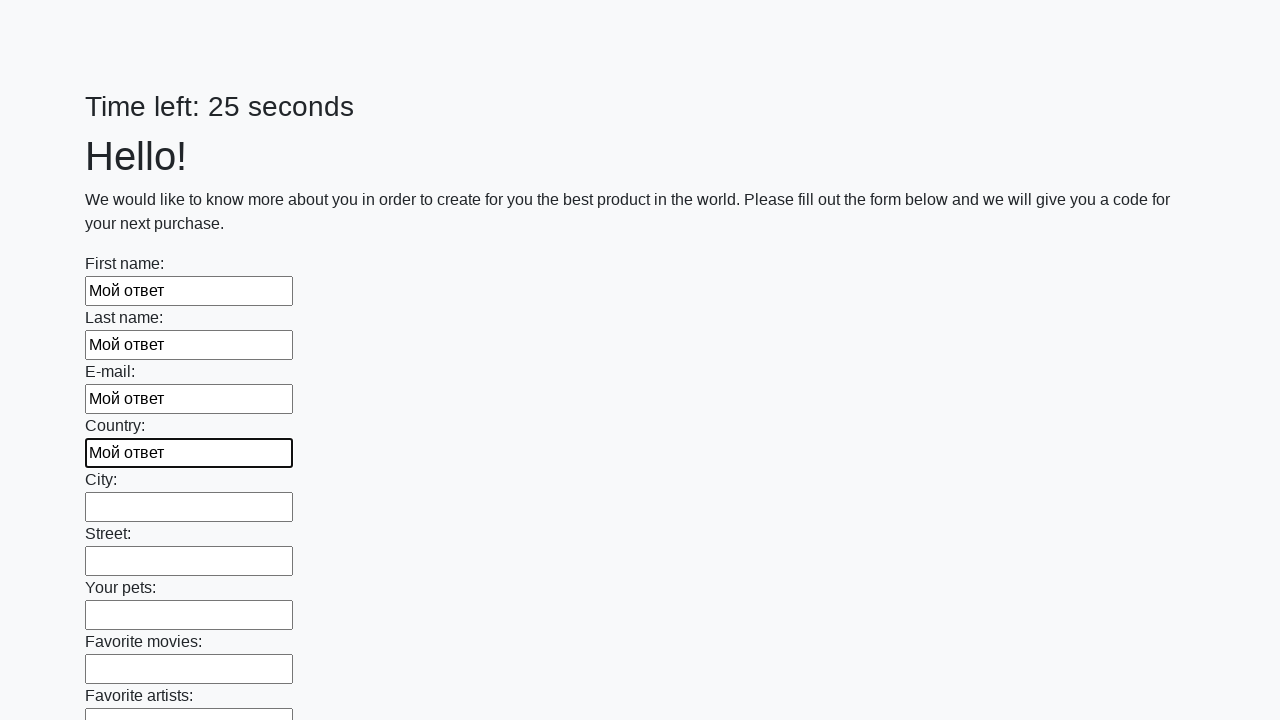

Filled an input field with 'Мой ответ' on input >> nth=4
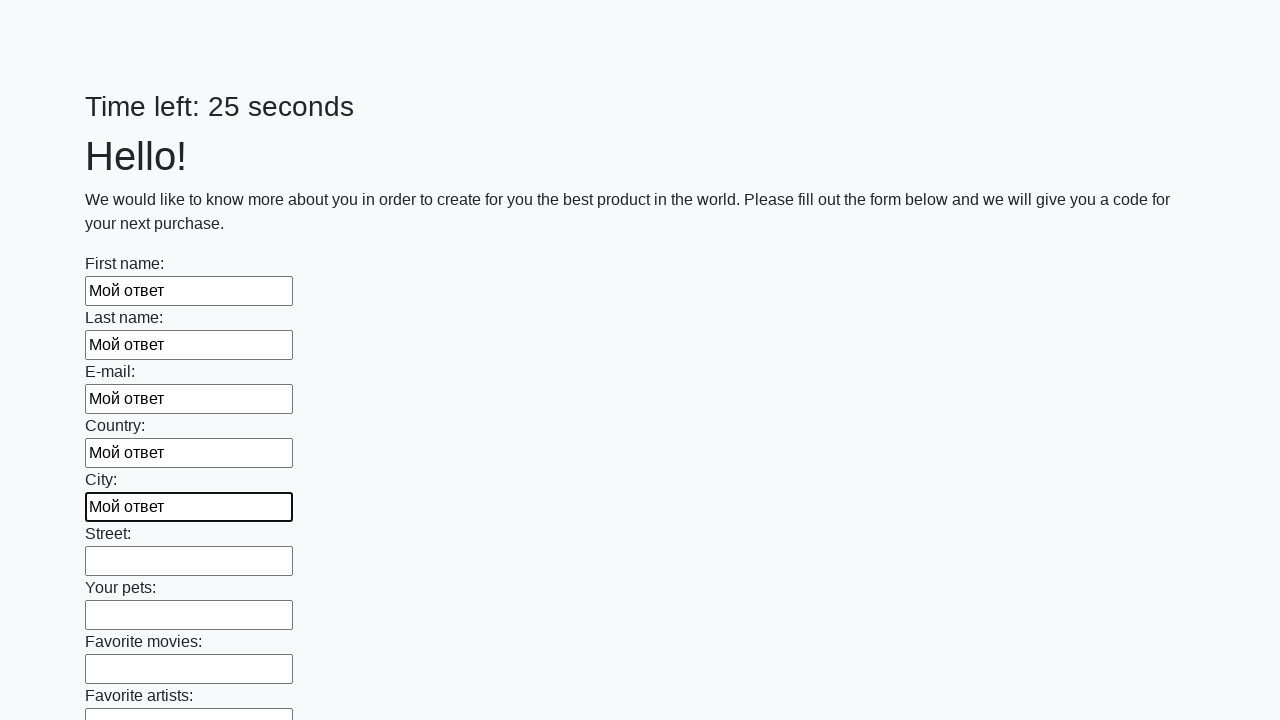

Filled an input field with 'Мой ответ' on input >> nth=5
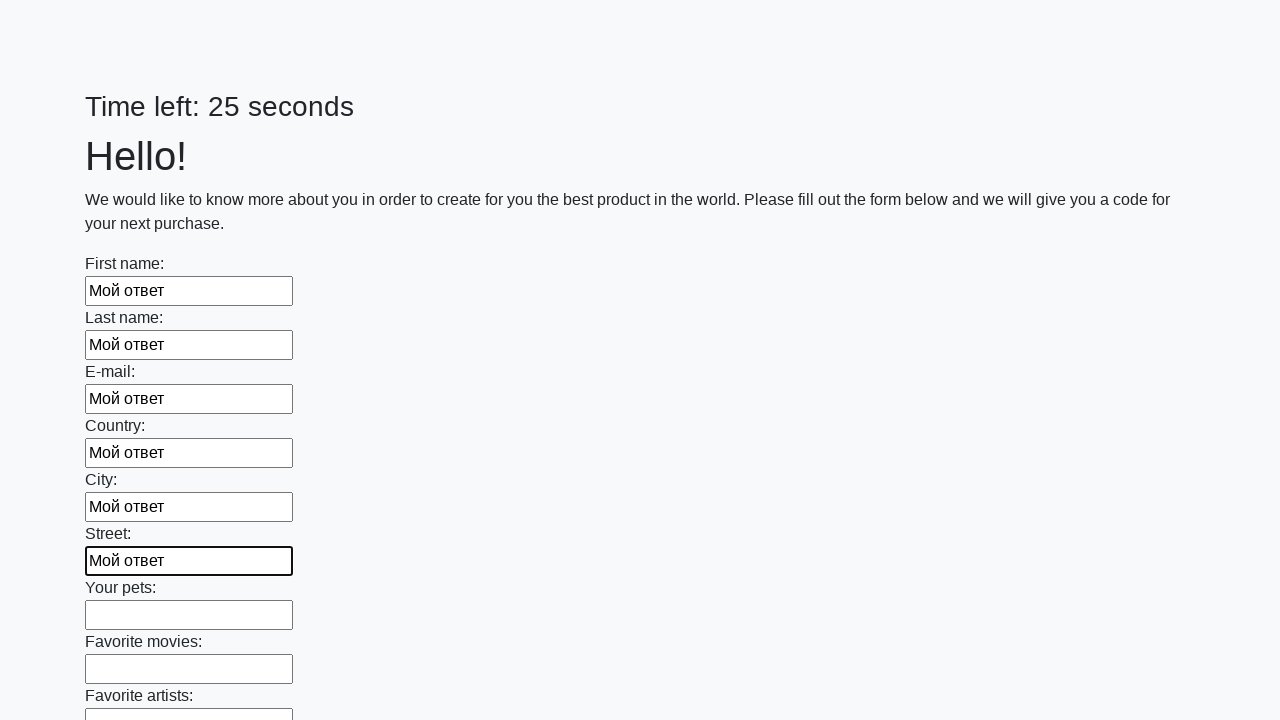

Filled an input field with 'Мой ответ' on input >> nth=6
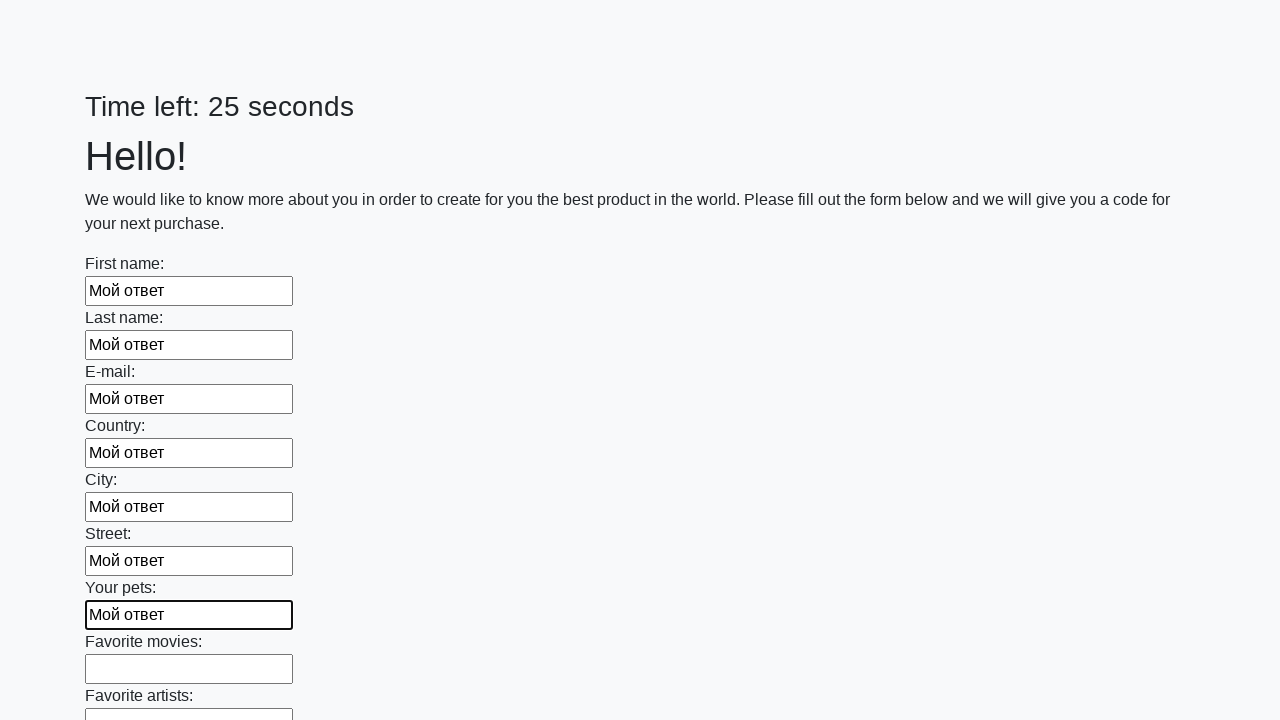

Filled an input field with 'Мой ответ' on input >> nth=7
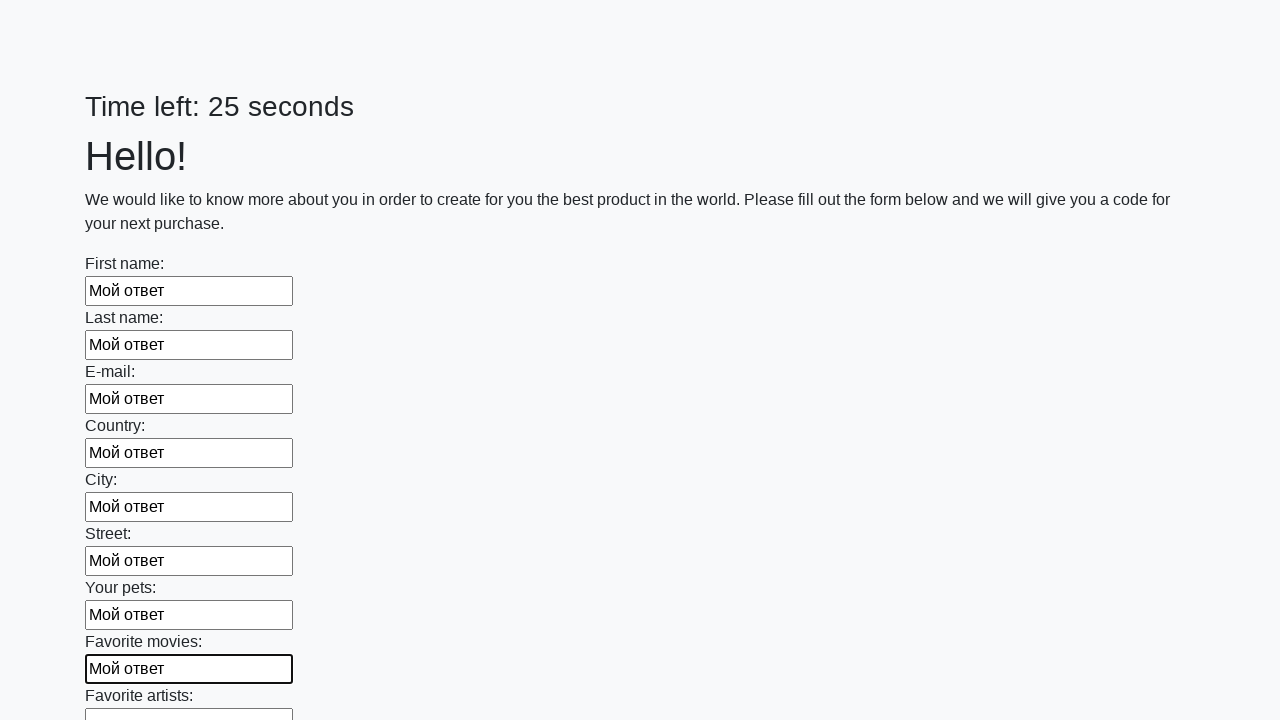

Filled an input field with 'Мой ответ' on input >> nth=8
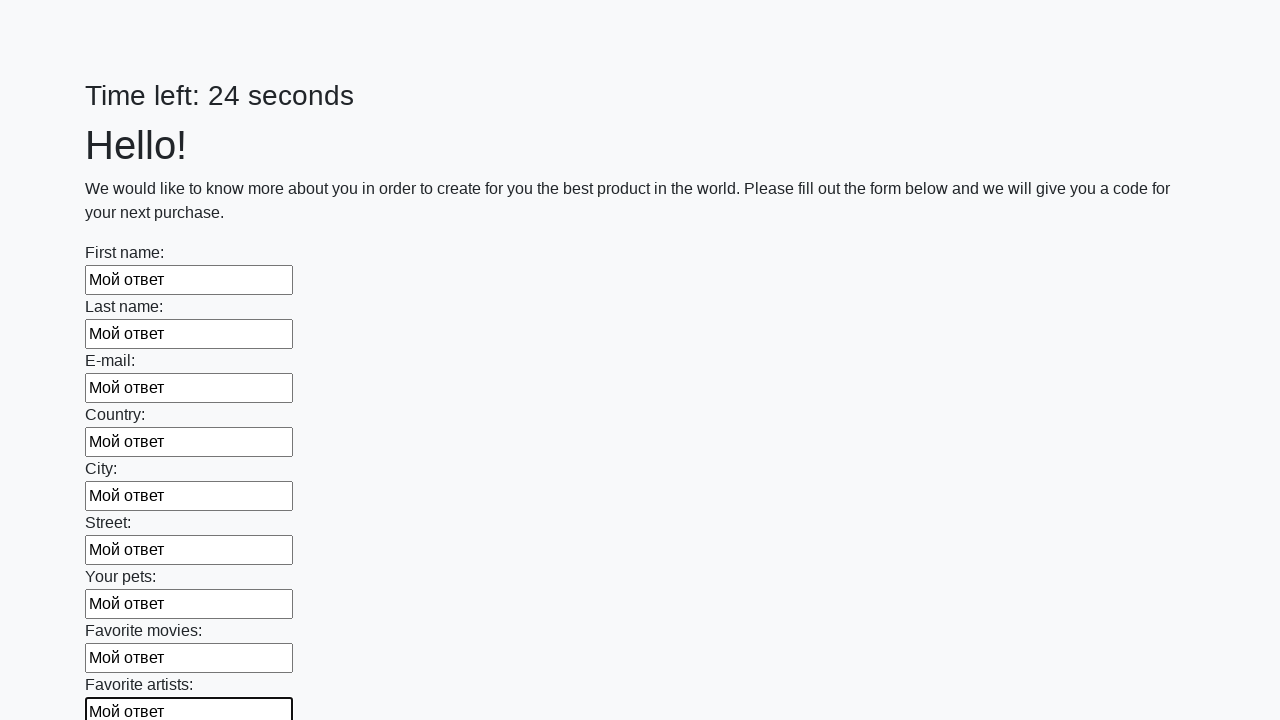

Filled an input field with 'Мой ответ' on input >> nth=9
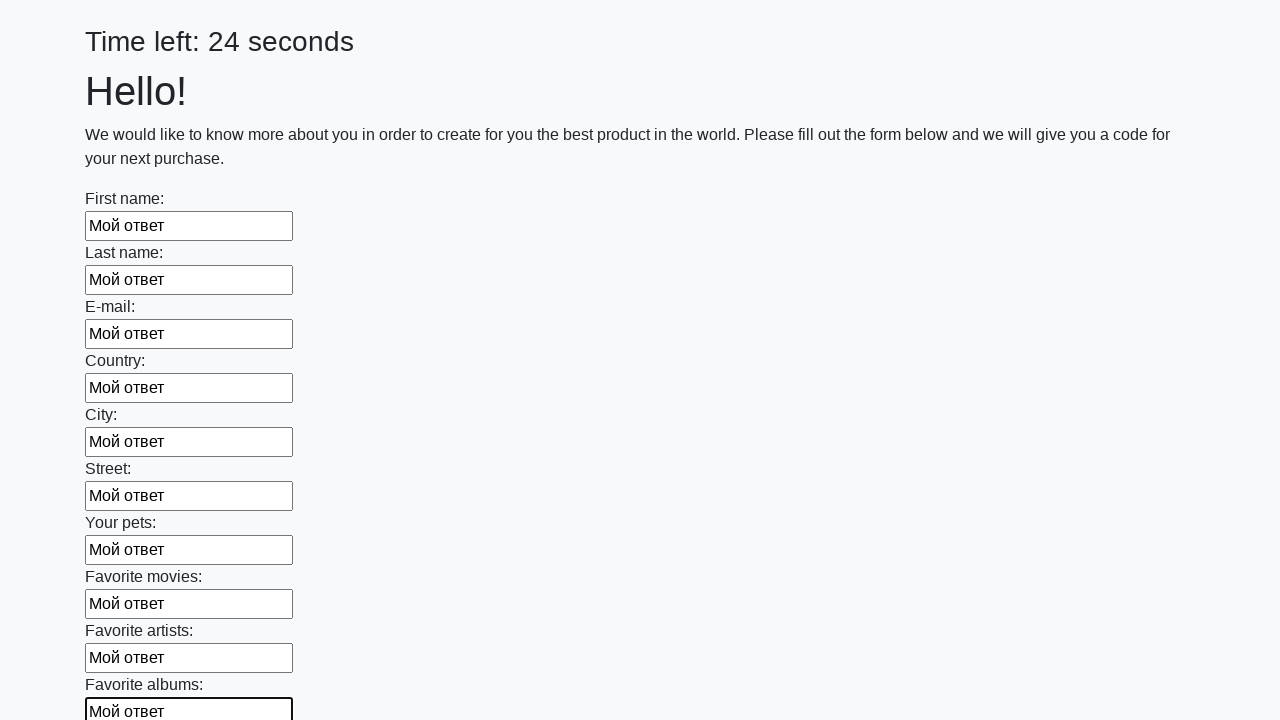

Filled an input field with 'Мой ответ' on input >> nth=10
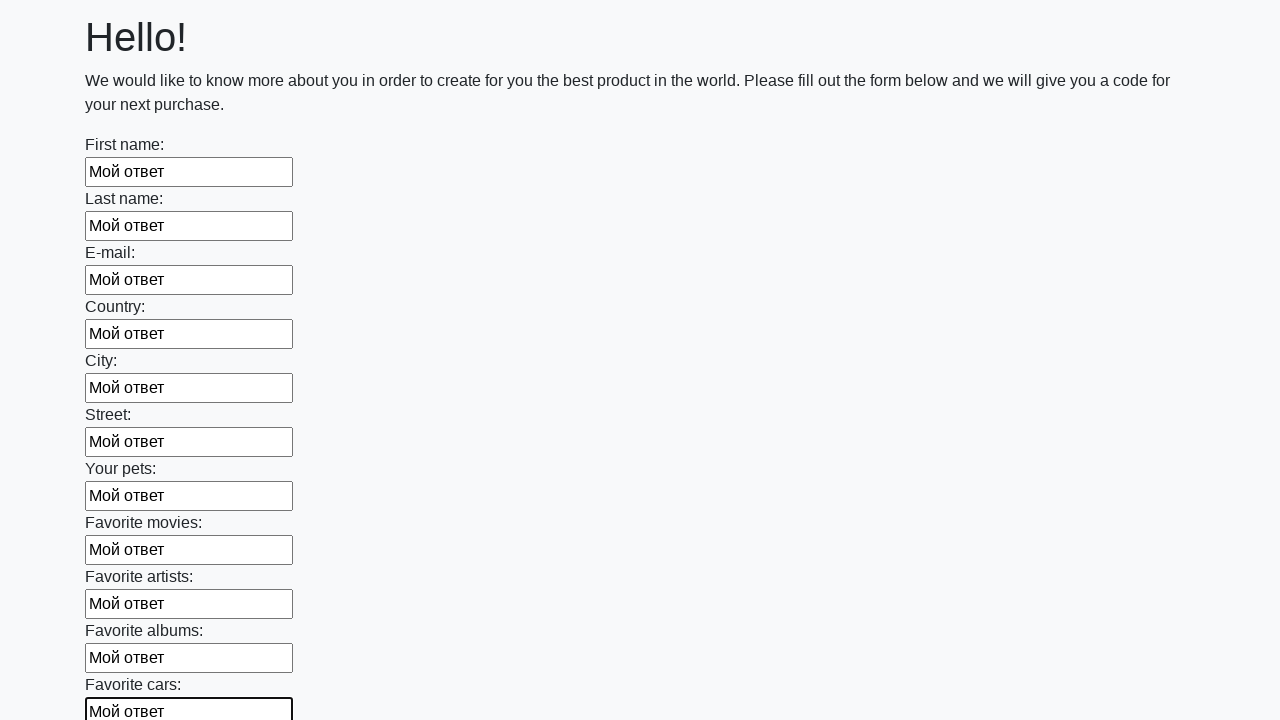

Filled an input field with 'Мой ответ' on input >> nth=11
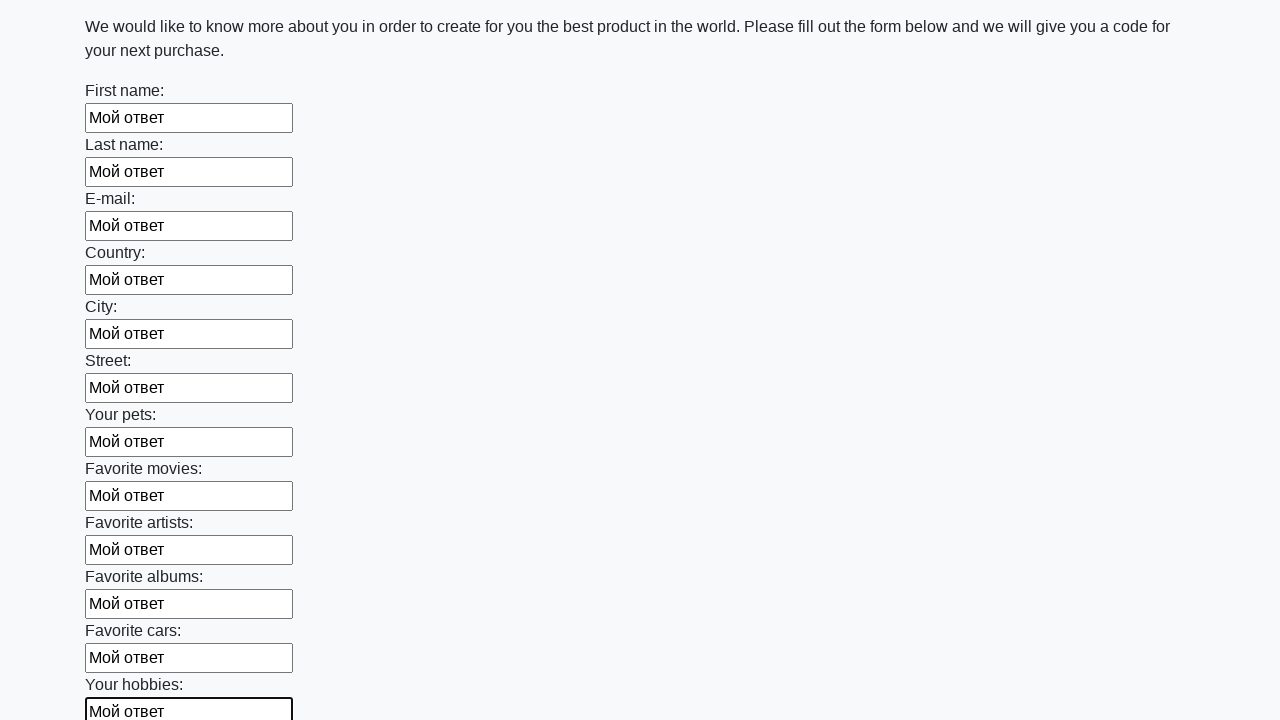

Filled an input field with 'Мой ответ' on input >> nth=12
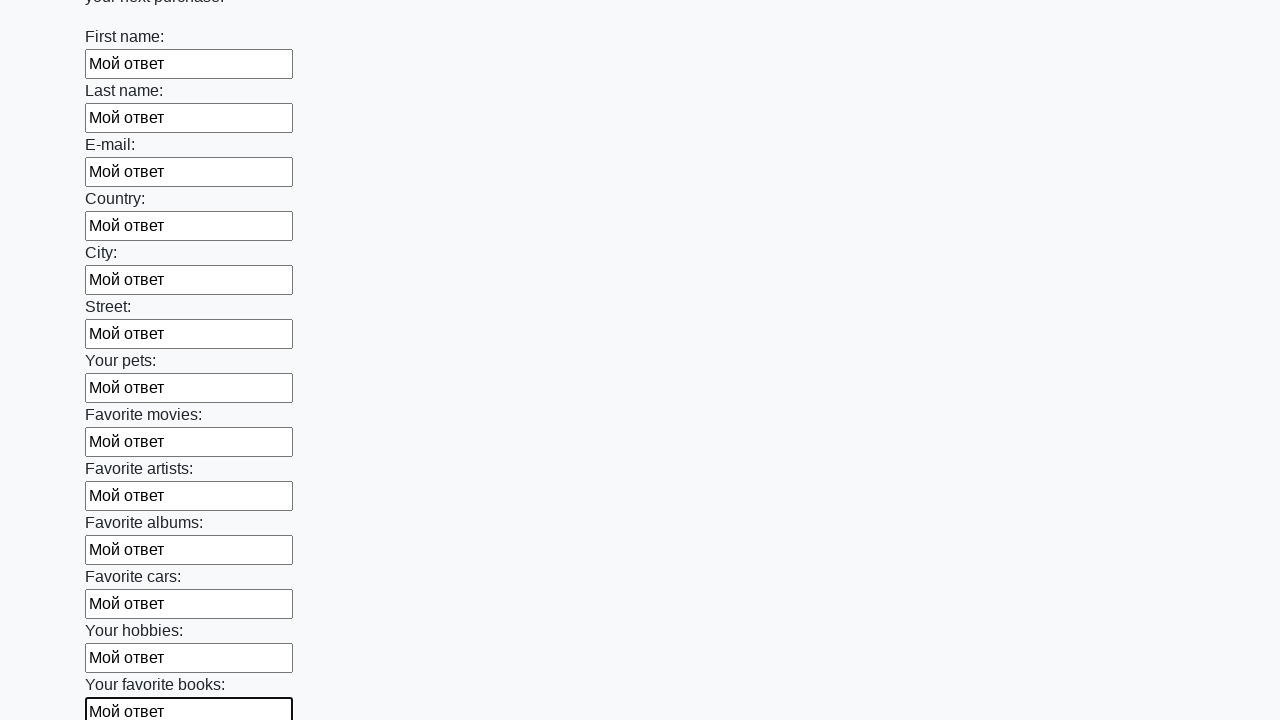

Filled an input field with 'Мой ответ' on input >> nth=13
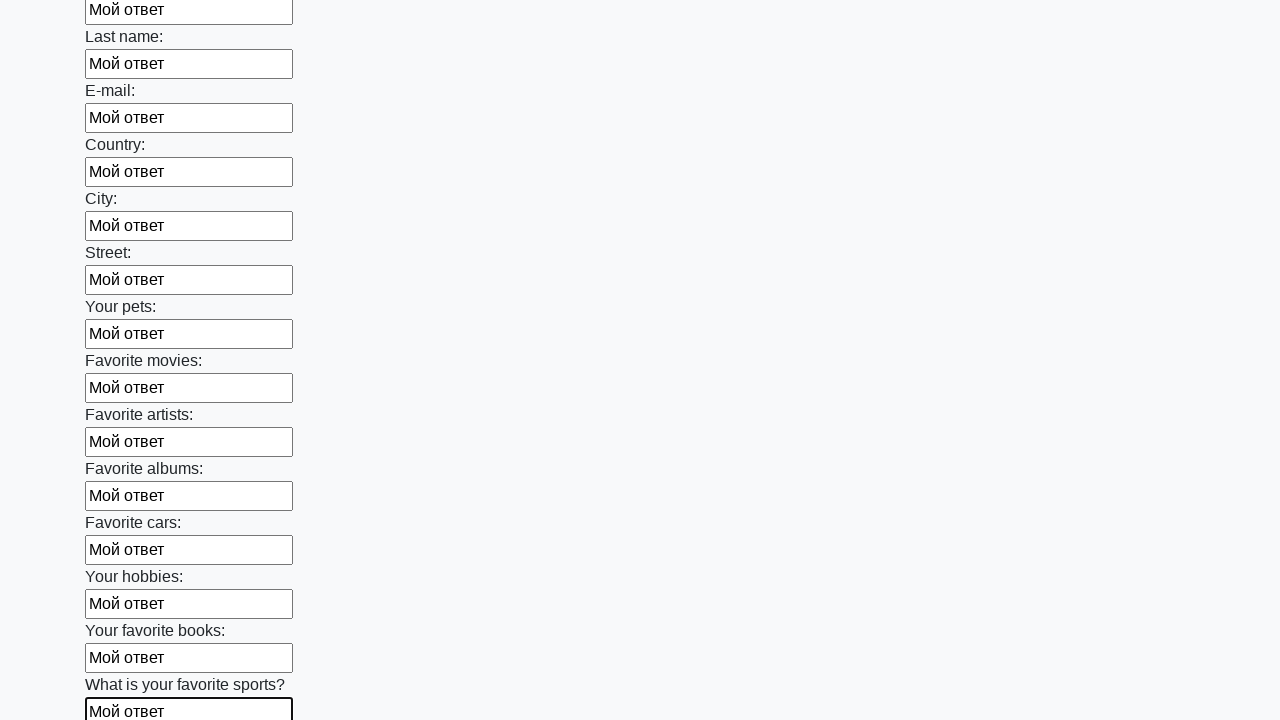

Filled an input field with 'Мой ответ' on input >> nth=14
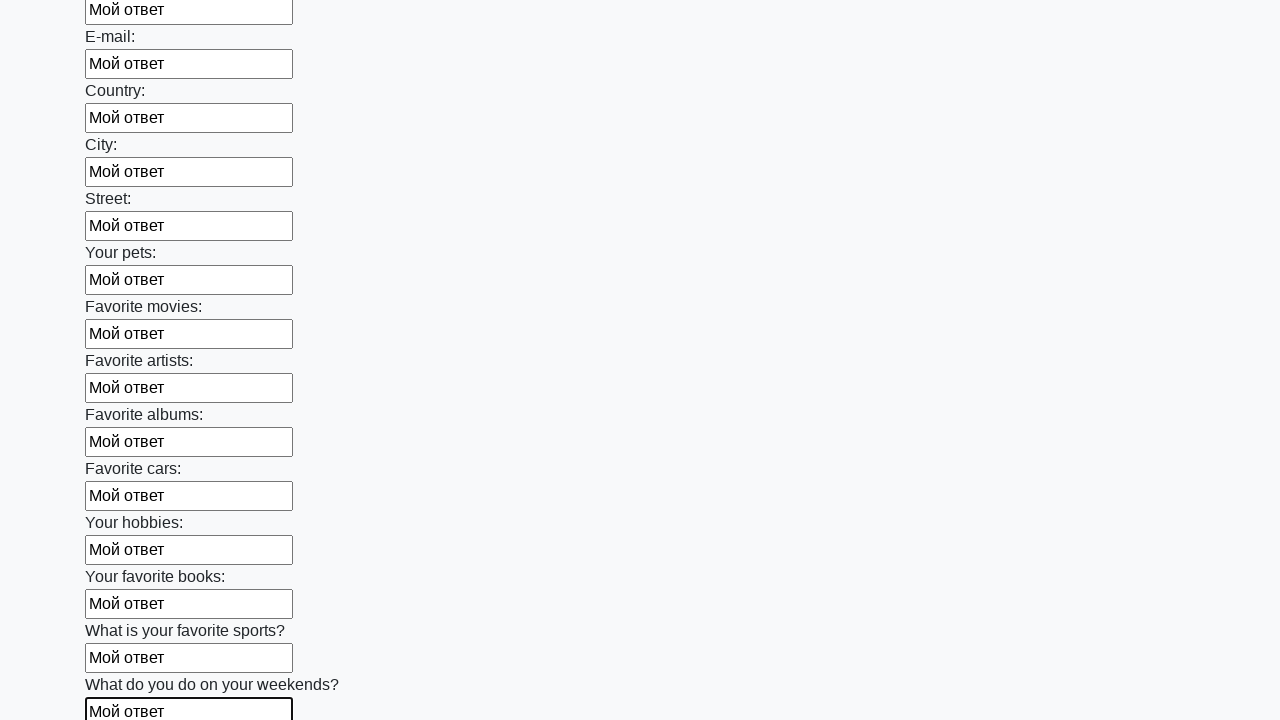

Filled an input field with 'Мой ответ' on input >> nth=15
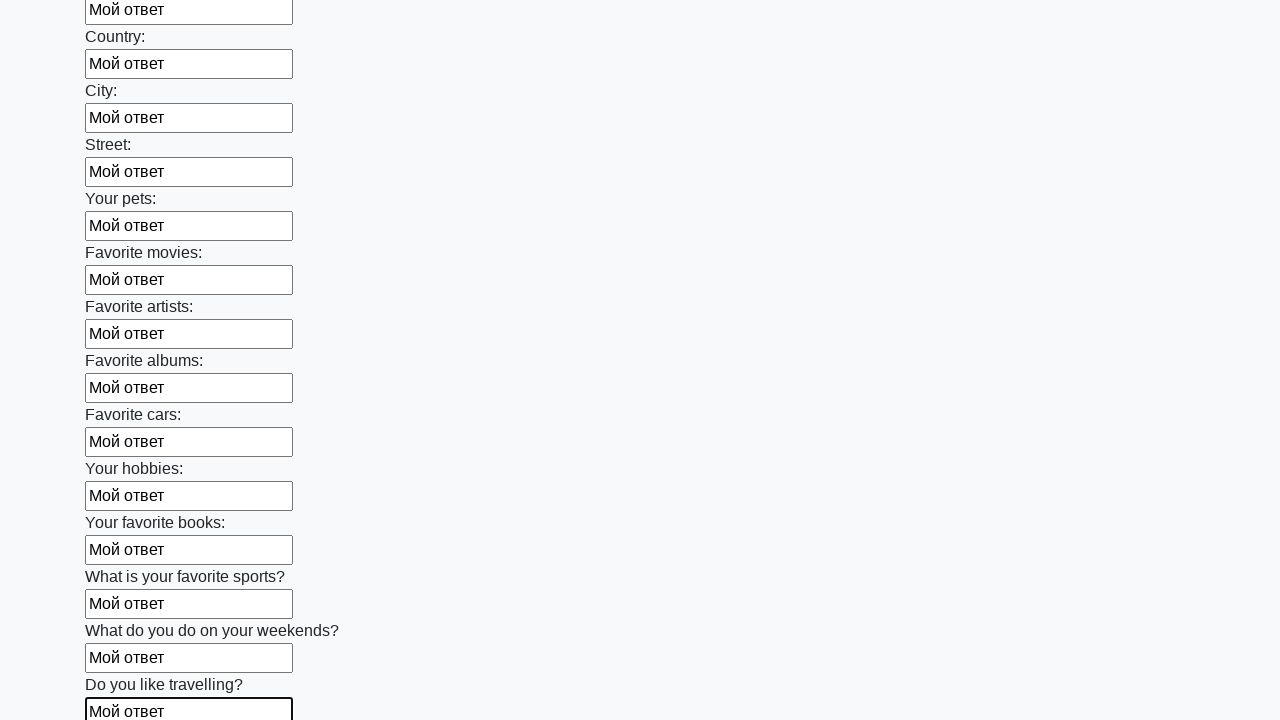

Filled an input field with 'Мой ответ' on input >> nth=16
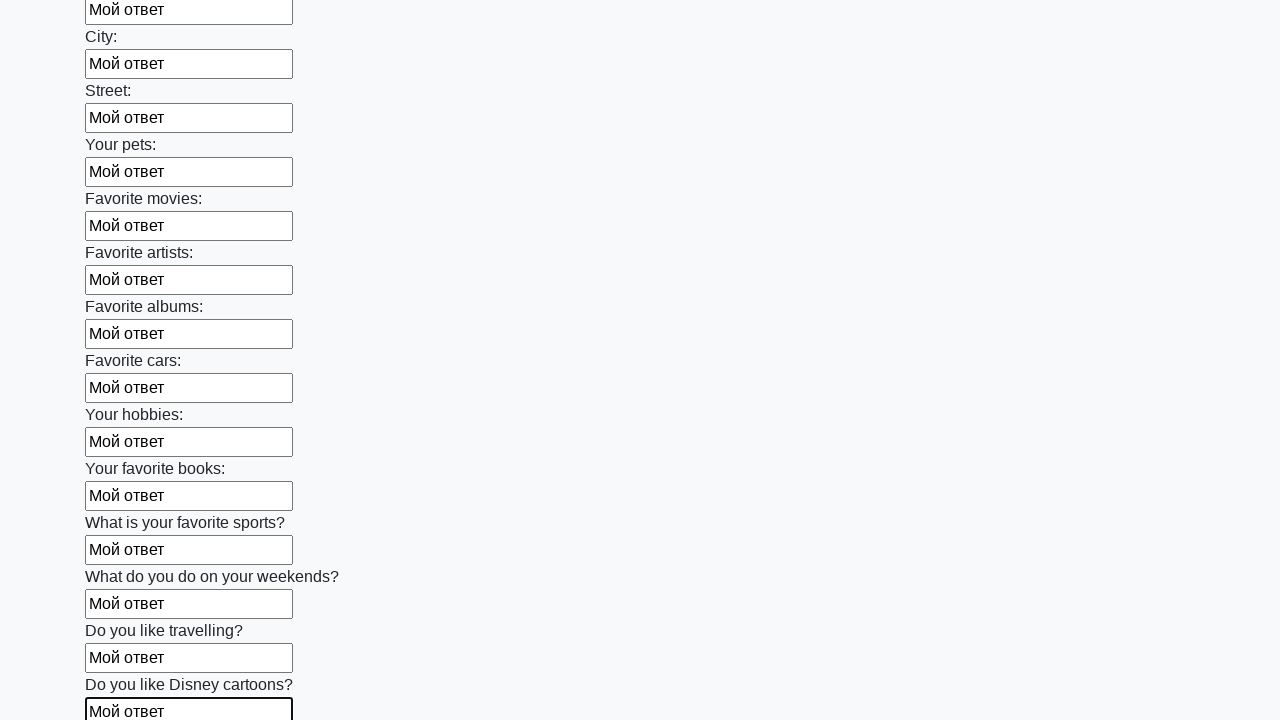

Filled an input field with 'Мой ответ' on input >> nth=17
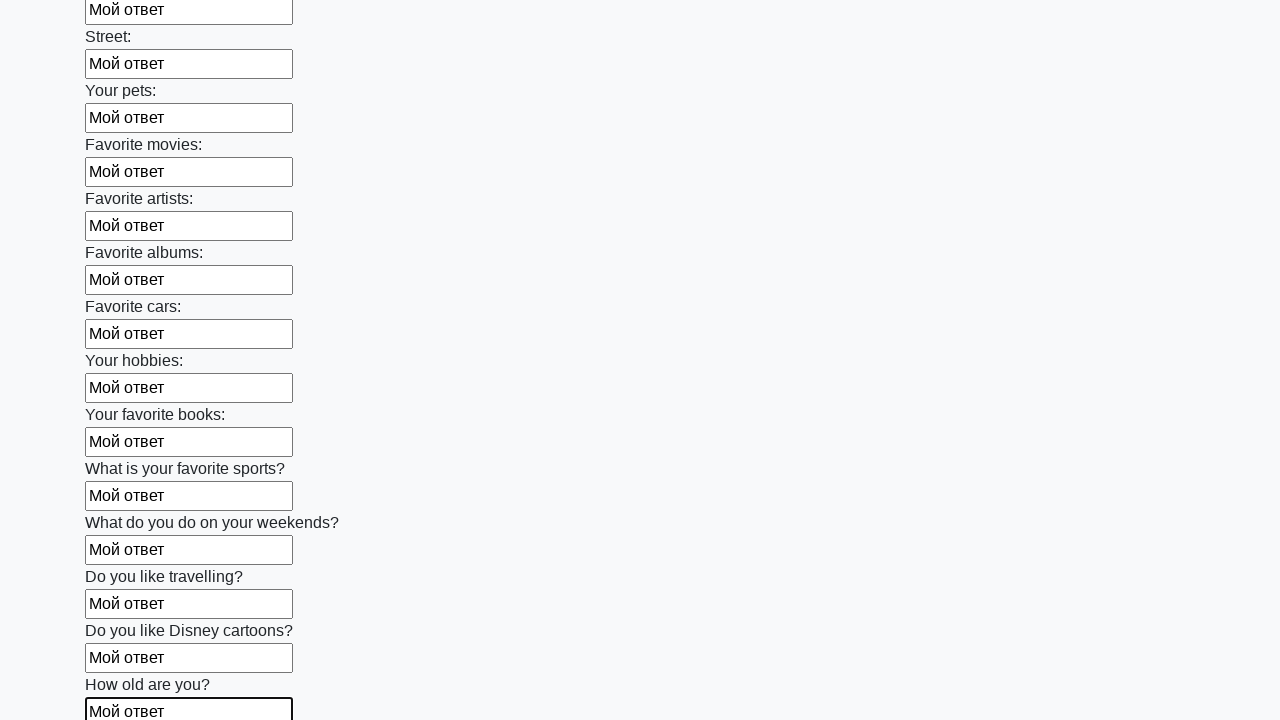

Filled an input field with 'Мой ответ' on input >> nth=18
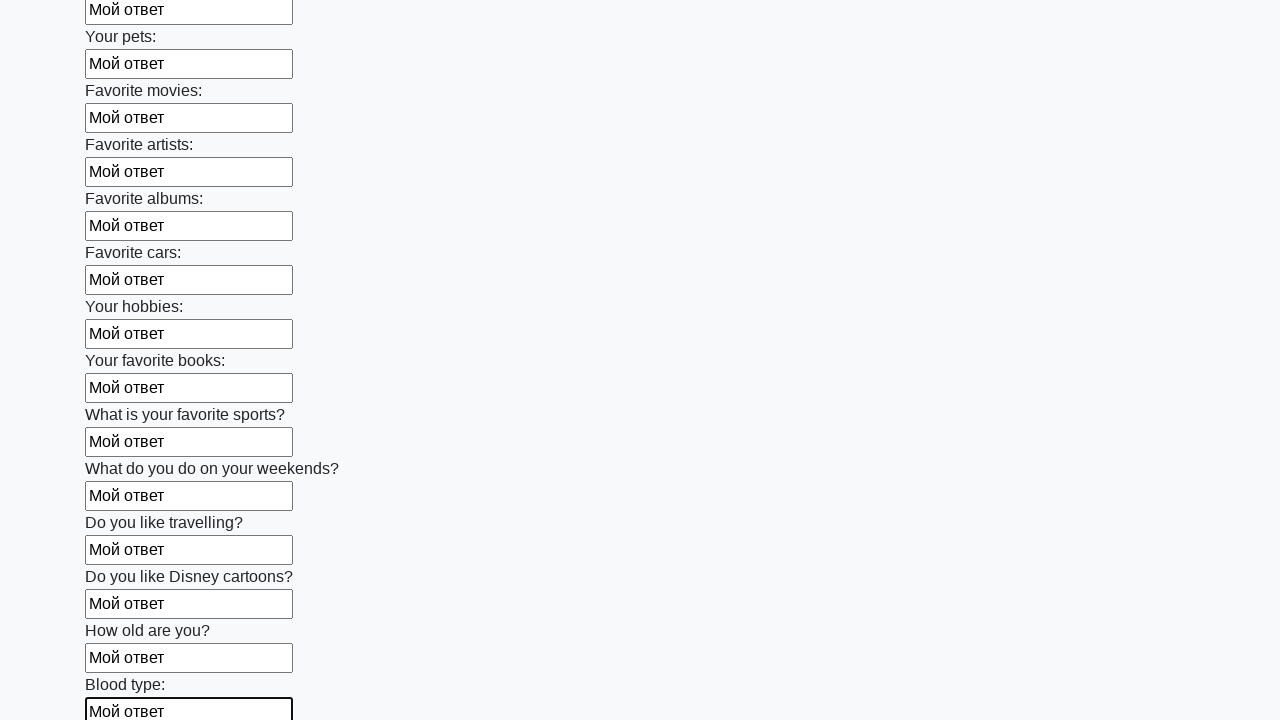

Filled an input field with 'Мой ответ' on input >> nth=19
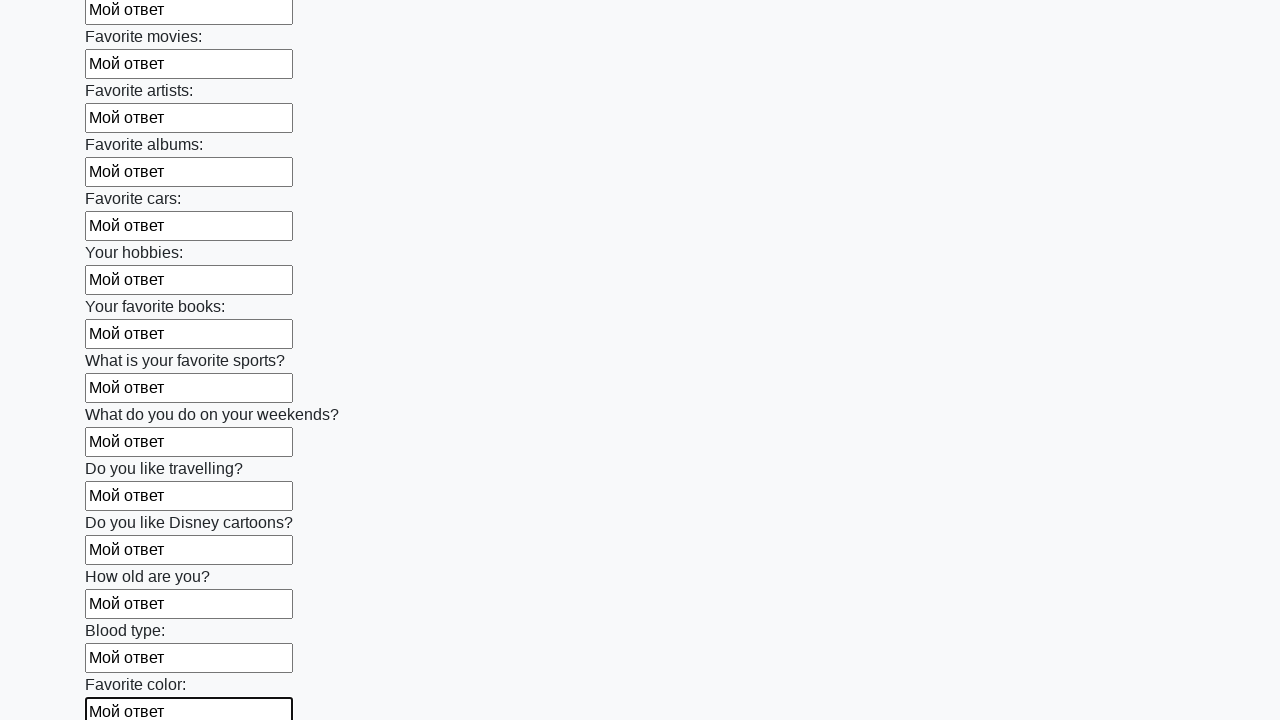

Filled an input field with 'Мой ответ' on input >> nth=20
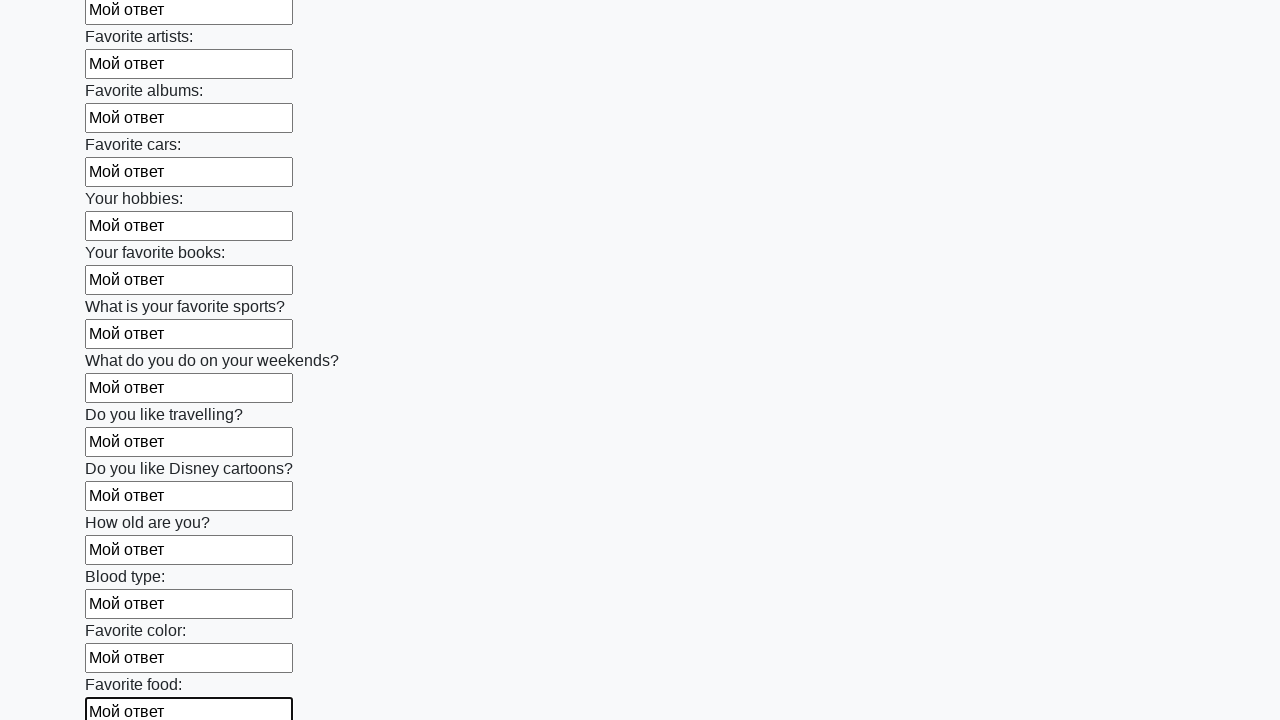

Filled an input field with 'Мой ответ' on input >> nth=21
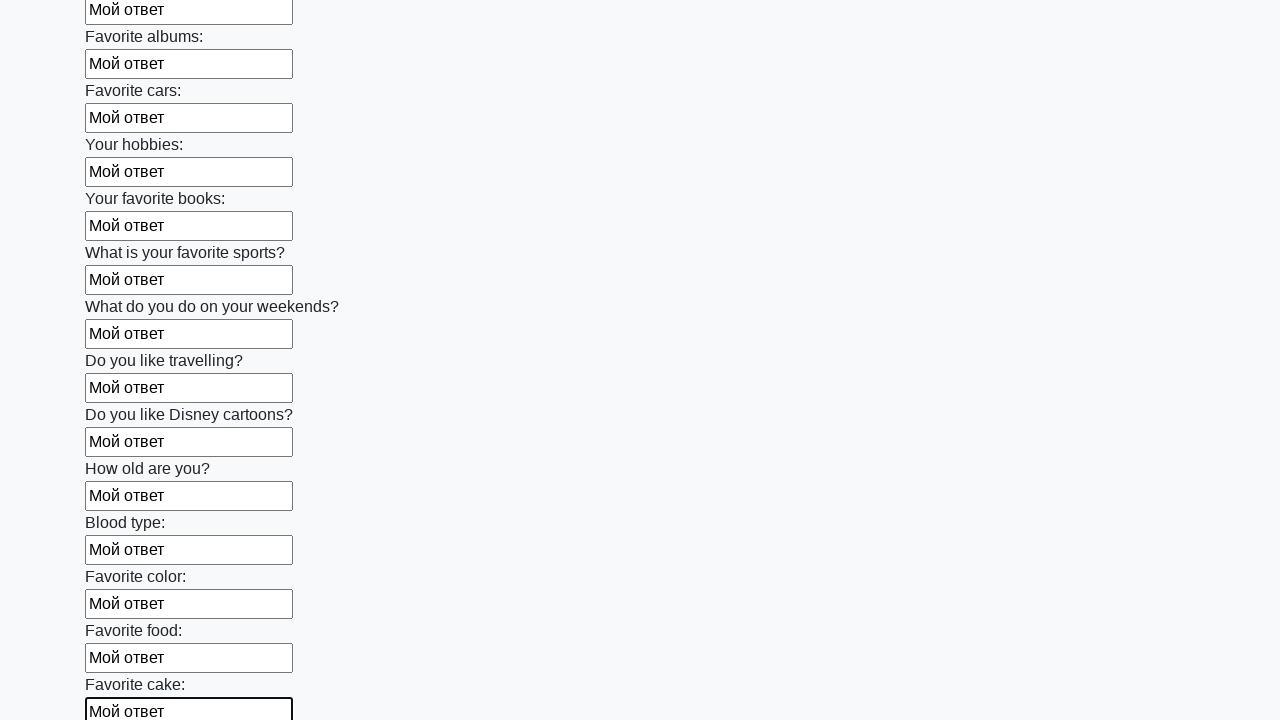

Filled an input field with 'Мой ответ' on input >> nth=22
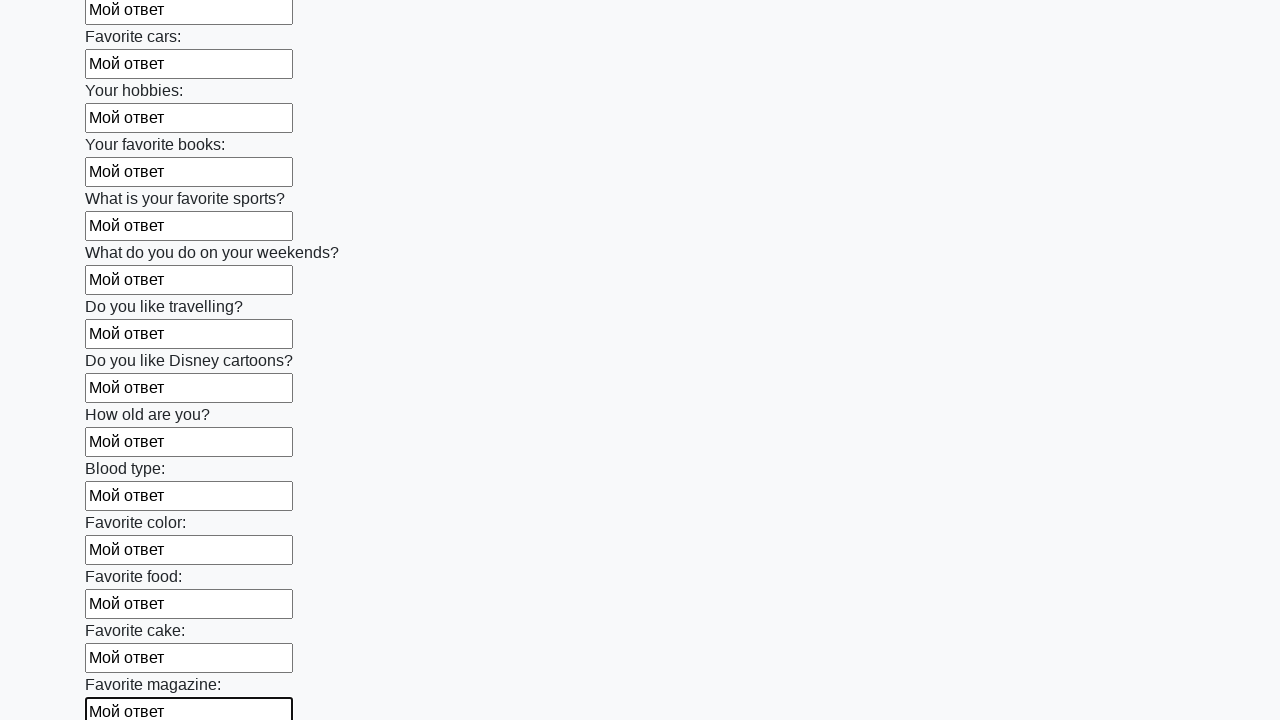

Filled an input field with 'Мой ответ' on input >> nth=23
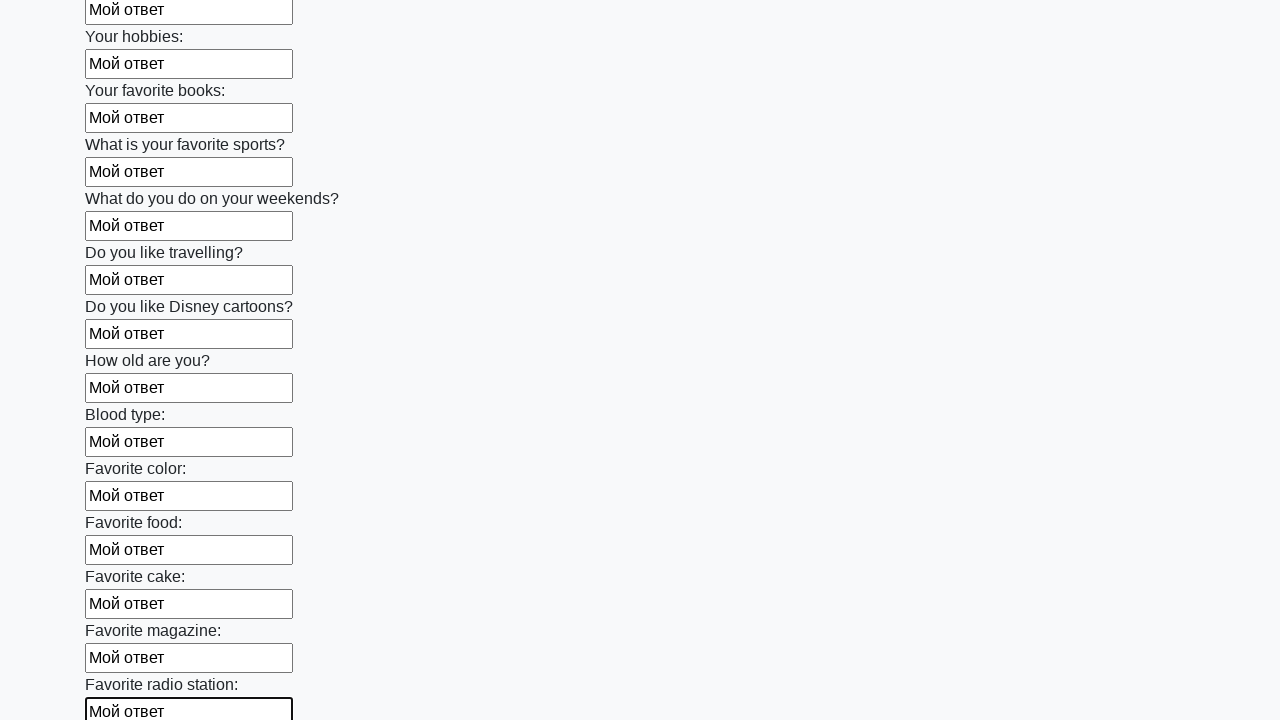

Filled an input field with 'Мой ответ' on input >> nth=24
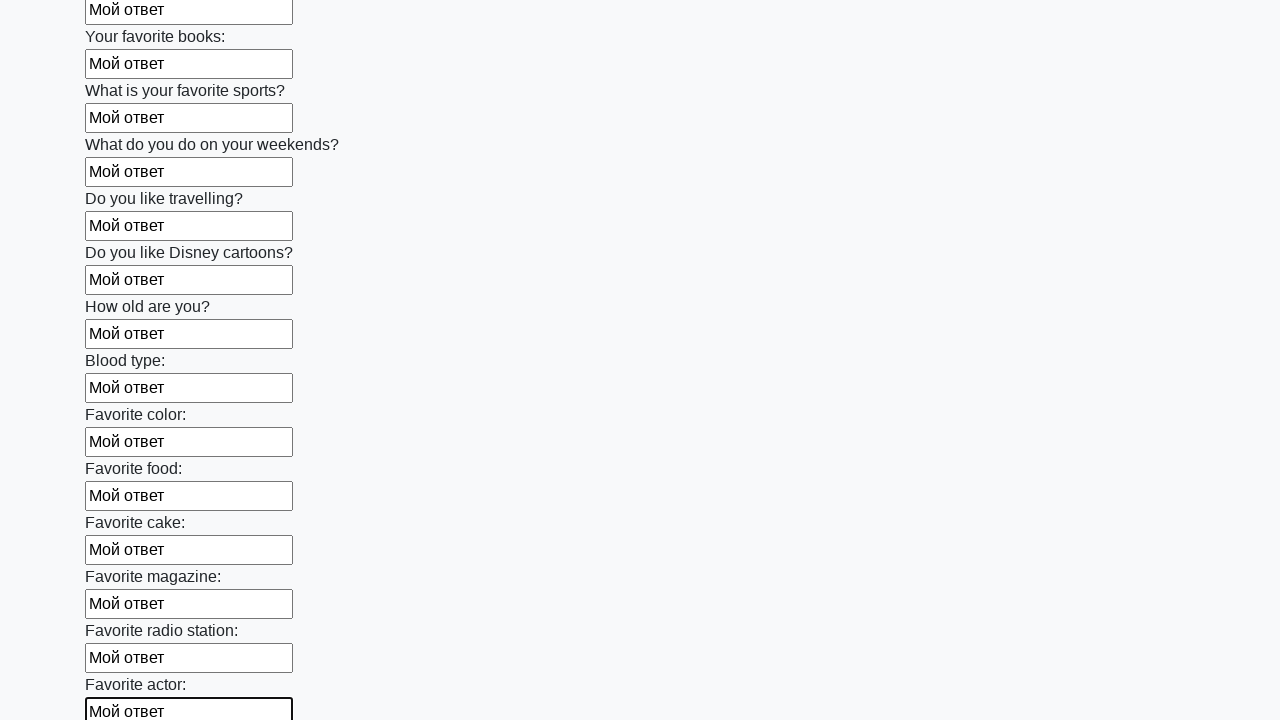

Filled an input field with 'Мой ответ' on input >> nth=25
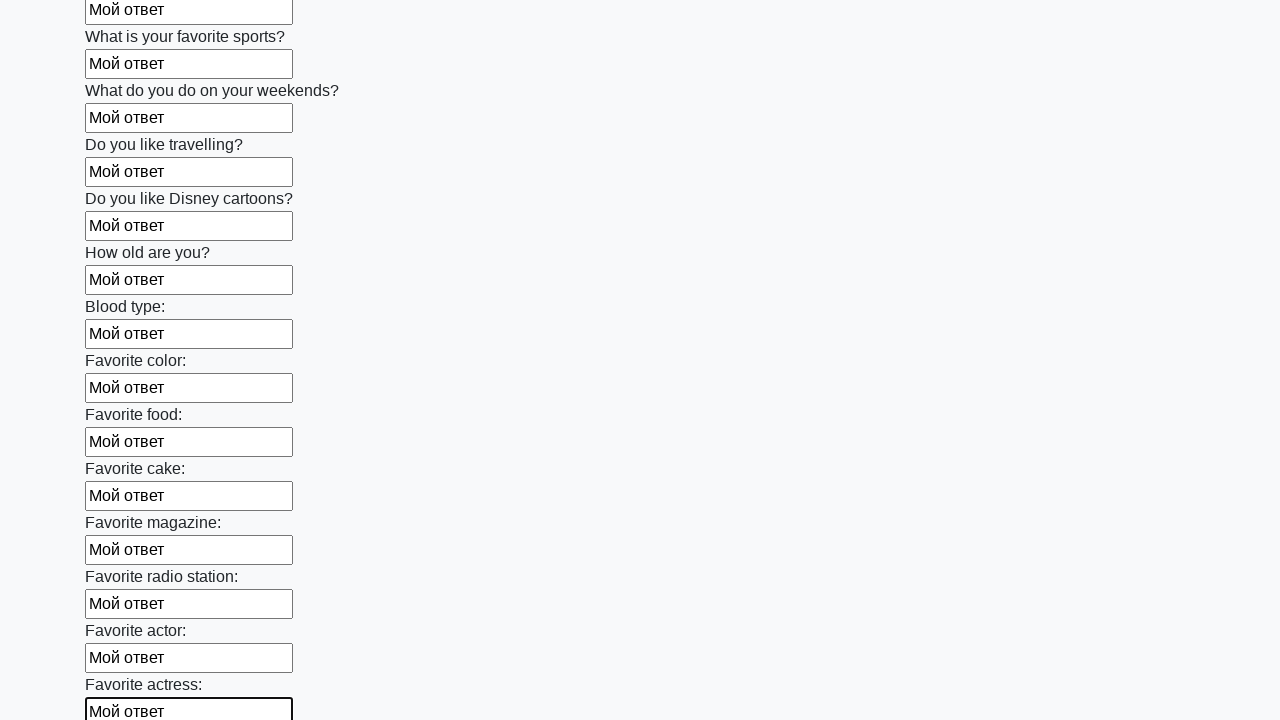

Filled an input field with 'Мой ответ' on input >> nth=26
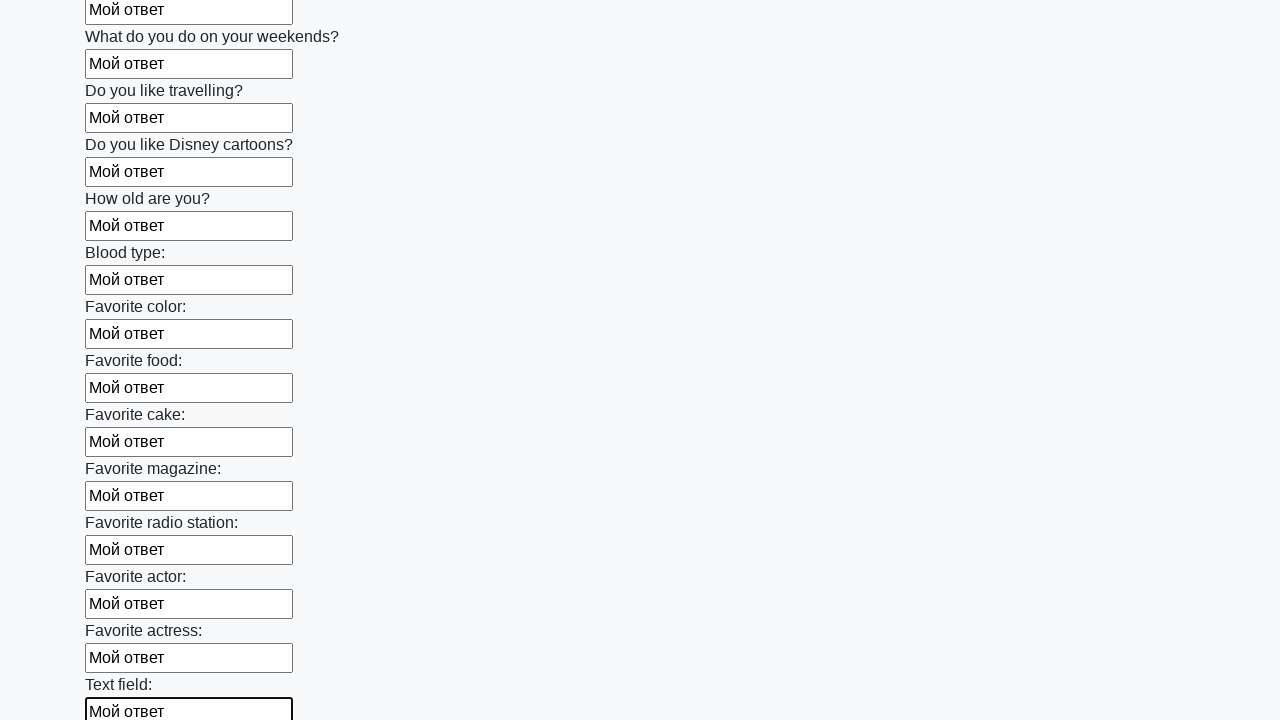

Filled an input field with 'Мой ответ' on input >> nth=27
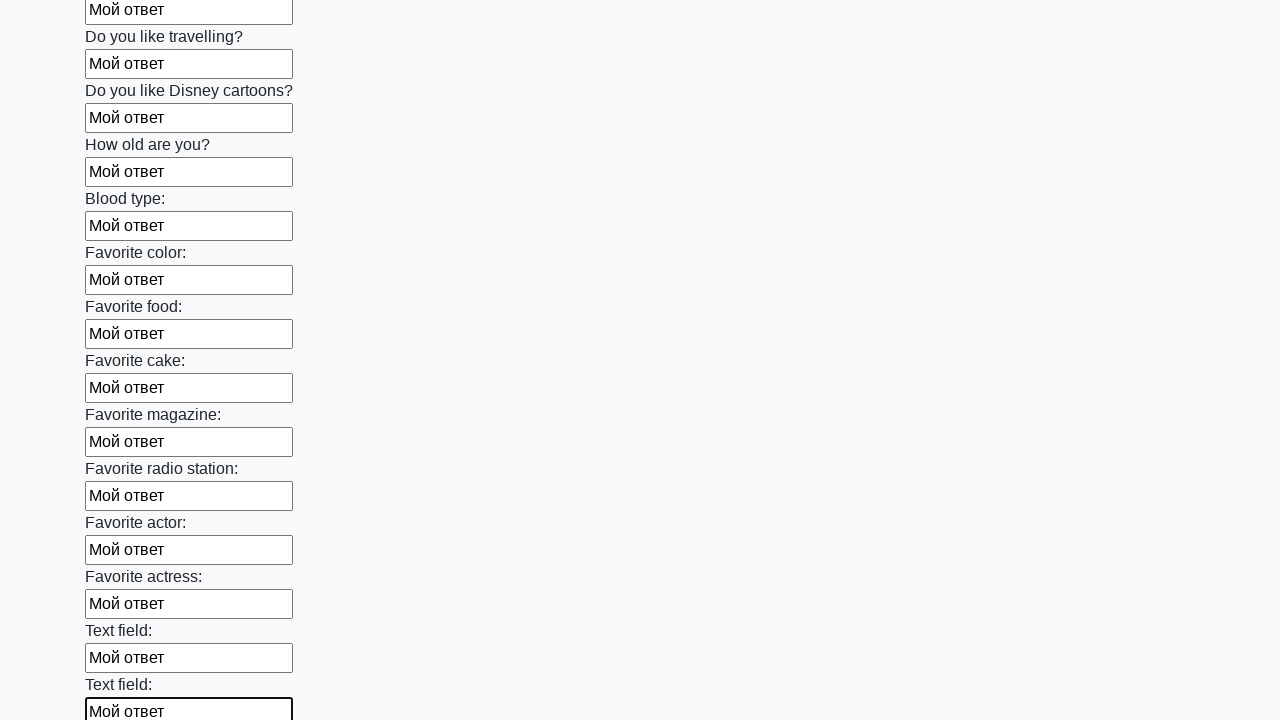

Filled an input field with 'Мой ответ' on input >> nth=28
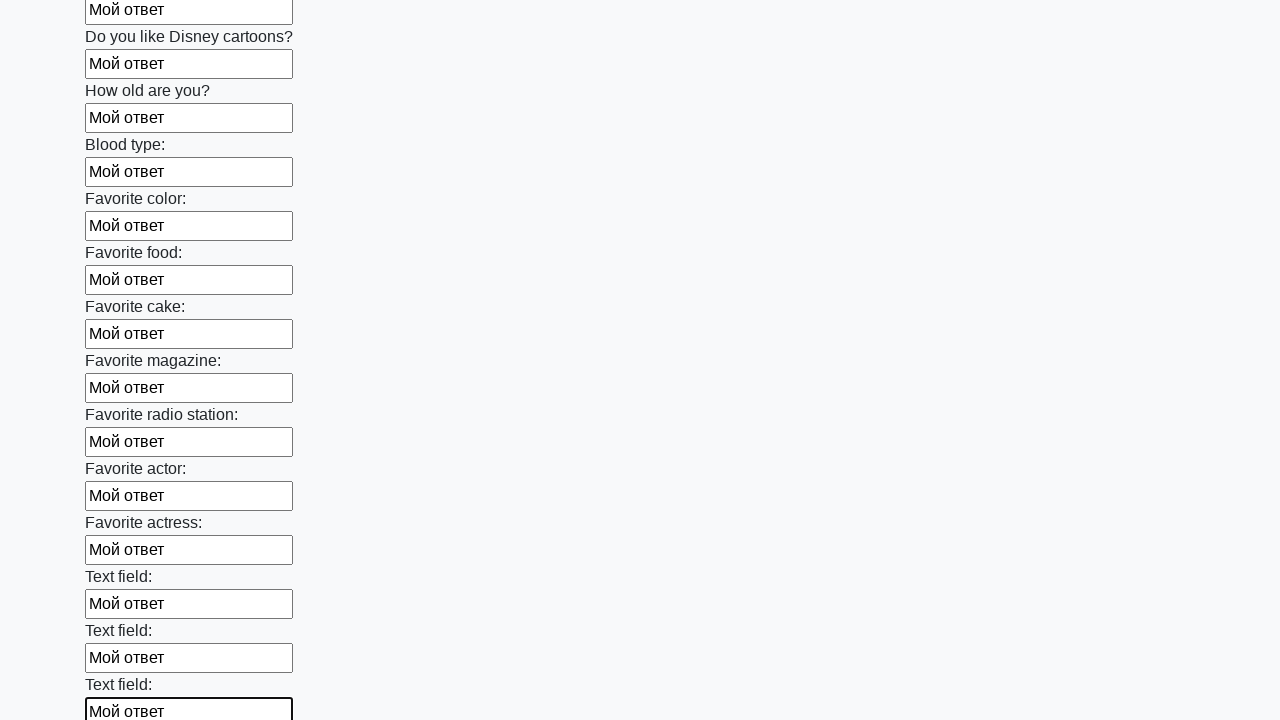

Filled an input field with 'Мой ответ' on input >> nth=29
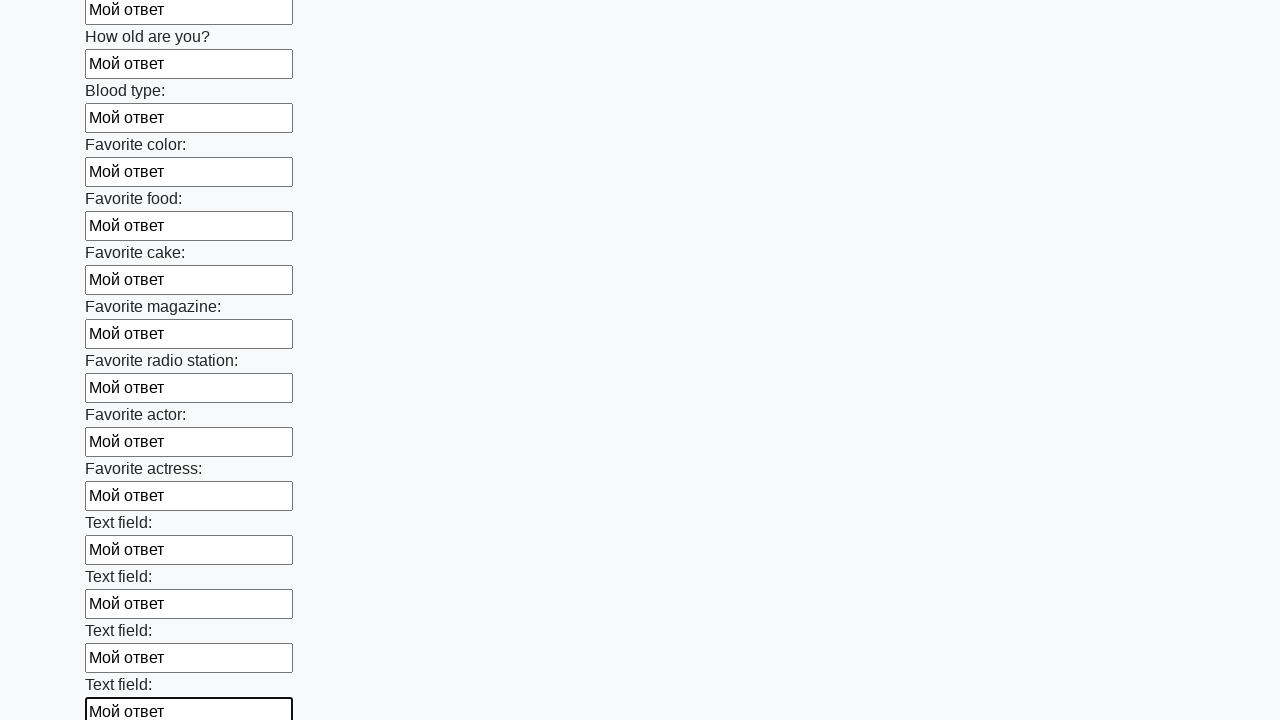

Filled an input field with 'Мой ответ' on input >> nth=30
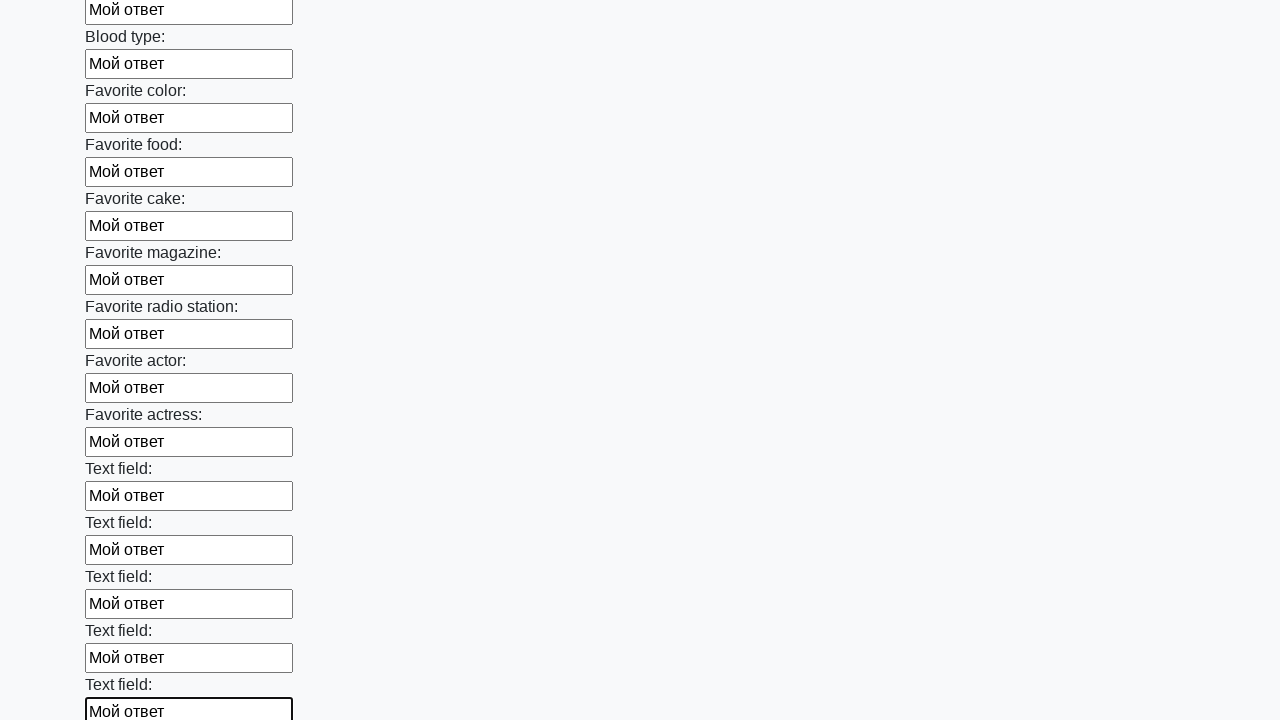

Filled an input field with 'Мой ответ' on input >> nth=31
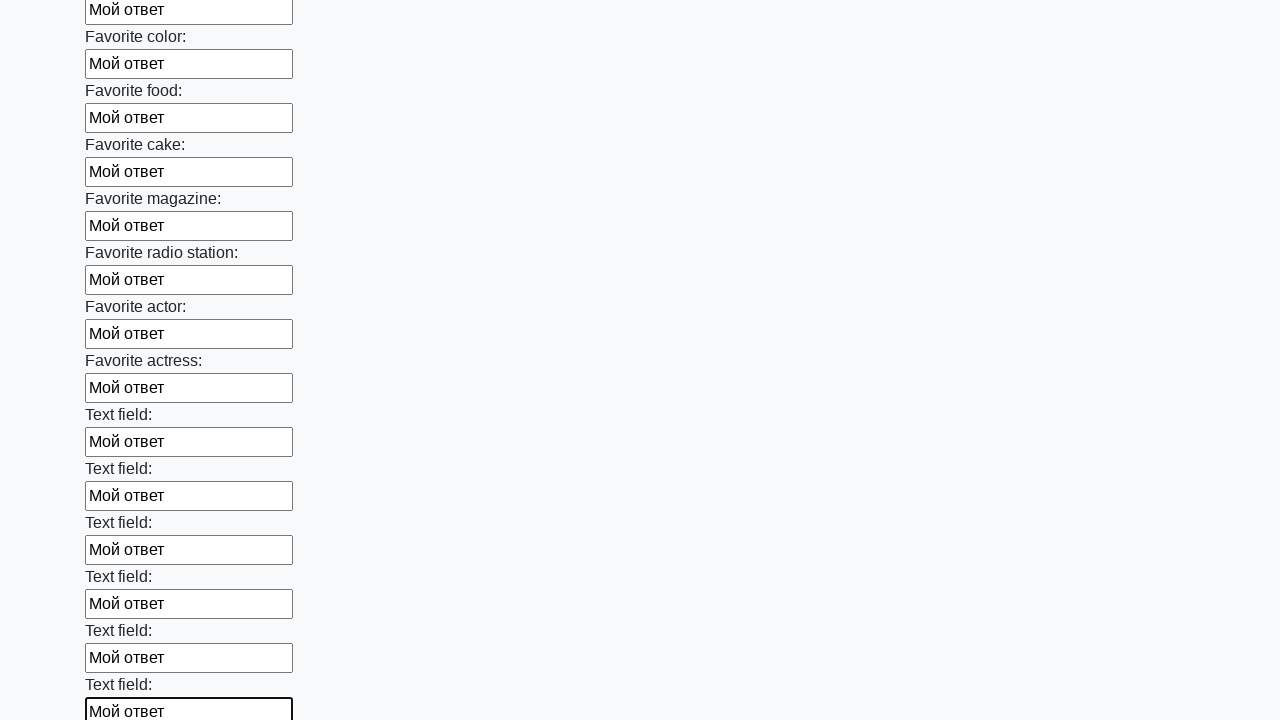

Filled an input field with 'Мой ответ' on input >> nth=32
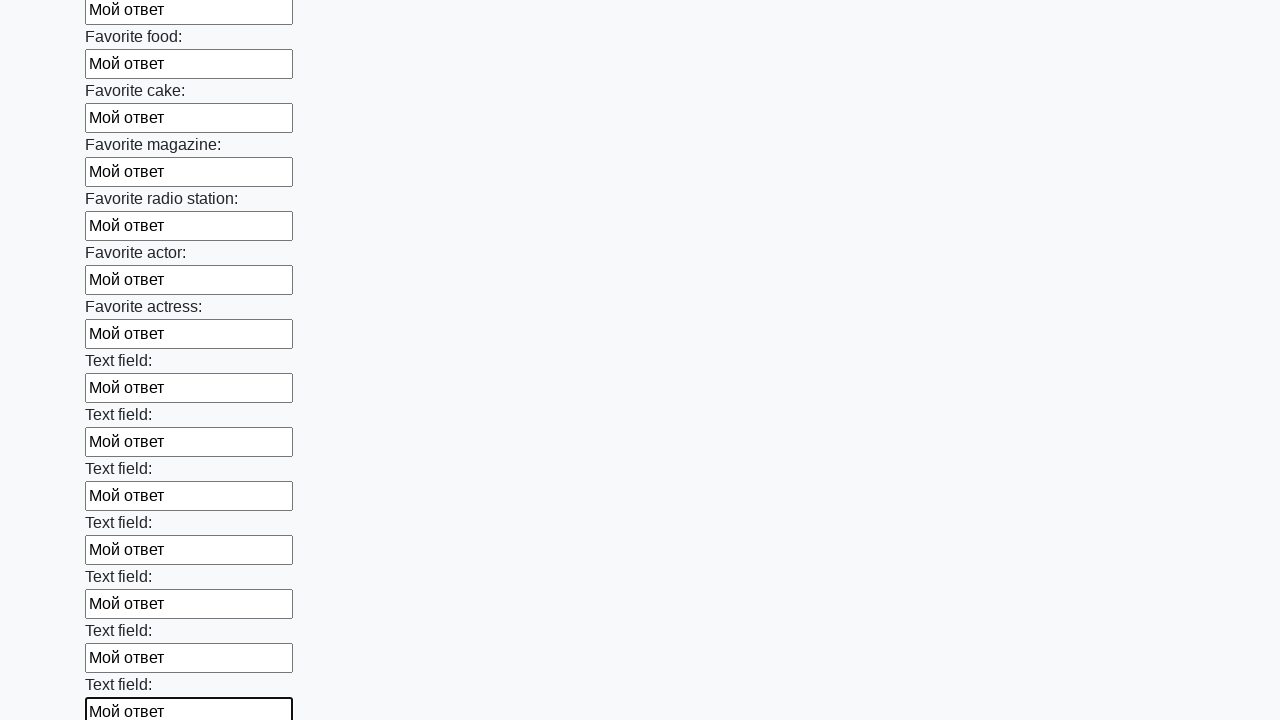

Filled an input field with 'Мой ответ' on input >> nth=33
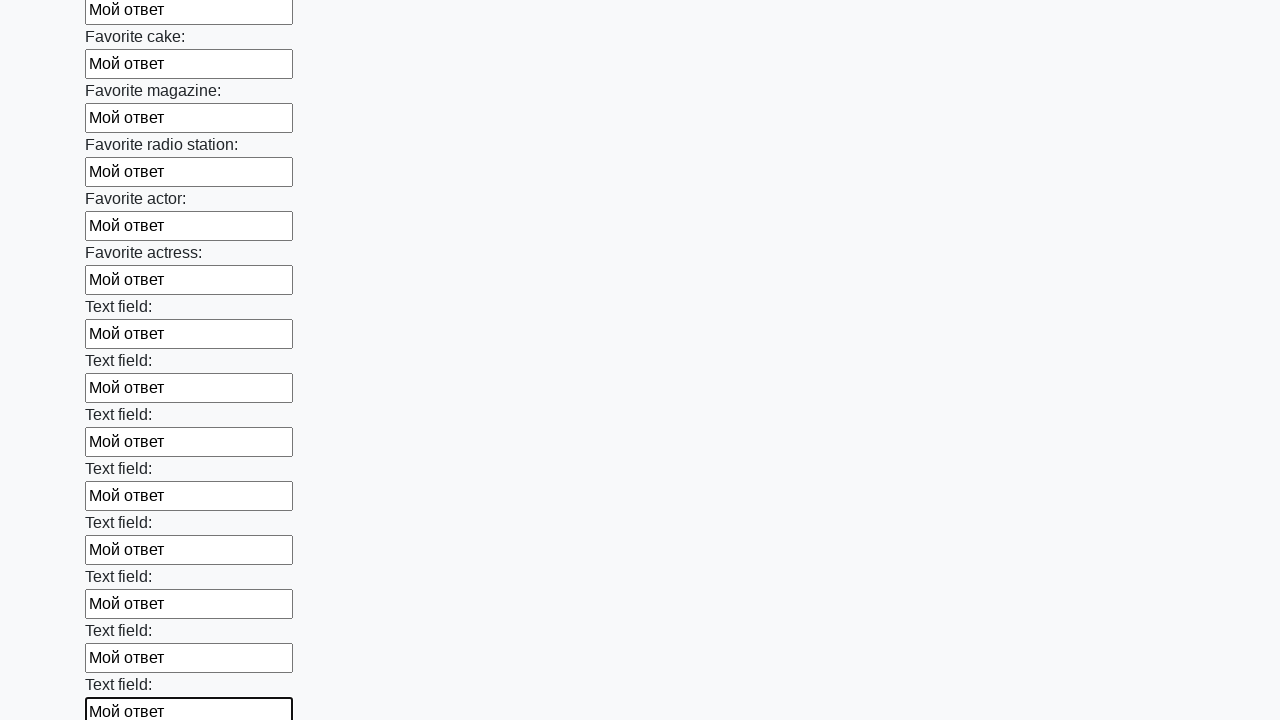

Filled an input field with 'Мой ответ' on input >> nth=34
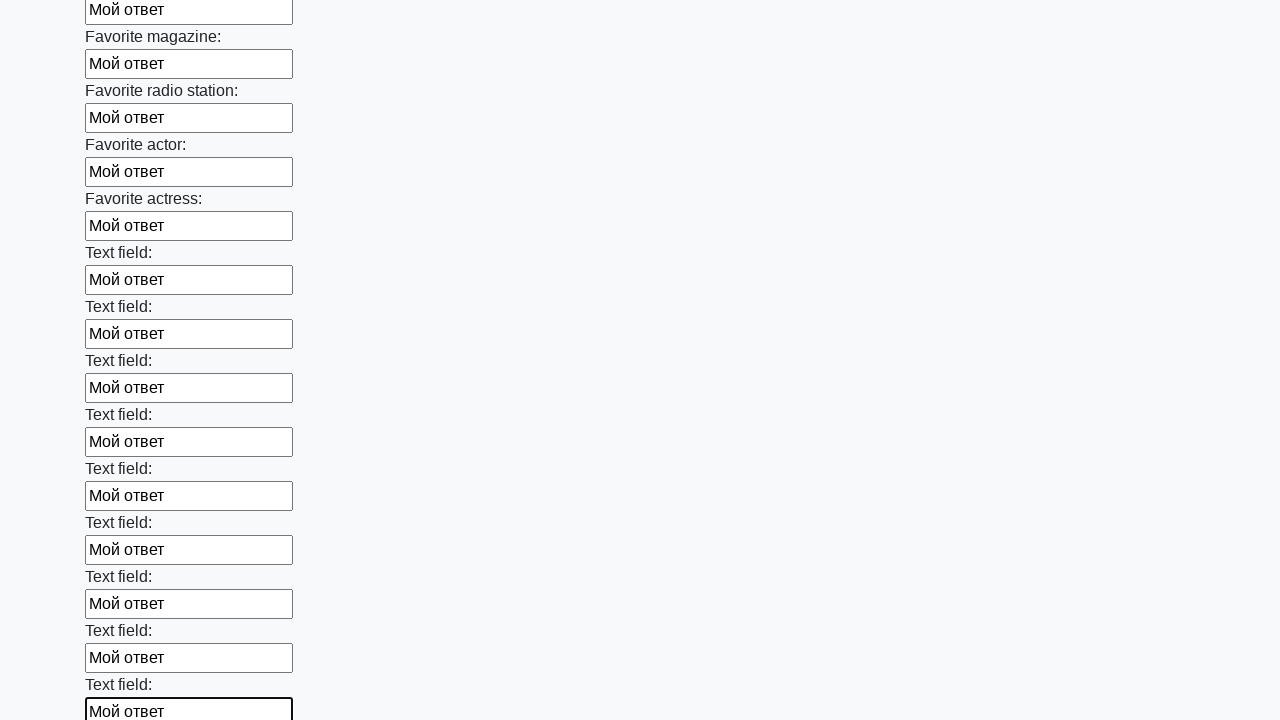

Filled an input field with 'Мой ответ' on input >> nth=35
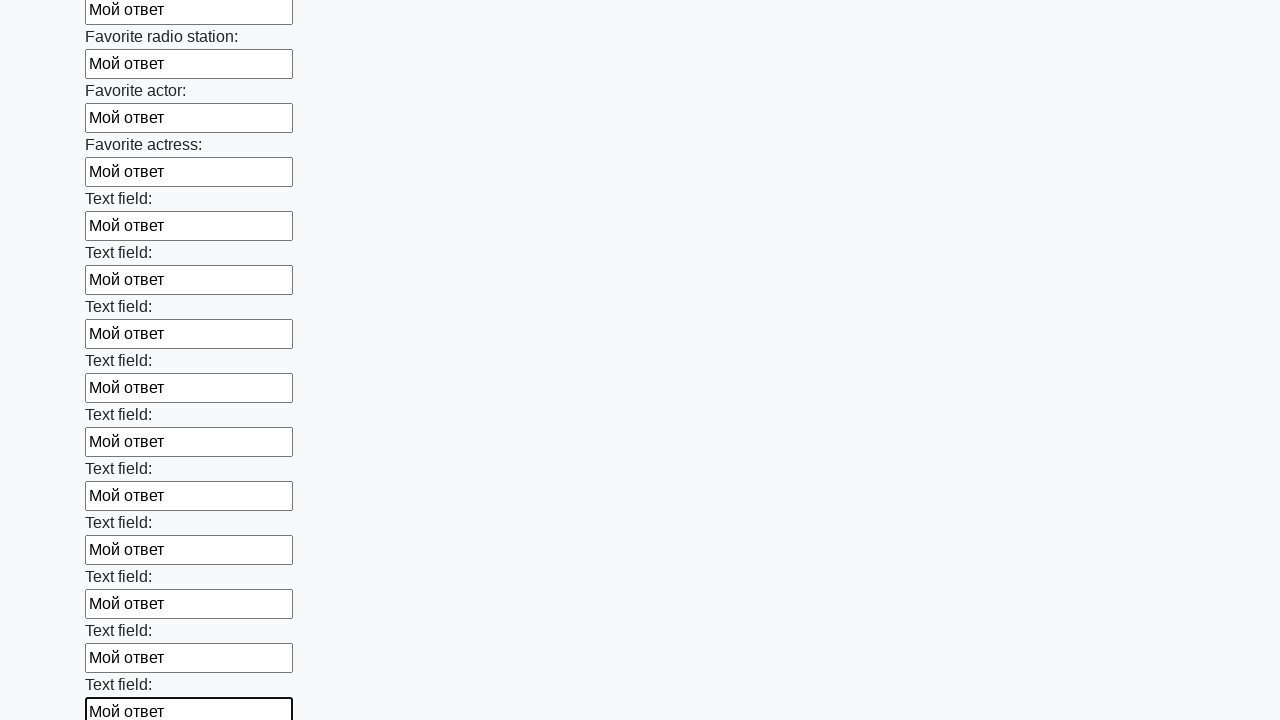

Filled an input field with 'Мой ответ' on input >> nth=36
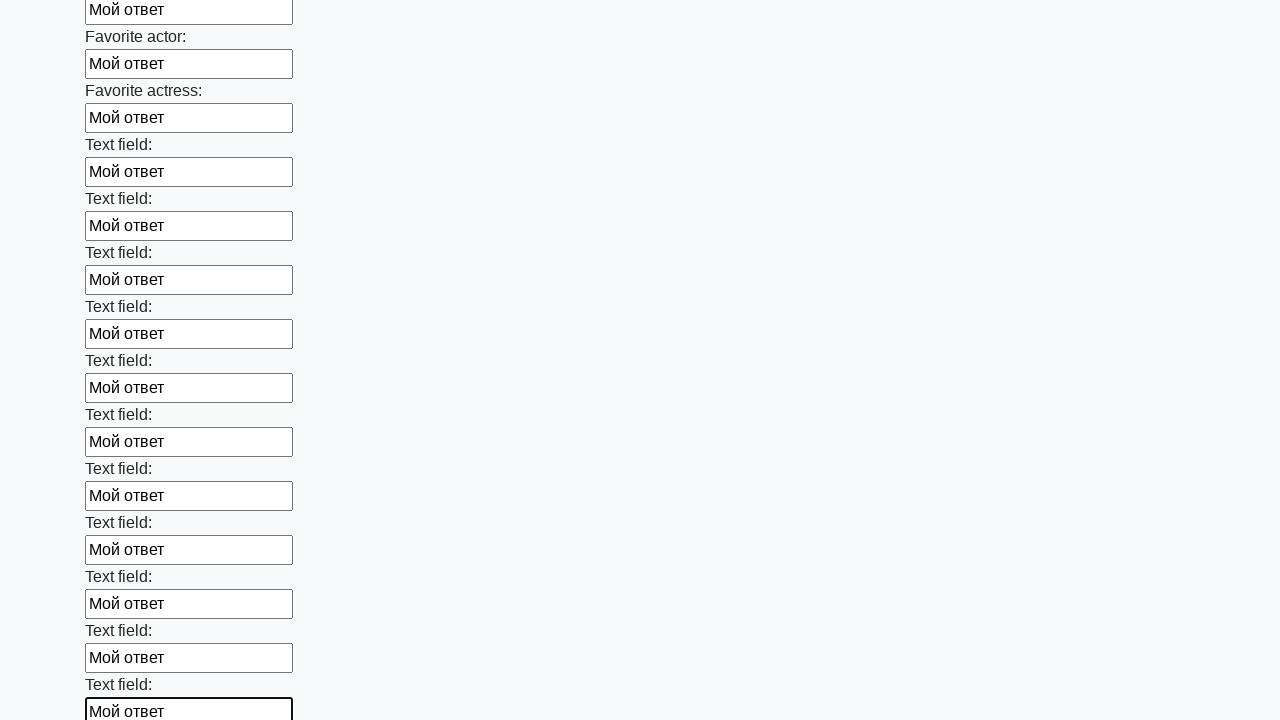

Filled an input field with 'Мой ответ' on input >> nth=37
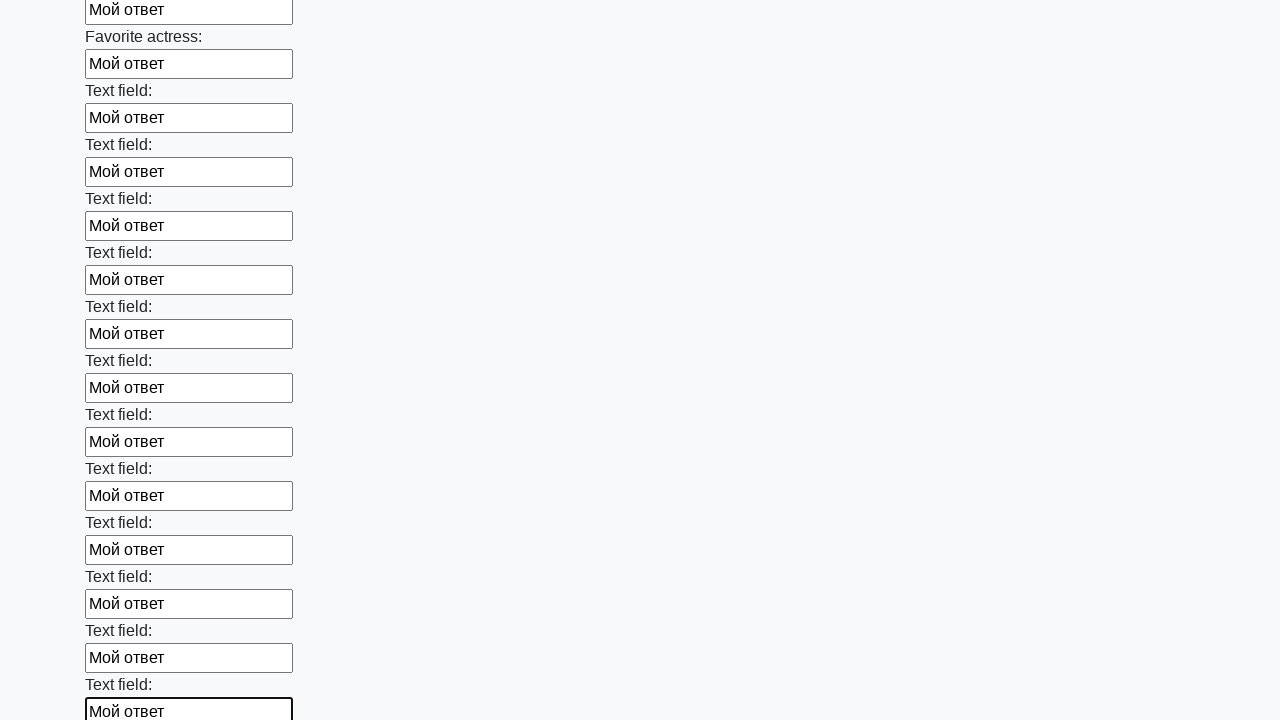

Filled an input field with 'Мой ответ' on input >> nth=38
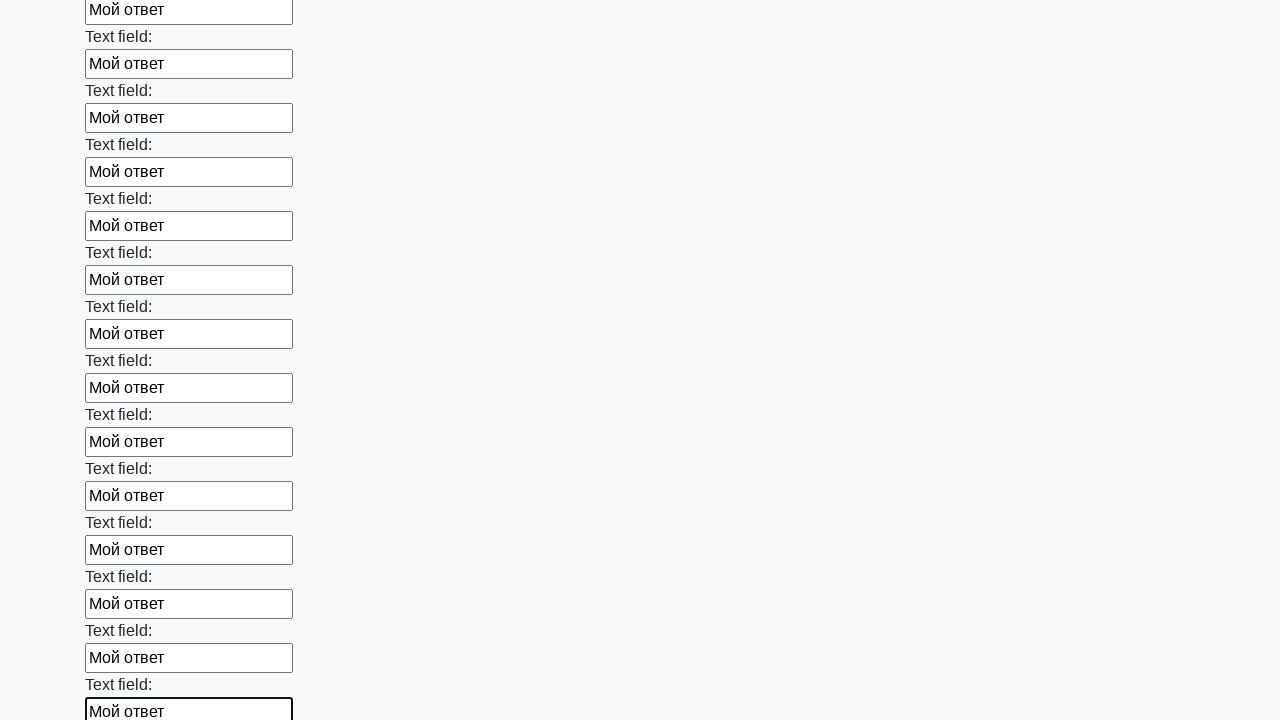

Filled an input field with 'Мой ответ' on input >> nth=39
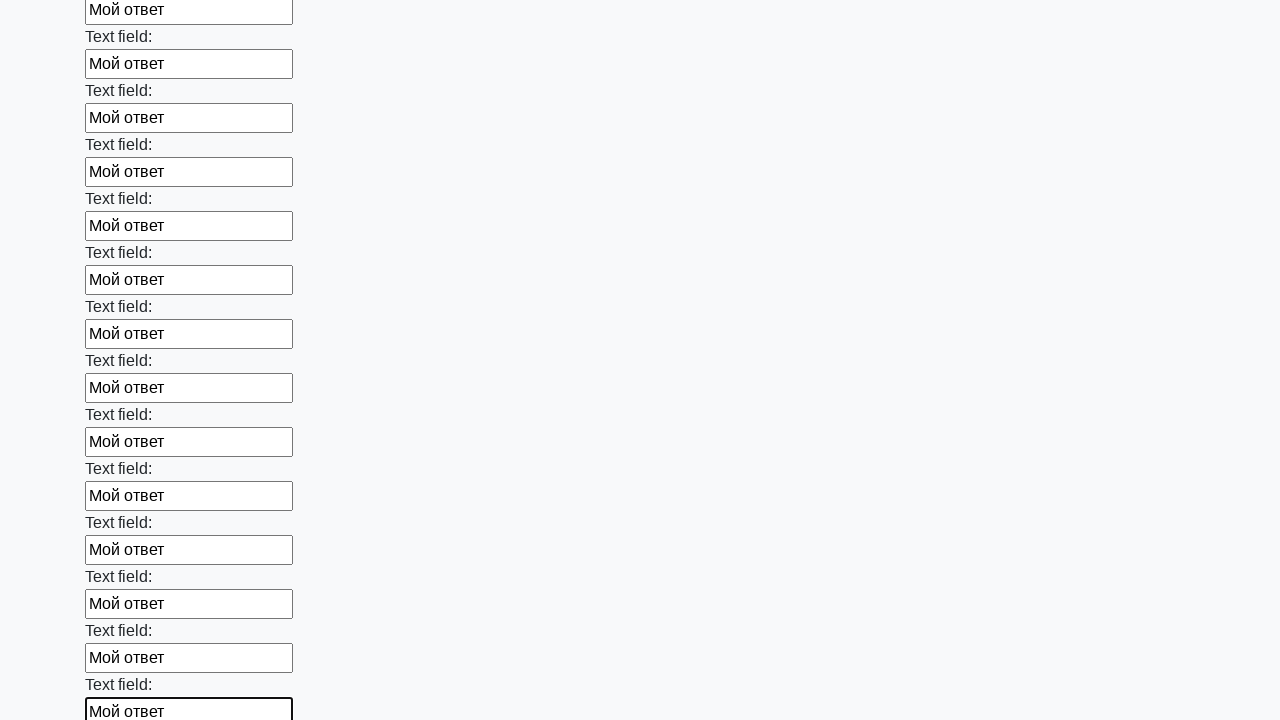

Filled an input field with 'Мой ответ' on input >> nth=40
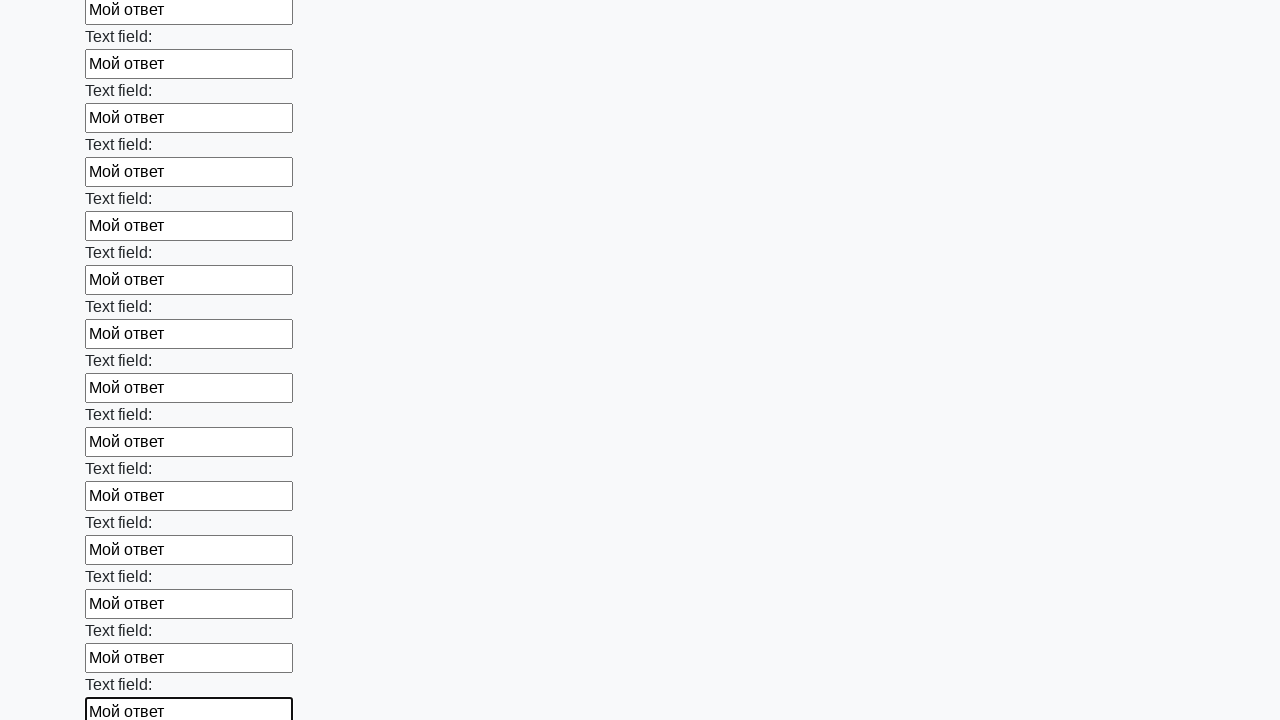

Filled an input field with 'Мой ответ' on input >> nth=41
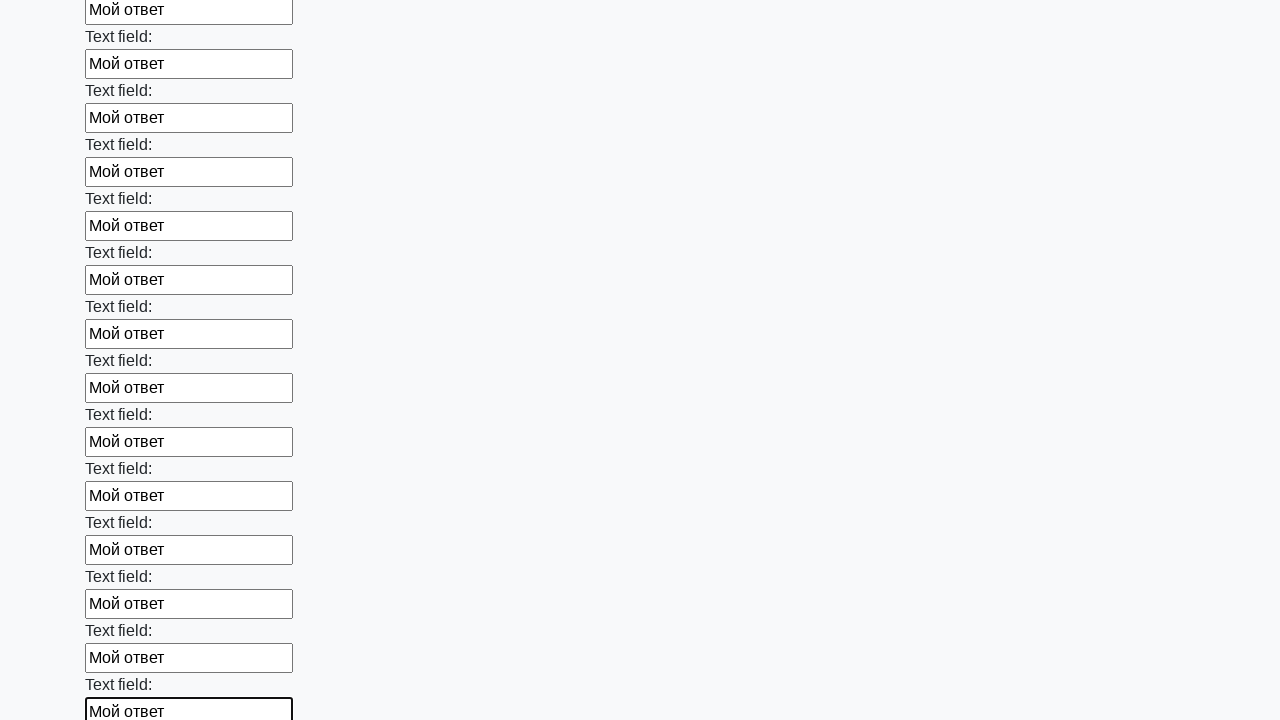

Filled an input field with 'Мой ответ' on input >> nth=42
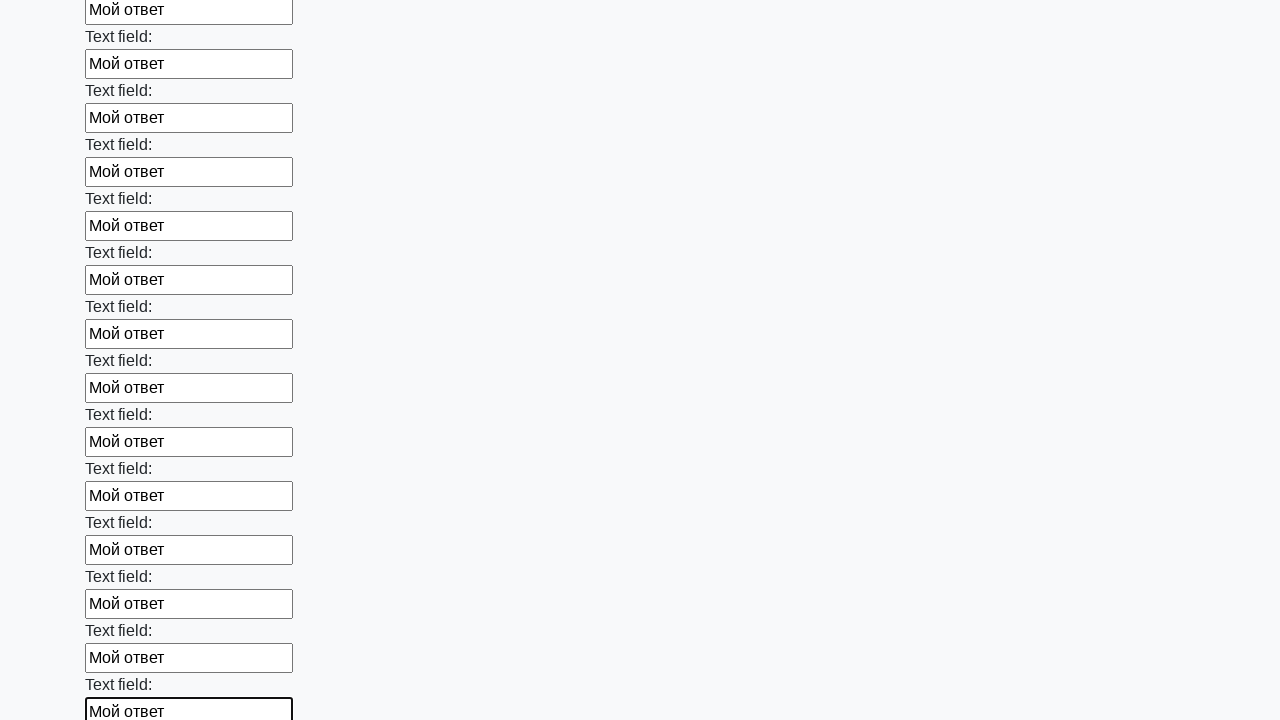

Filled an input field with 'Мой ответ' on input >> nth=43
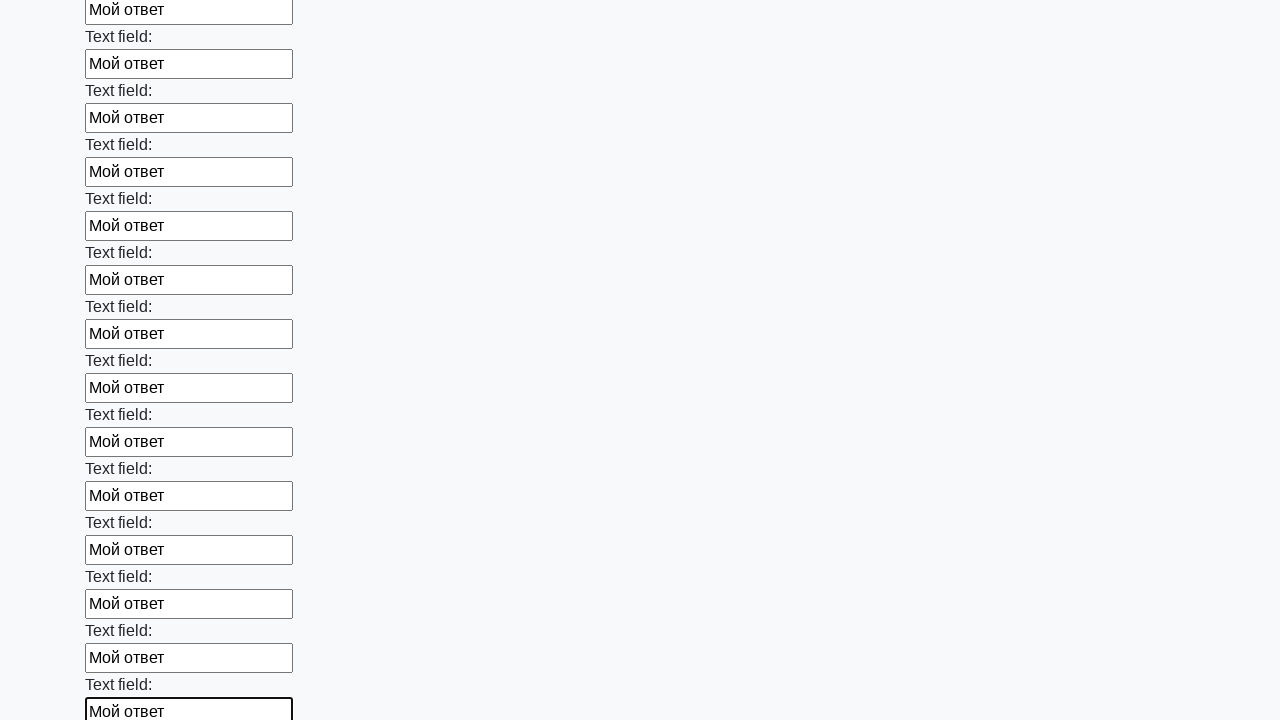

Filled an input field with 'Мой ответ' on input >> nth=44
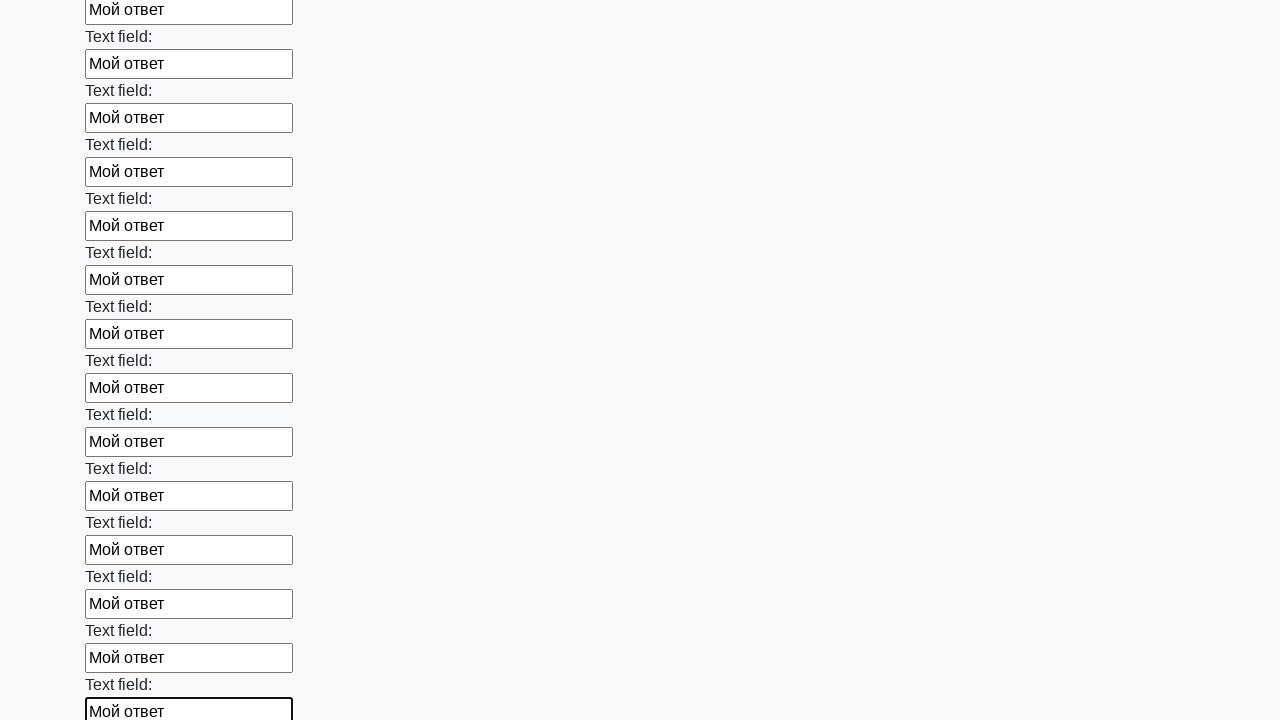

Filled an input field with 'Мой ответ' on input >> nth=45
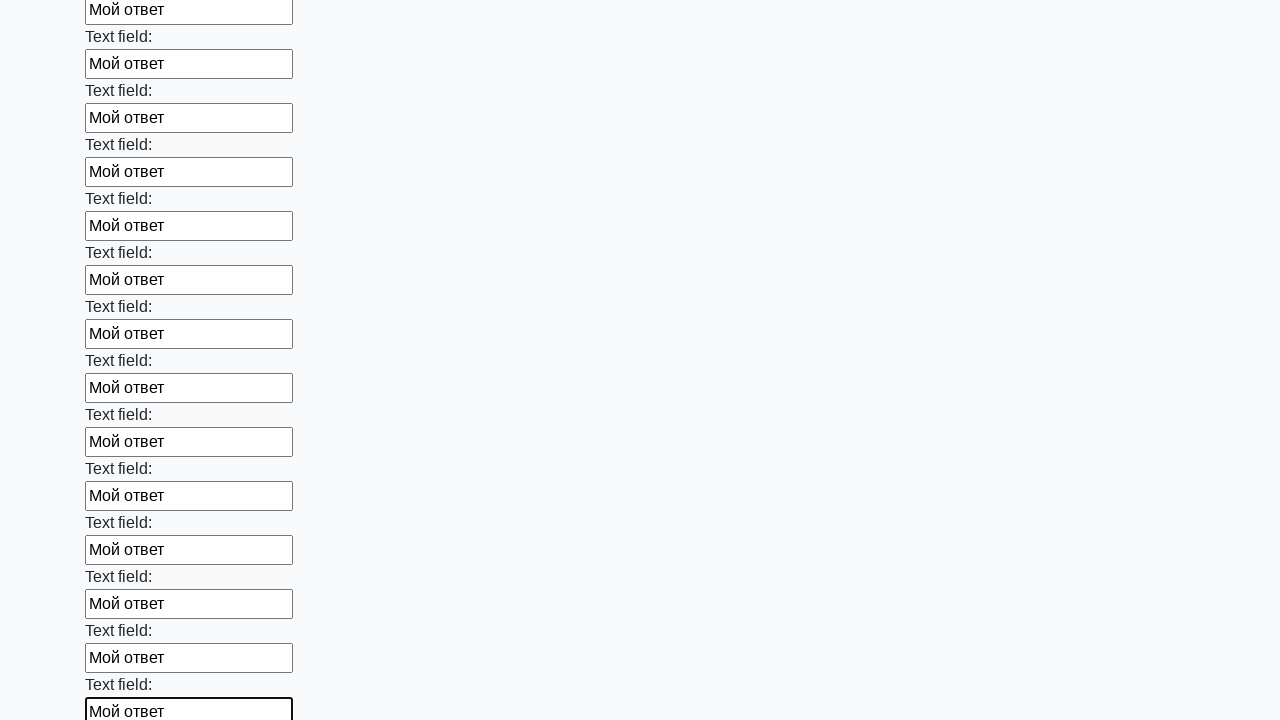

Filled an input field with 'Мой ответ' on input >> nth=46
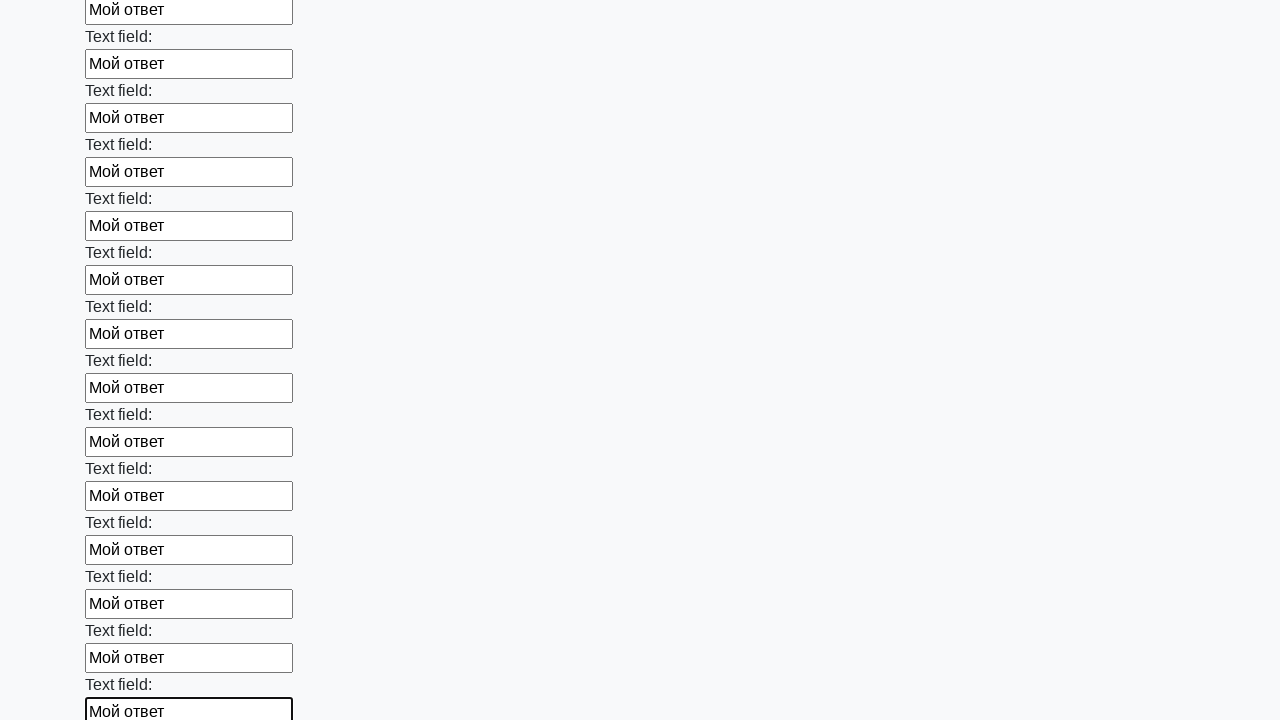

Filled an input field with 'Мой ответ' on input >> nth=47
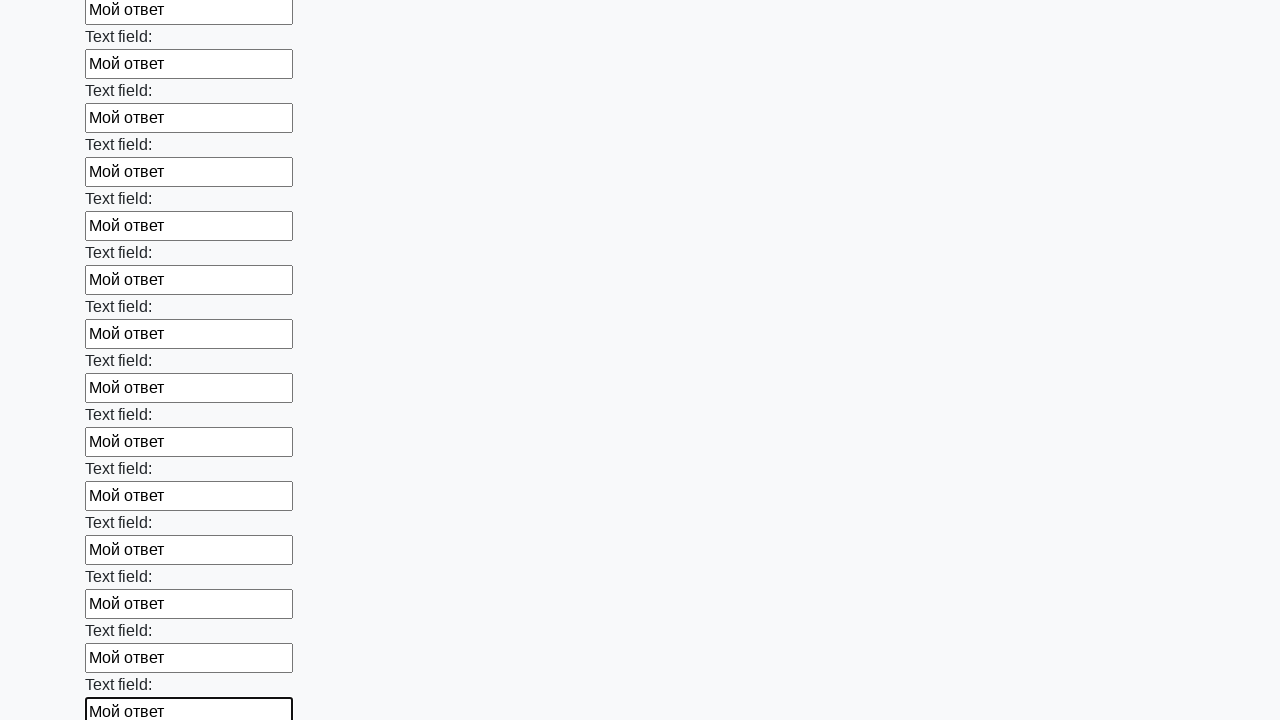

Filled an input field with 'Мой ответ' on input >> nth=48
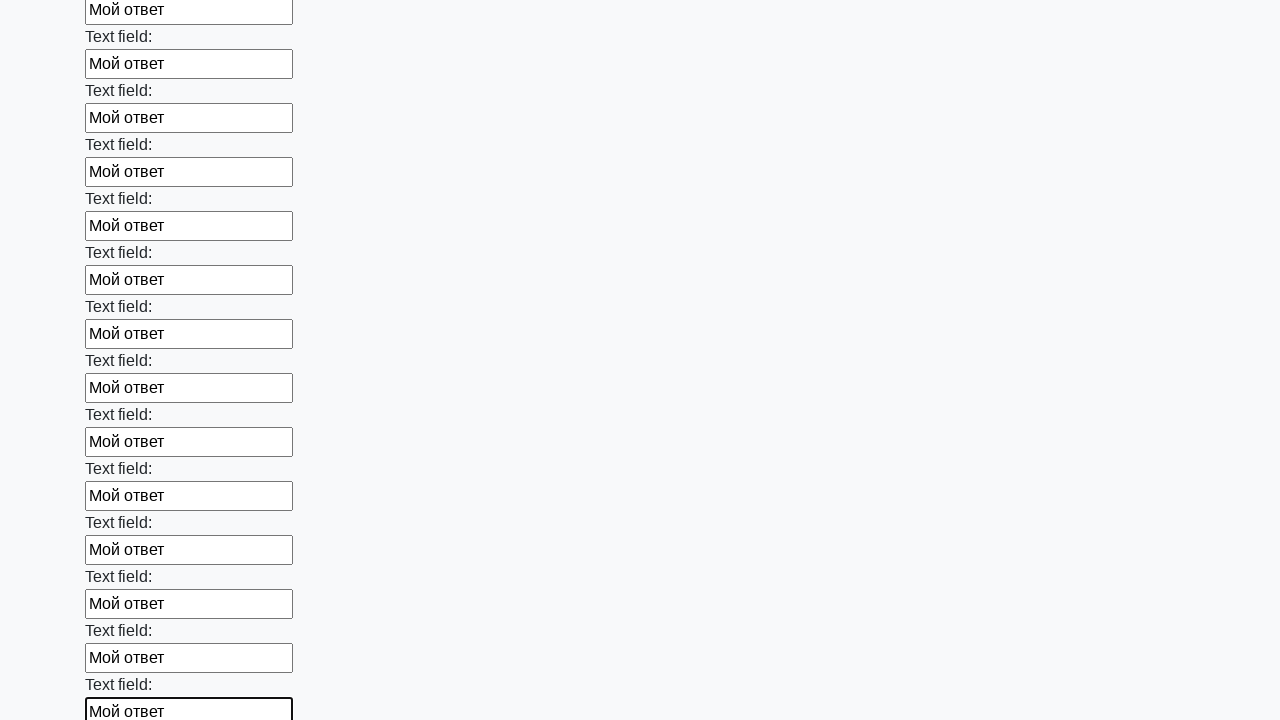

Filled an input field with 'Мой ответ' on input >> nth=49
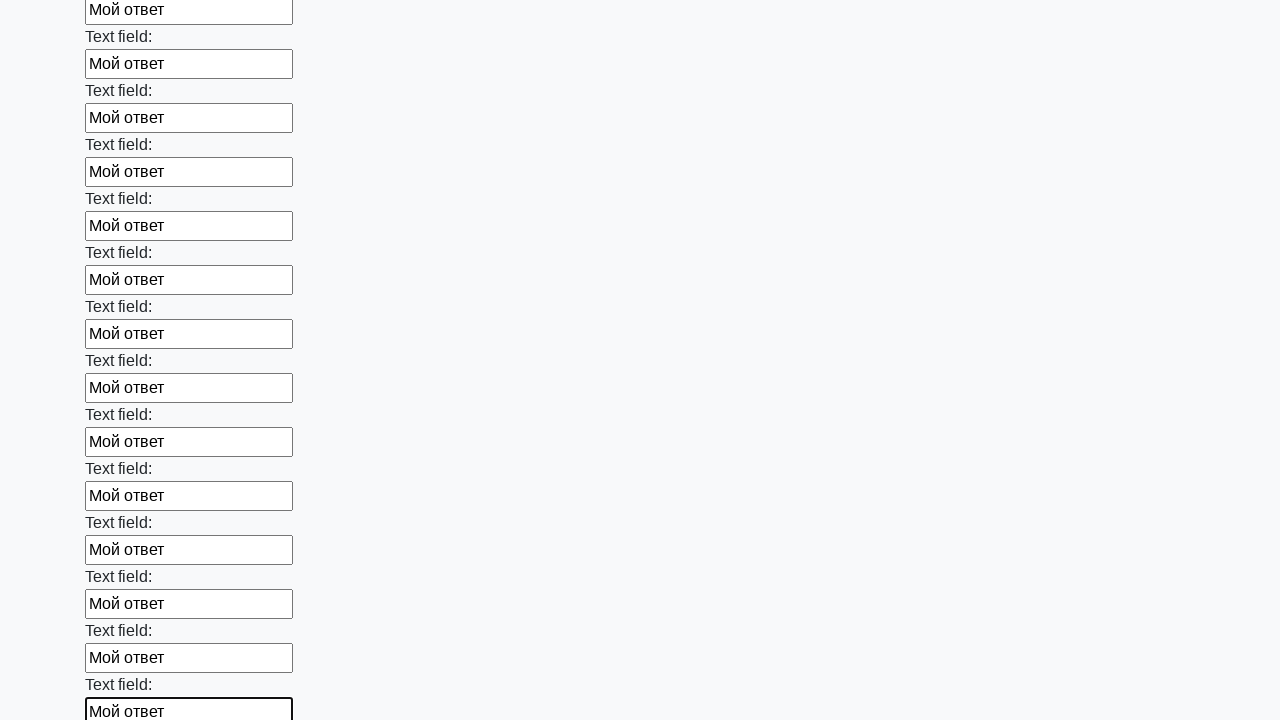

Filled an input field with 'Мой ответ' on input >> nth=50
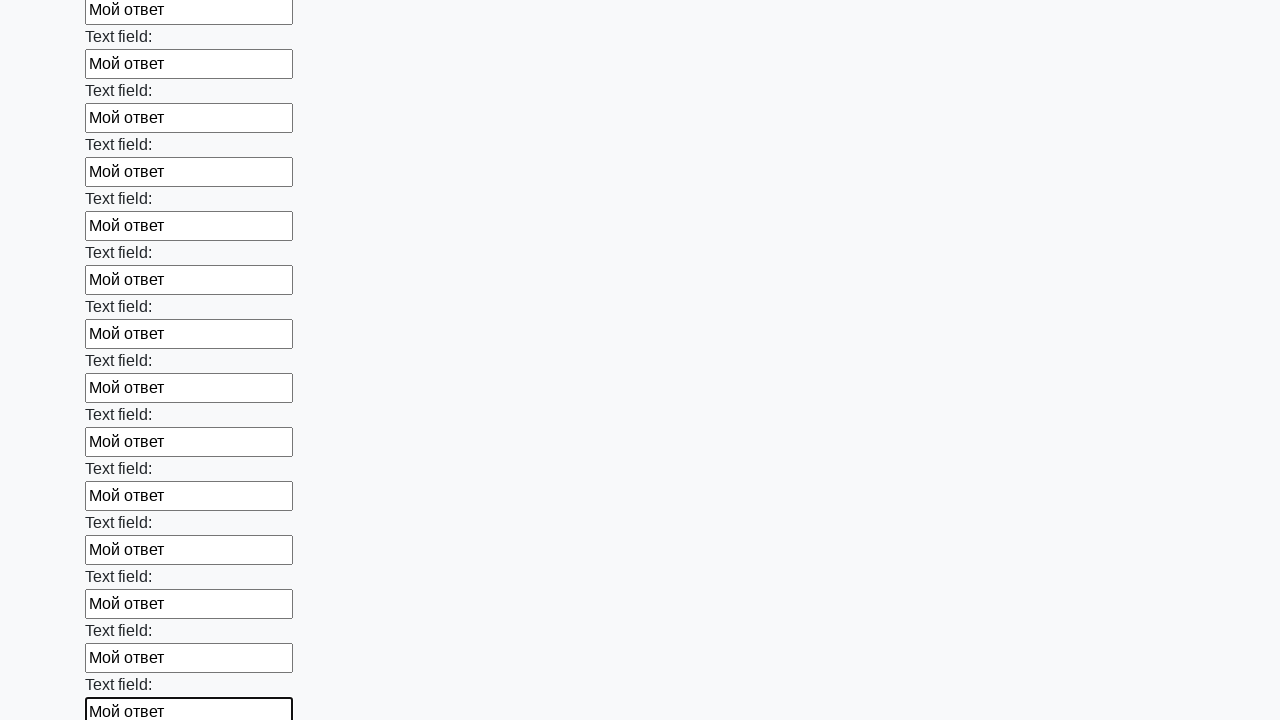

Filled an input field with 'Мой ответ' on input >> nth=51
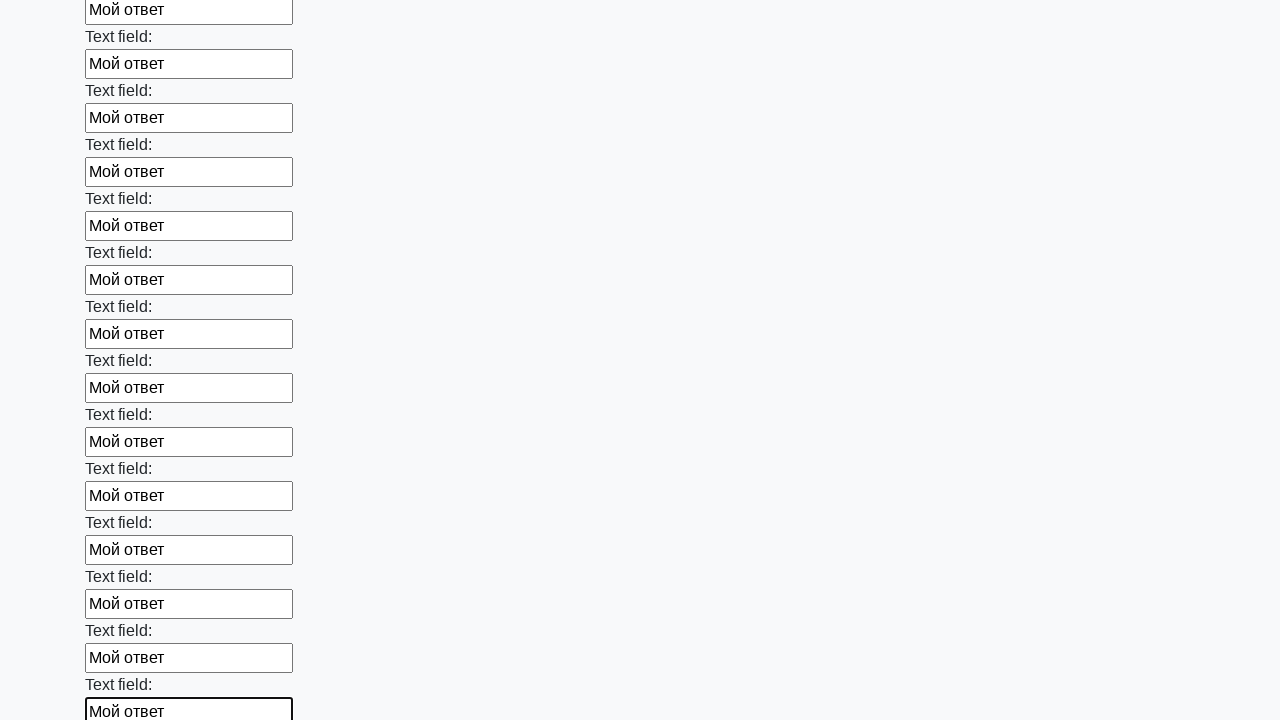

Filled an input field with 'Мой ответ' on input >> nth=52
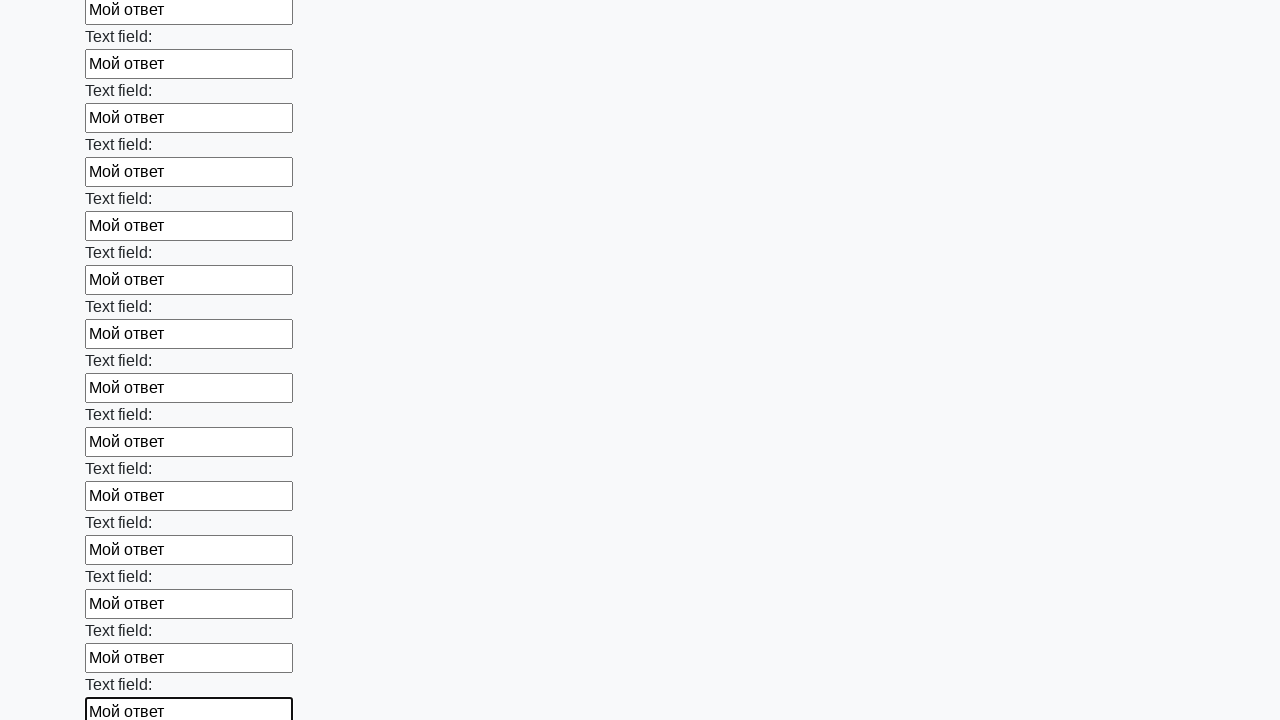

Filled an input field with 'Мой ответ' on input >> nth=53
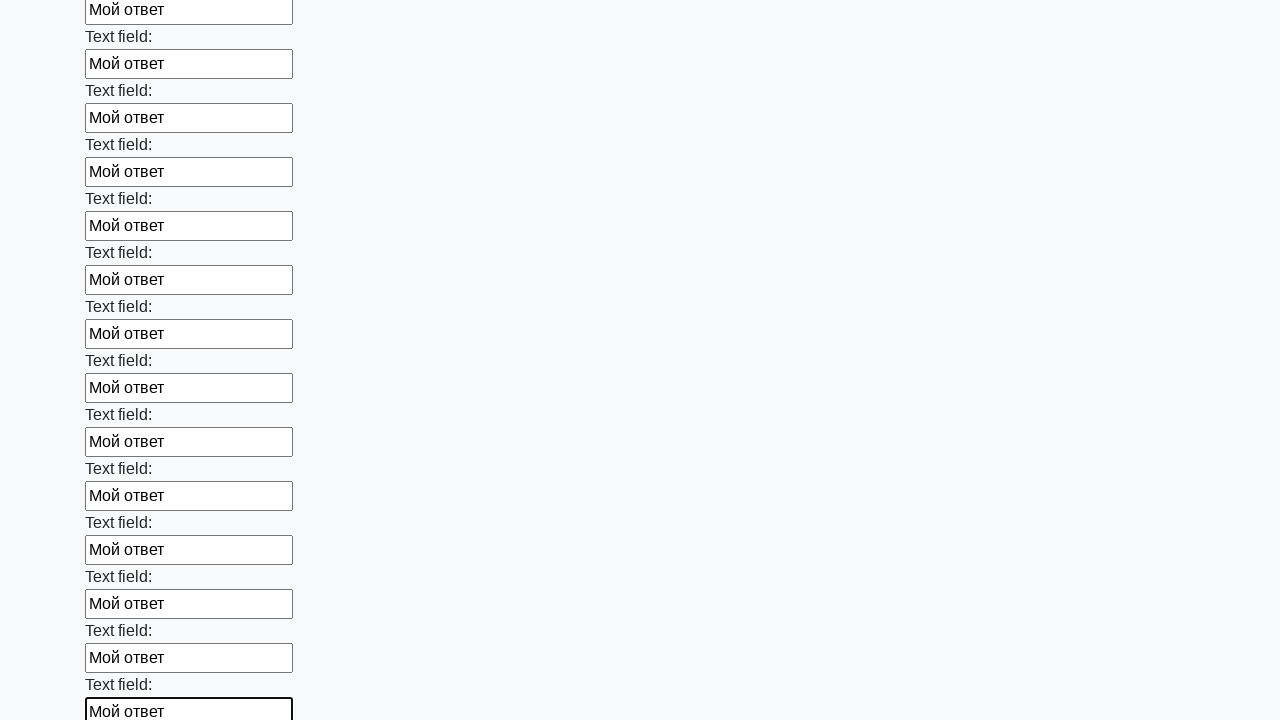

Filled an input field with 'Мой ответ' on input >> nth=54
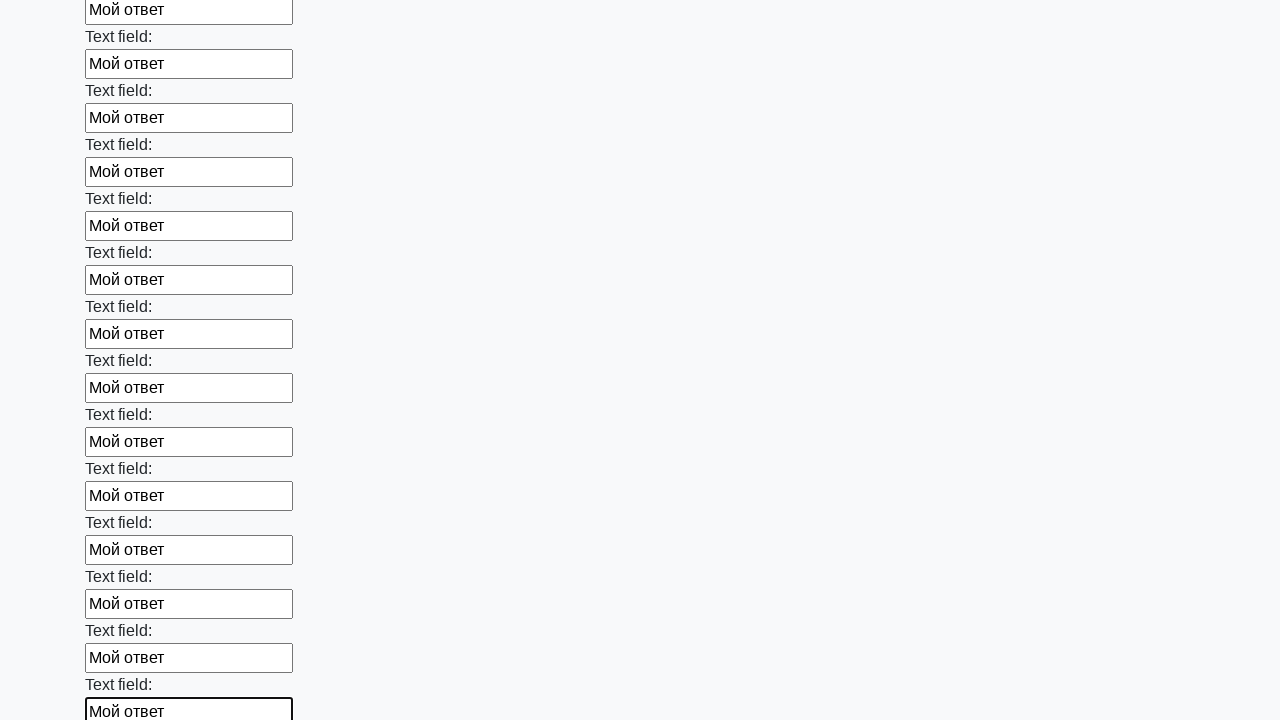

Filled an input field with 'Мой ответ' on input >> nth=55
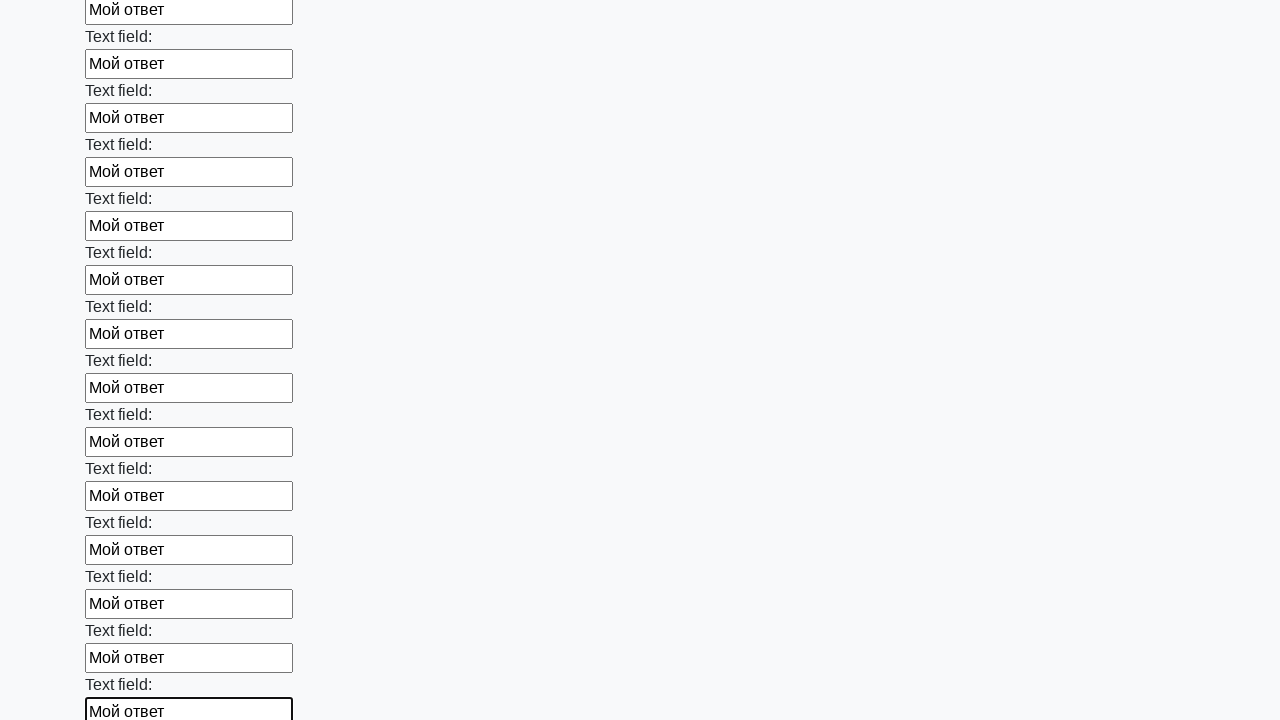

Filled an input field with 'Мой ответ' on input >> nth=56
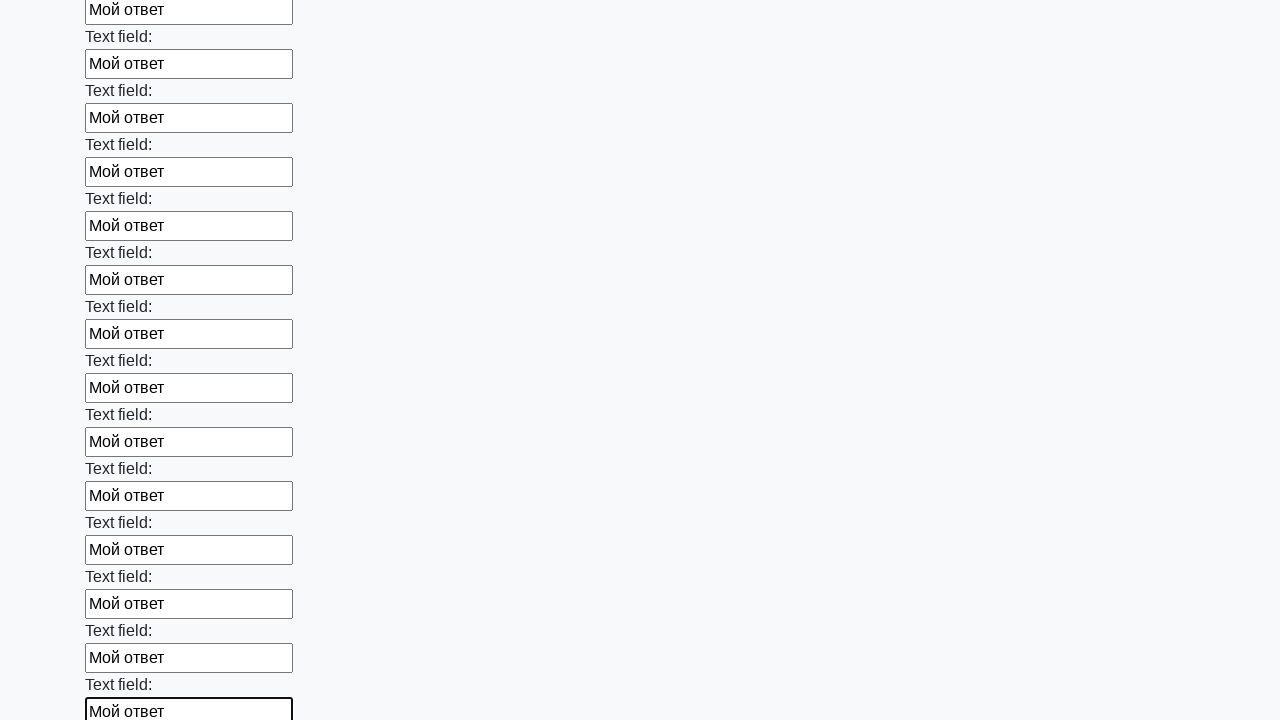

Filled an input field with 'Мой ответ' on input >> nth=57
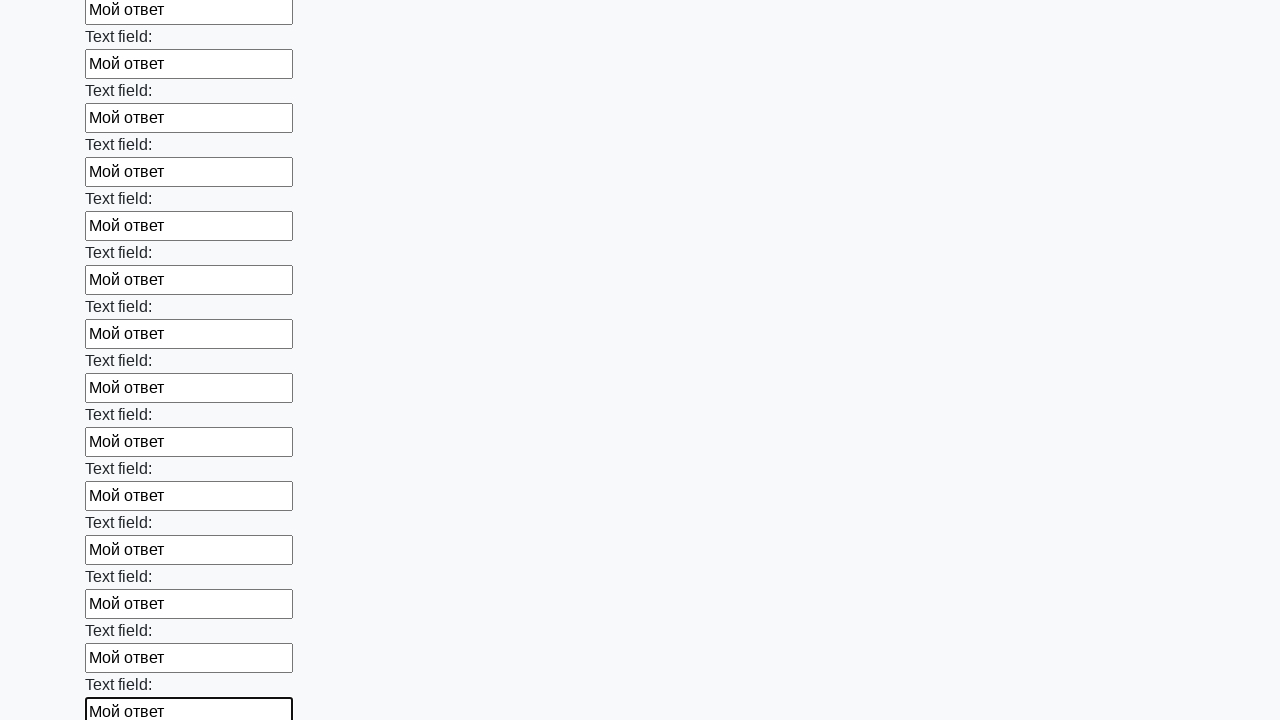

Filled an input field with 'Мой ответ' on input >> nth=58
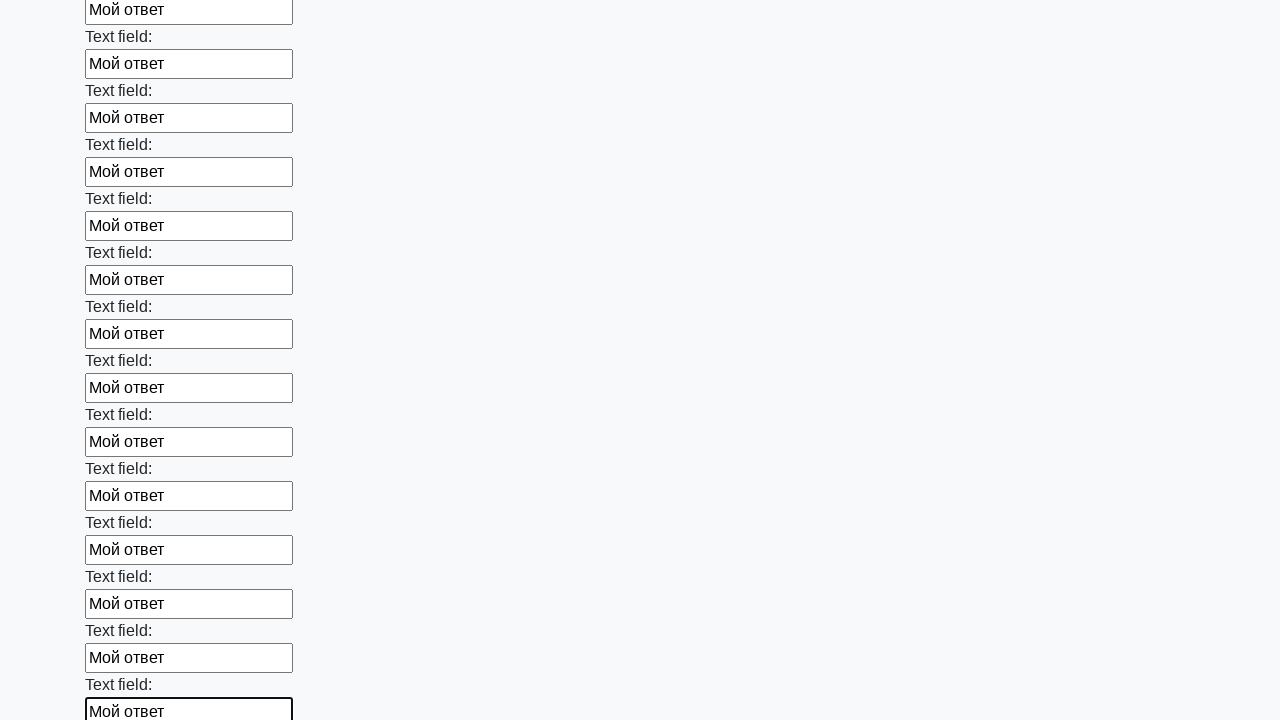

Filled an input field with 'Мой ответ' on input >> nth=59
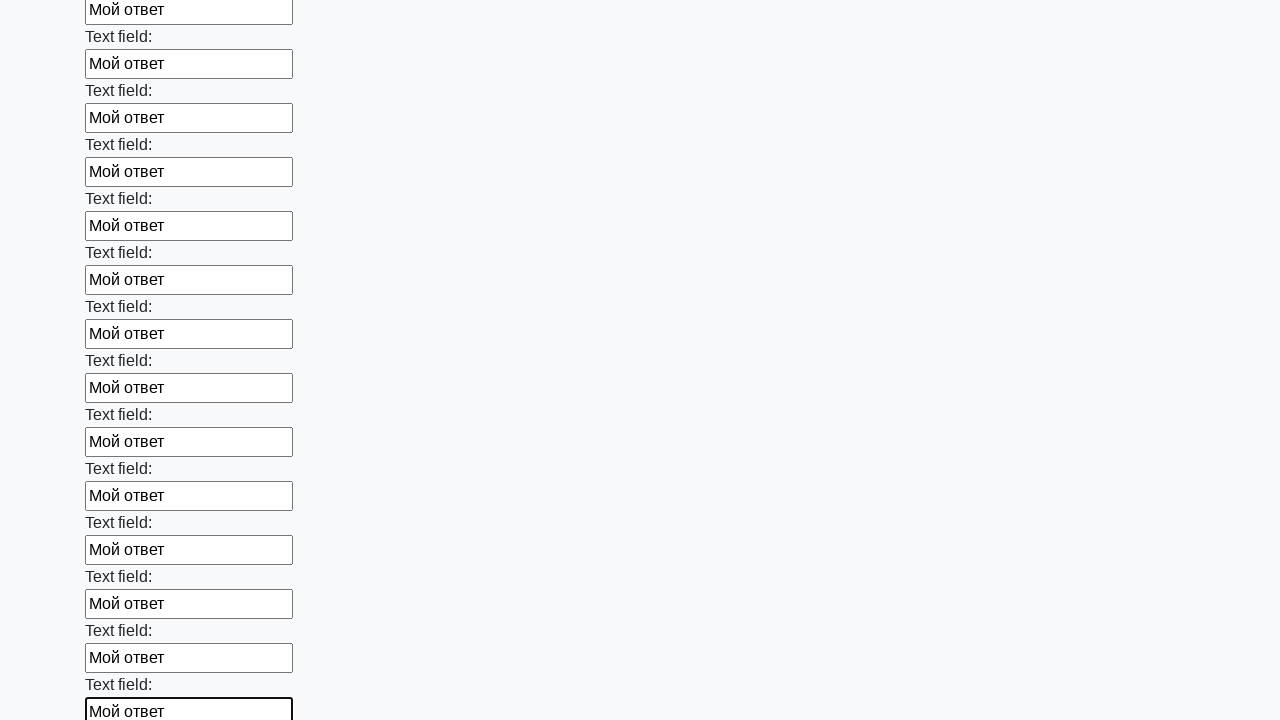

Filled an input field with 'Мой ответ' on input >> nth=60
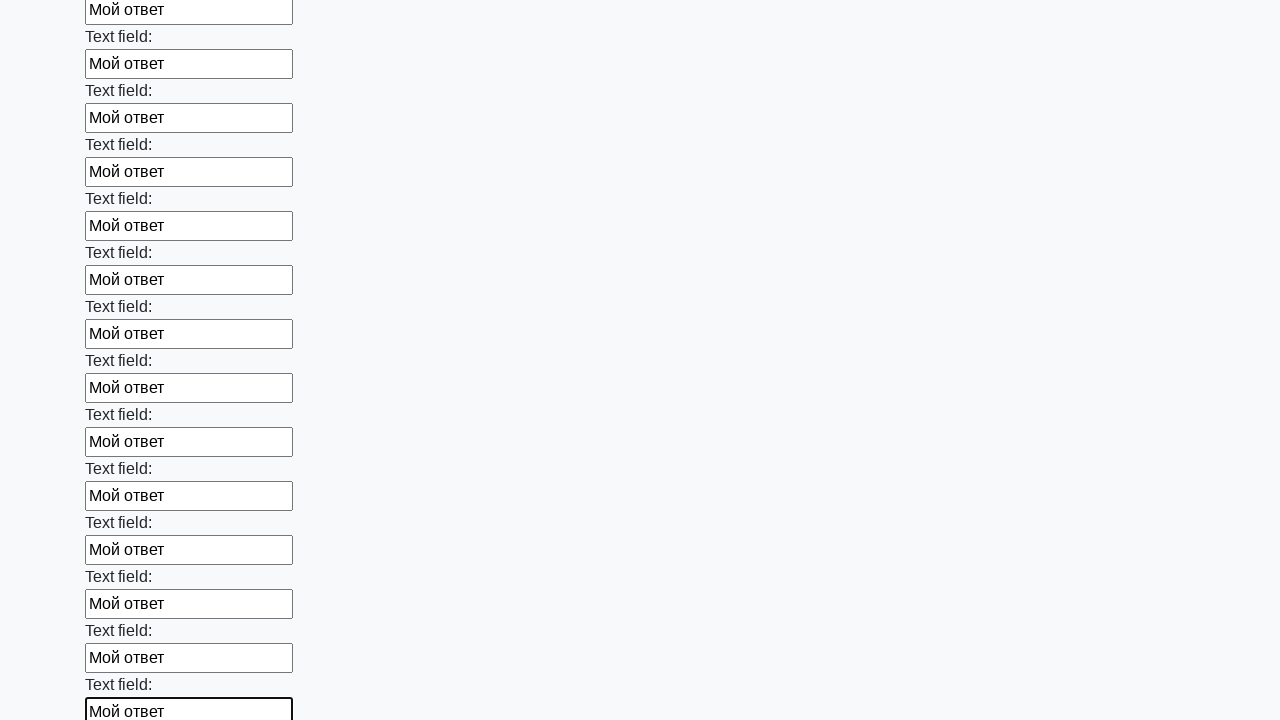

Filled an input field with 'Мой ответ' on input >> nth=61
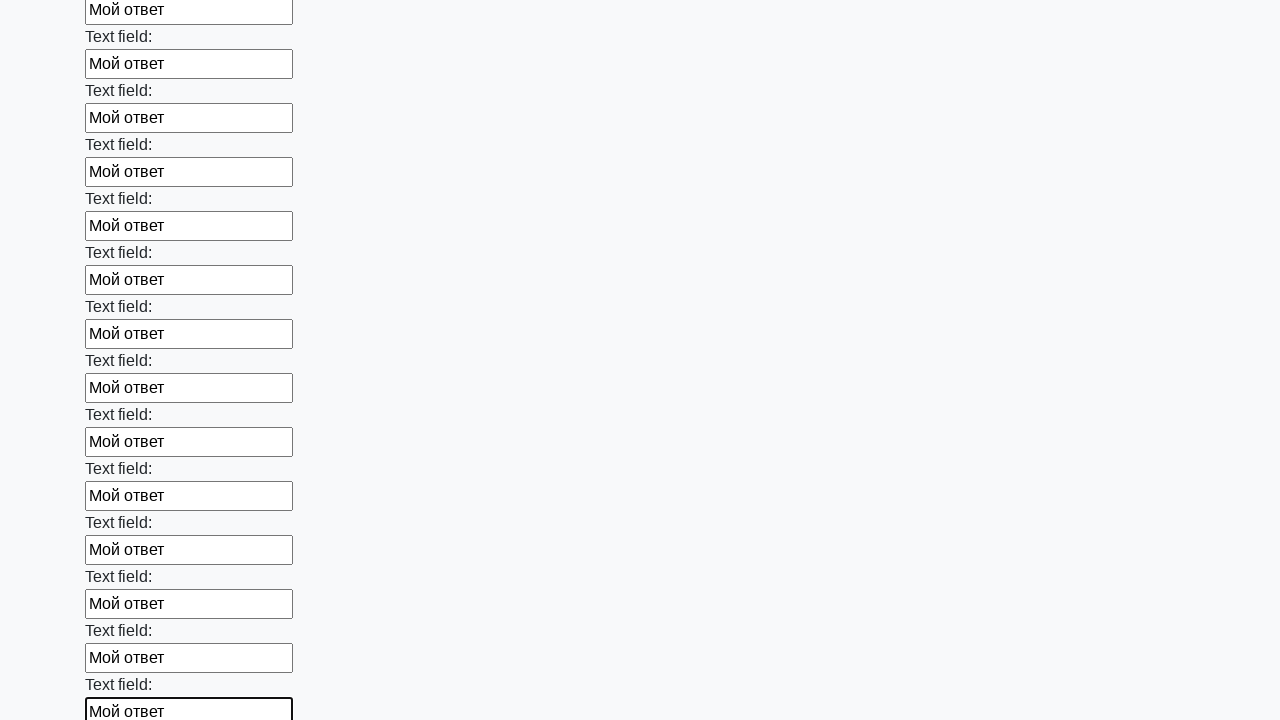

Filled an input field with 'Мой ответ' on input >> nth=62
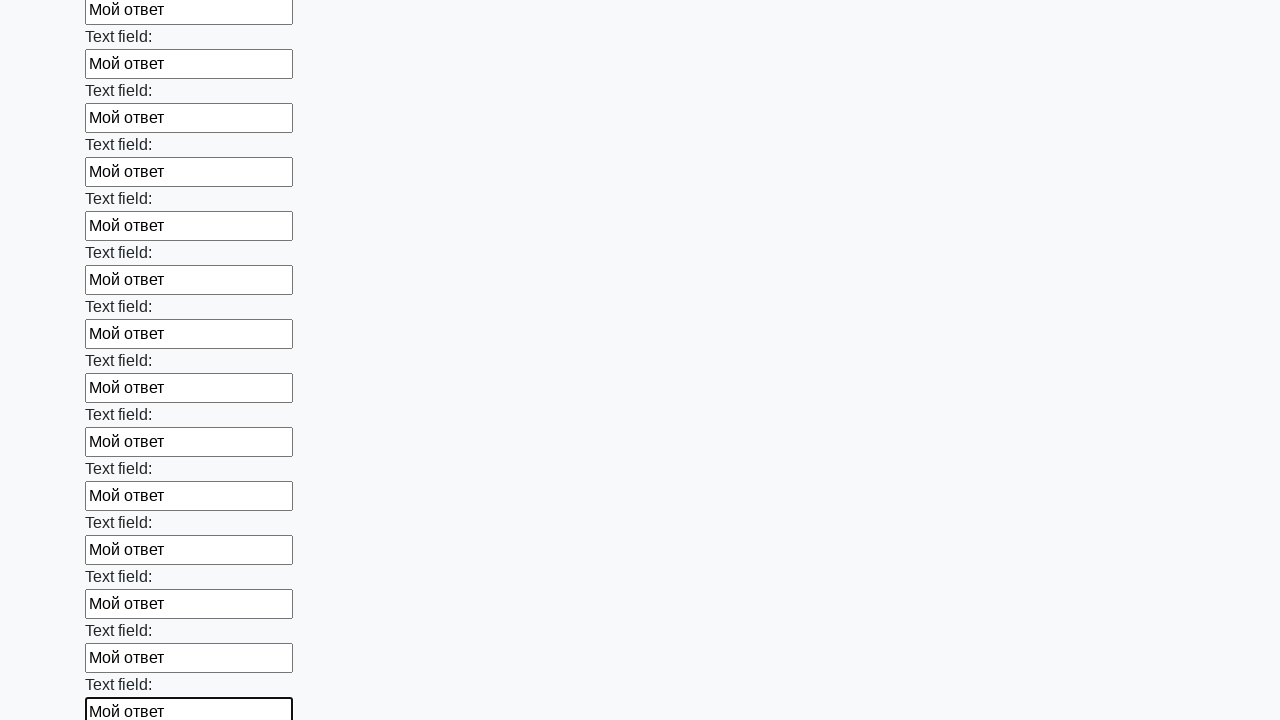

Filled an input field with 'Мой ответ' on input >> nth=63
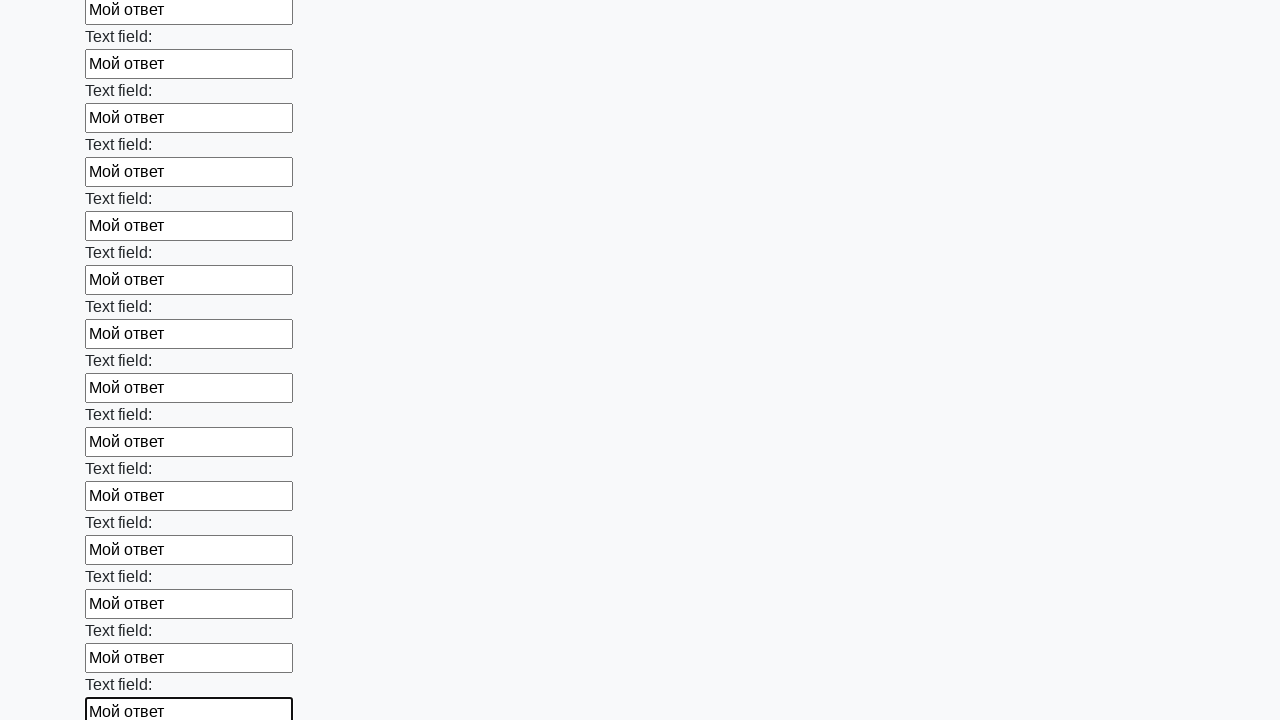

Filled an input field with 'Мой ответ' on input >> nth=64
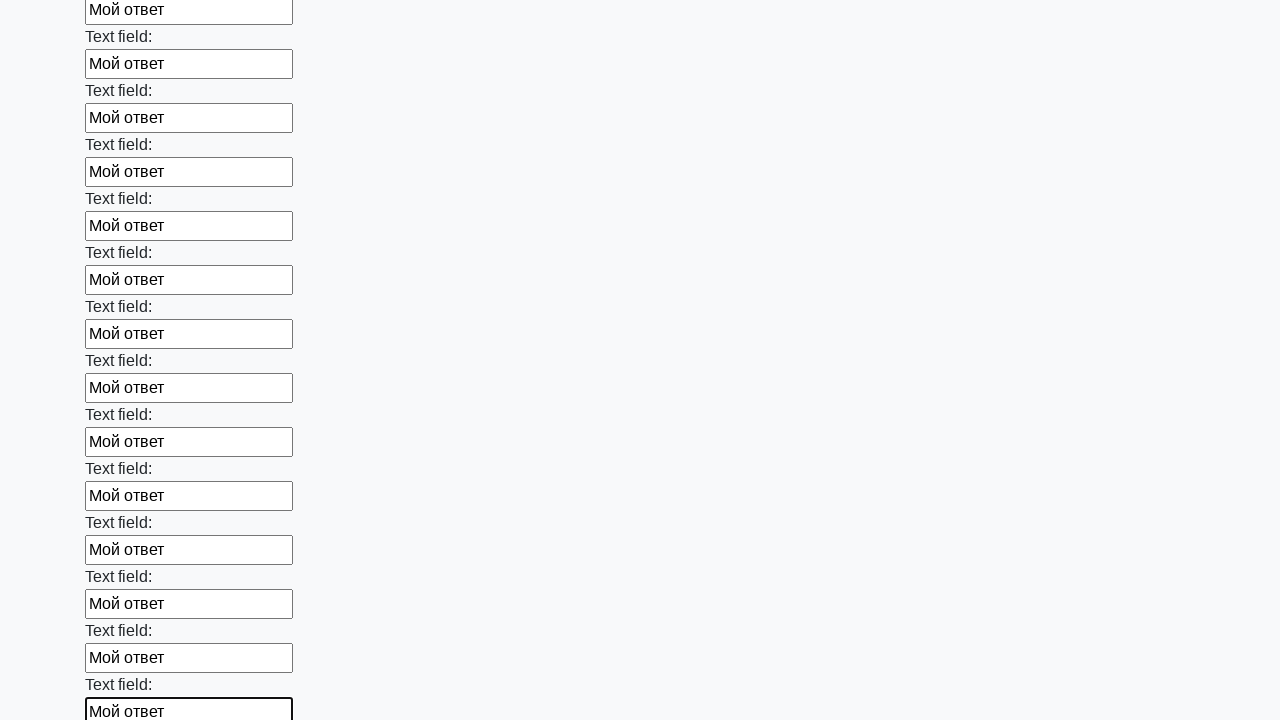

Filled an input field with 'Мой ответ' on input >> nth=65
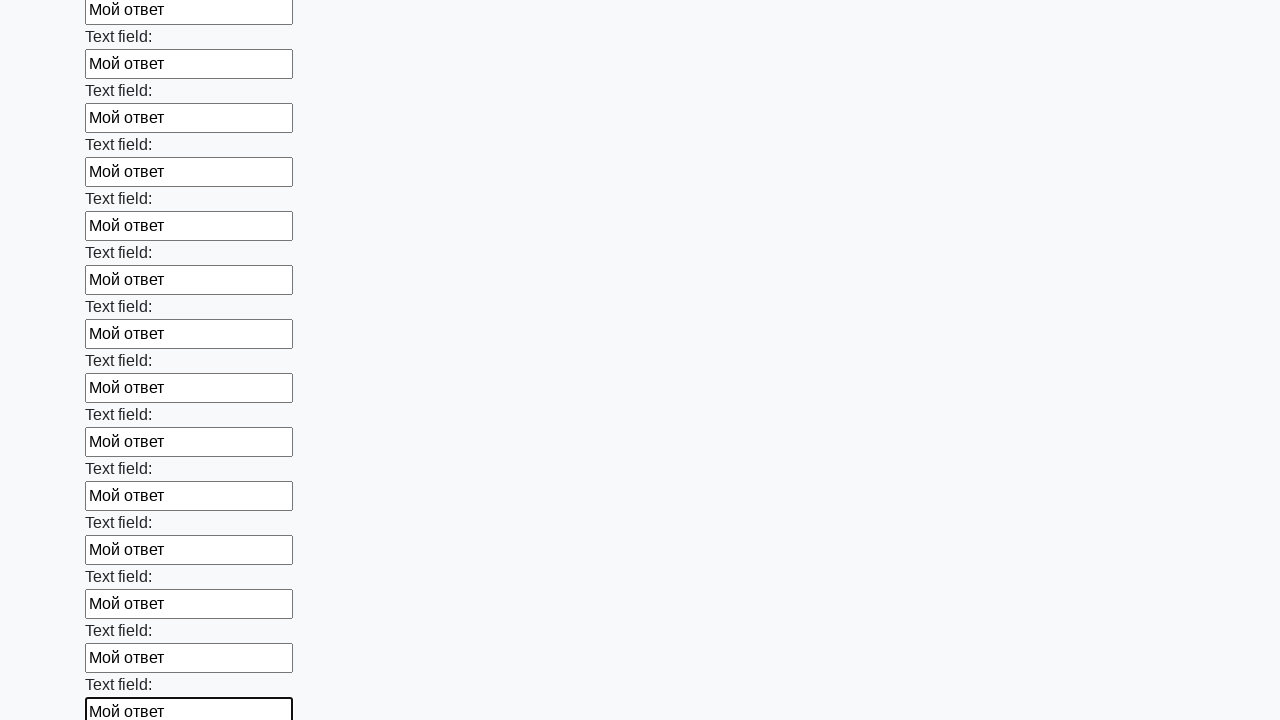

Filled an input field with 'Мой ответ' on input >> nth=66
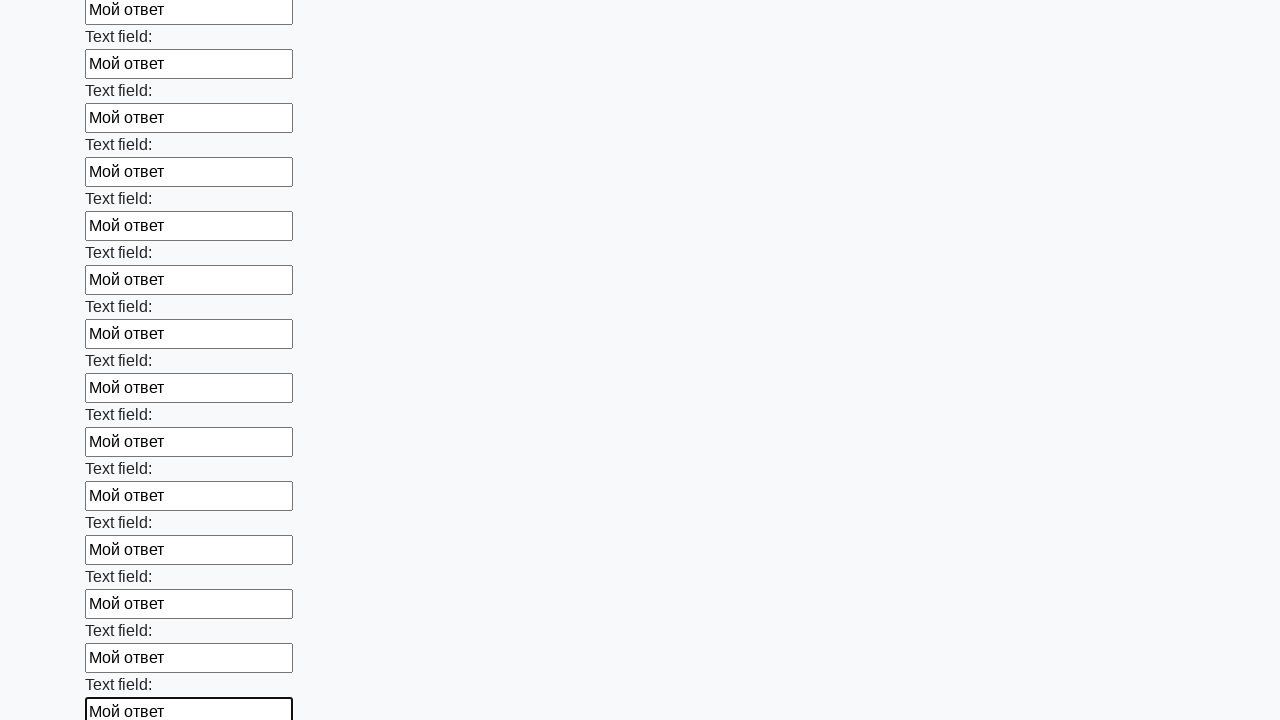

Filled an input field with 'Мой ответ' on input >> nth=67
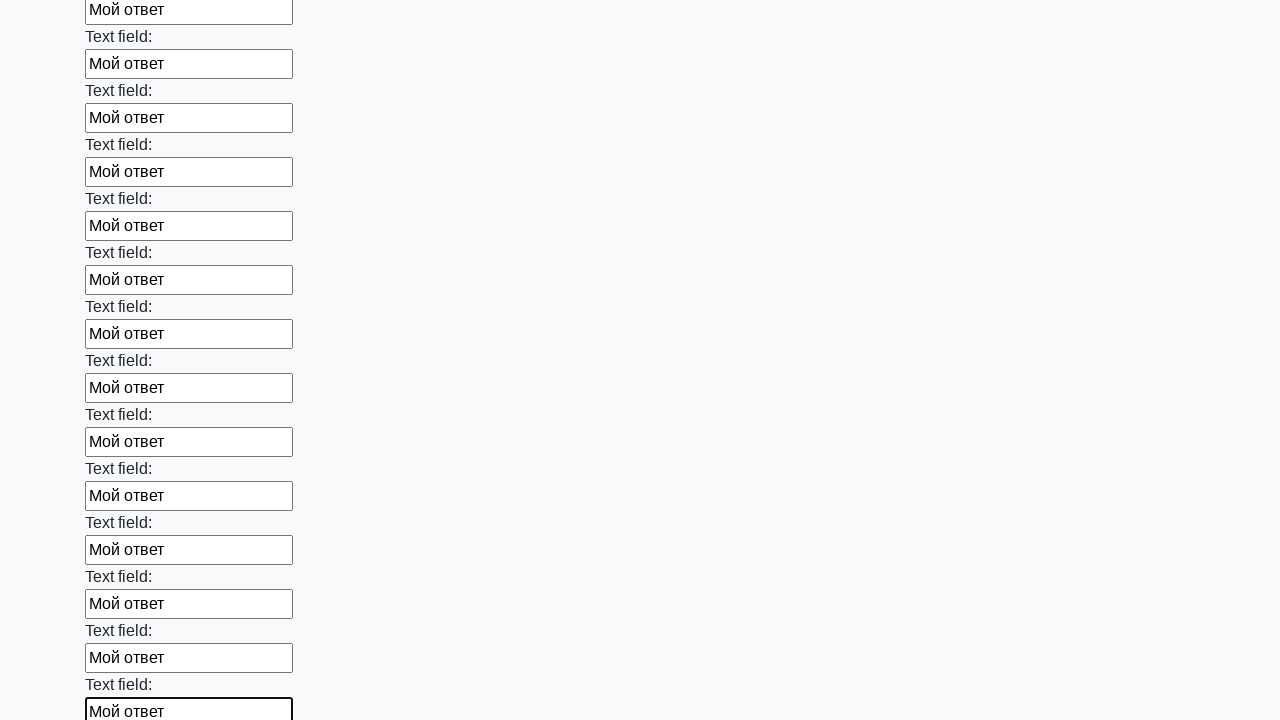

Filled an input field with 'Мой ответ' on input >> nth=68
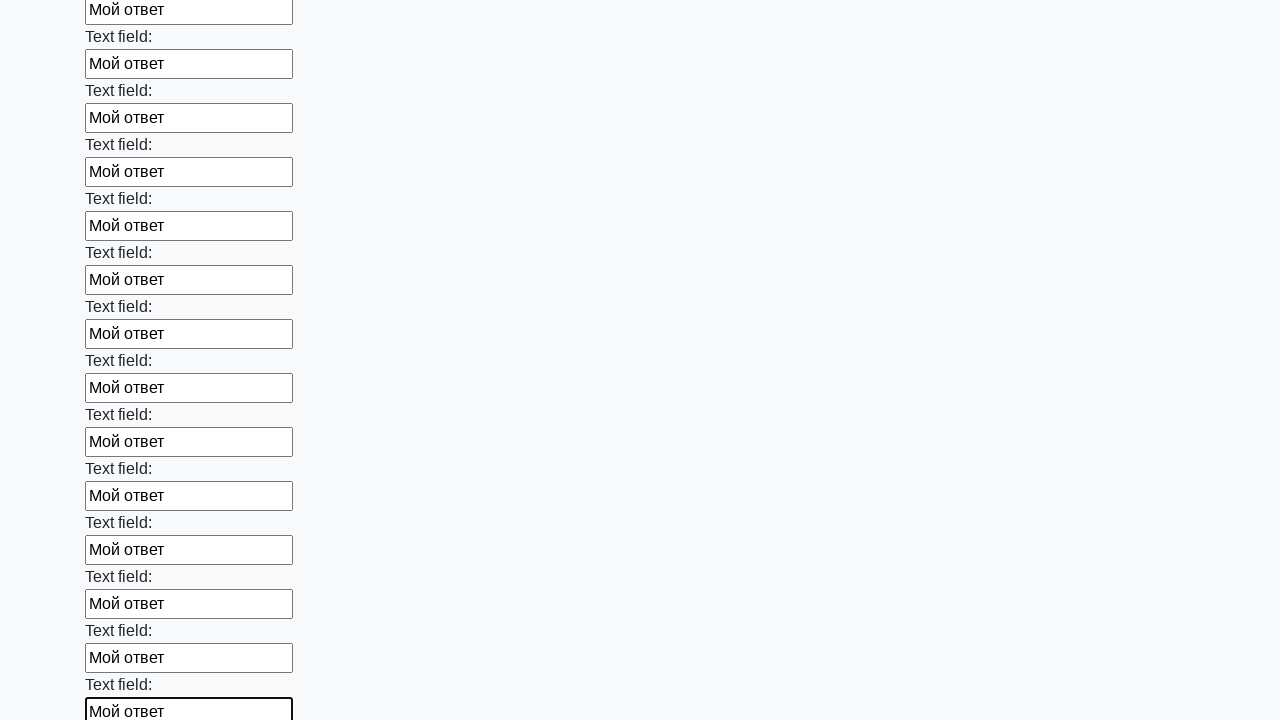

Filled an input field with 'Мой ответ' on input >> nth=69
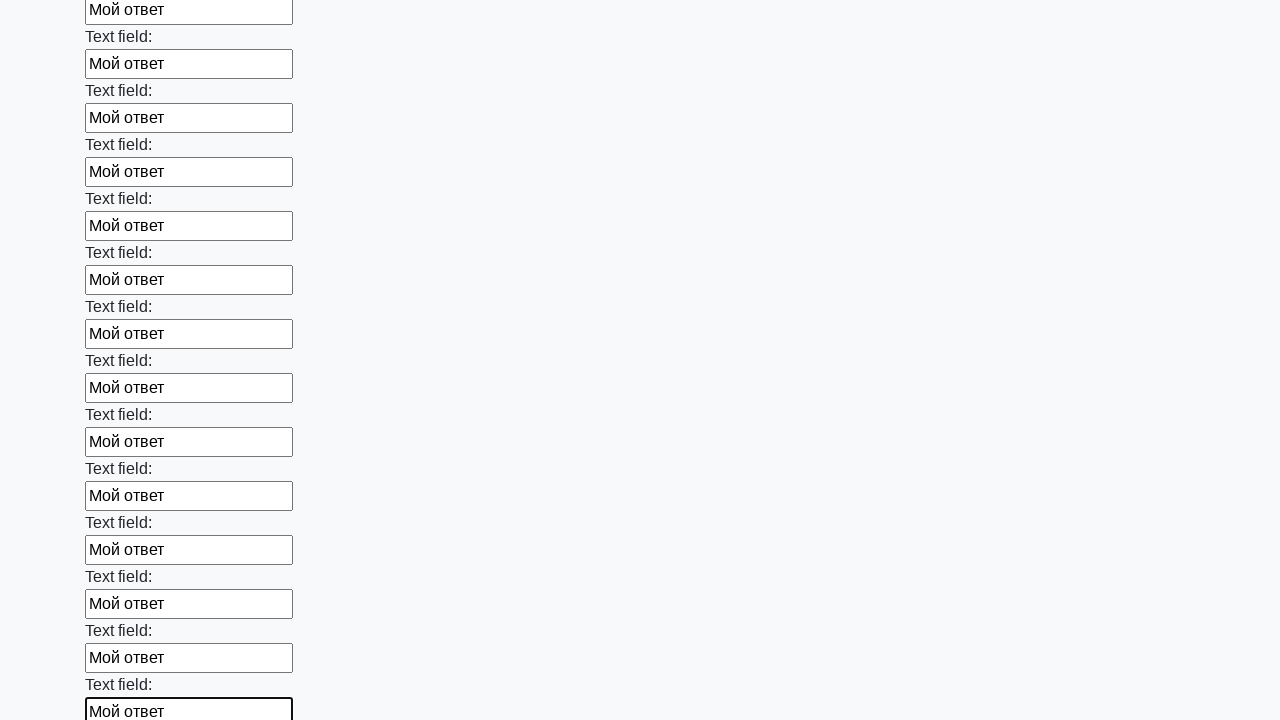

Filled an input field with 'Мой ответ' on input >> nth=70
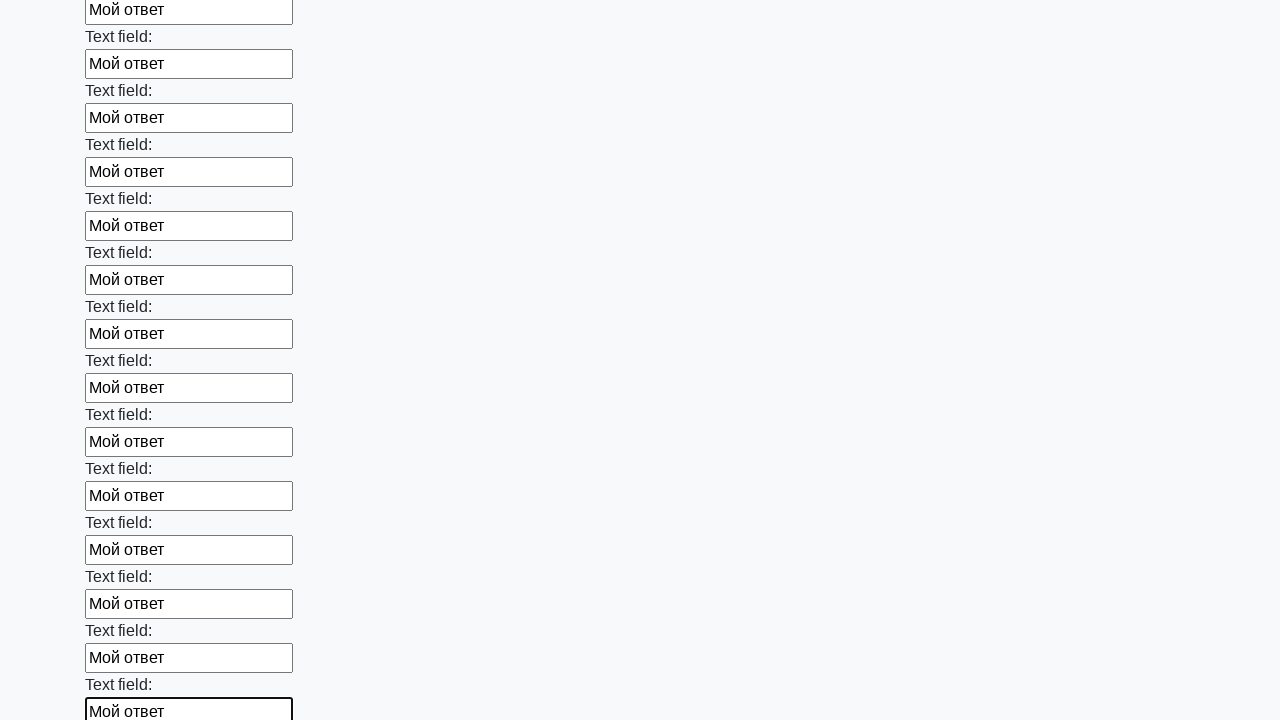

Filled an input field with 'Мой ответ' on input >> nth=71
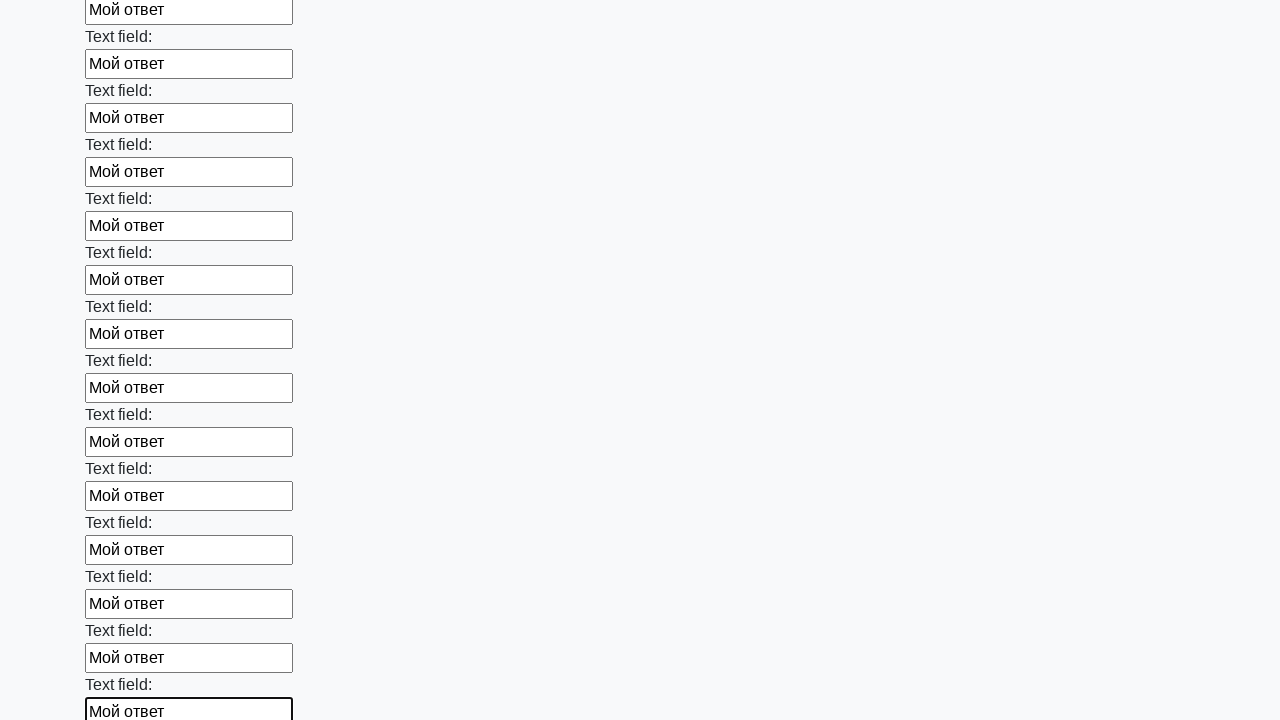

Filled an input field with 'Мой ответ' on input >> nth=72
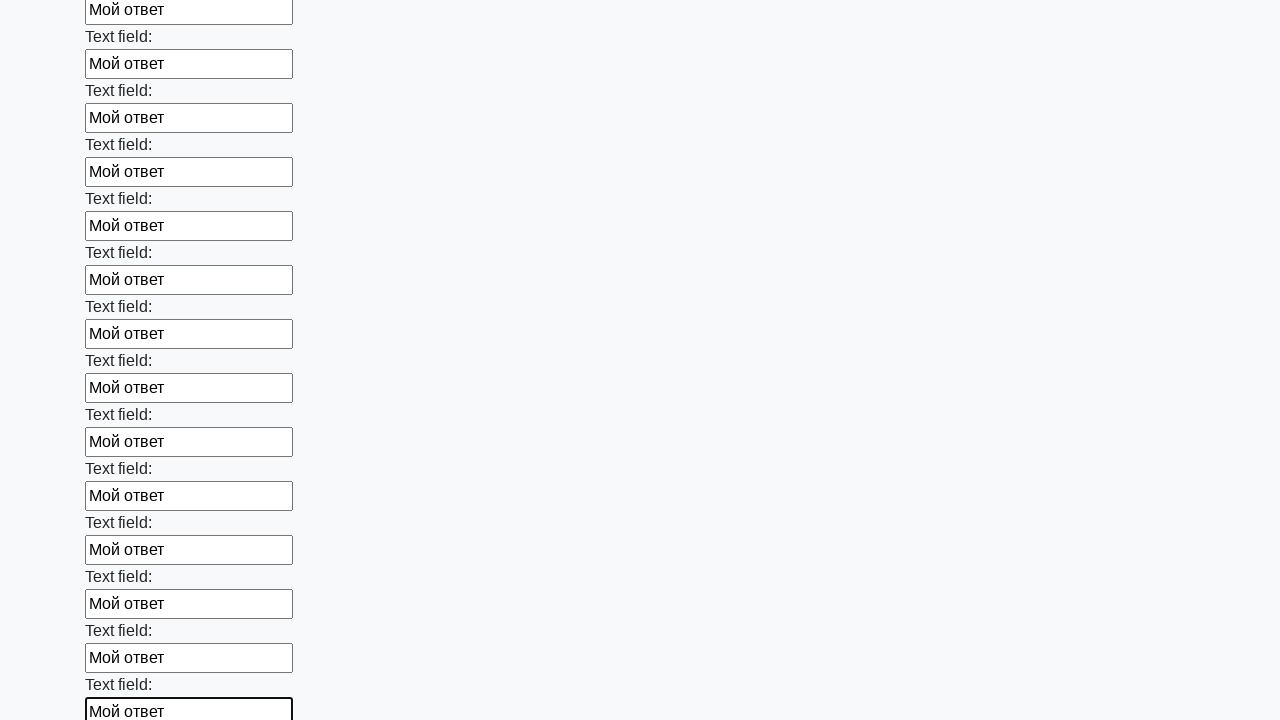

Filled an input field with 'Мой ответ' on input >> nth=73
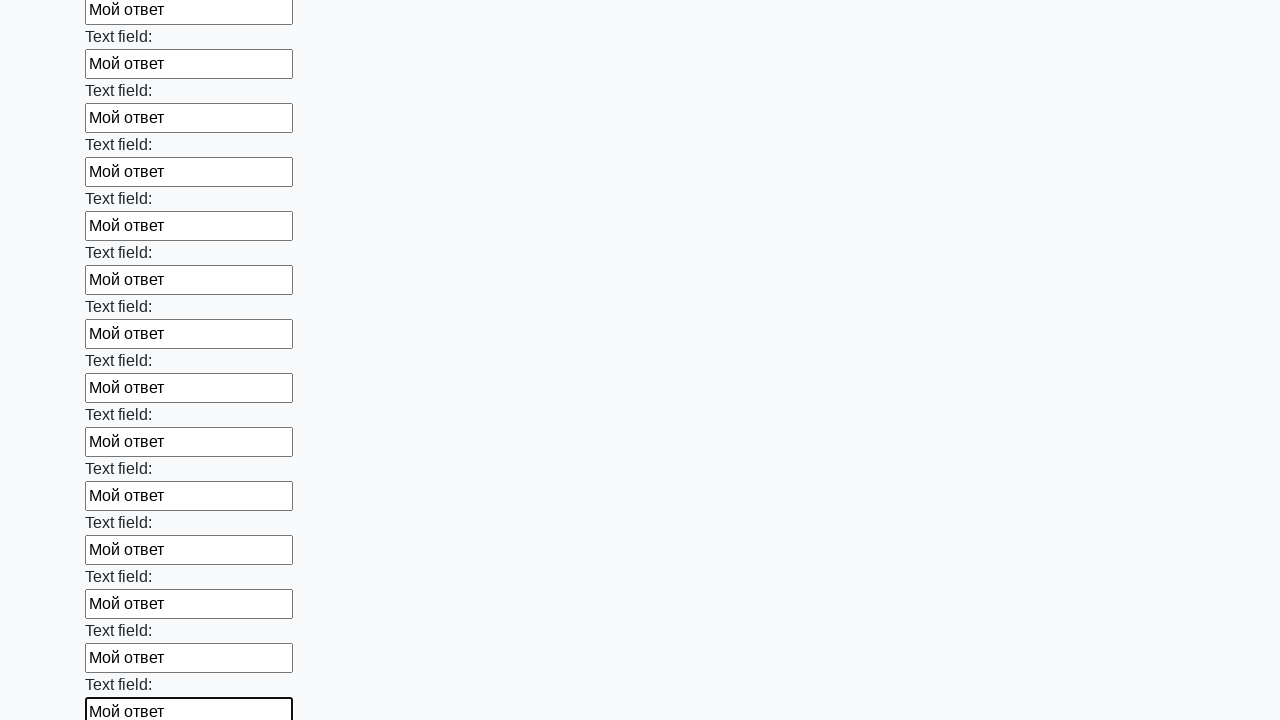

Filled an input field with 'Мой ответ' on input >> nth=74
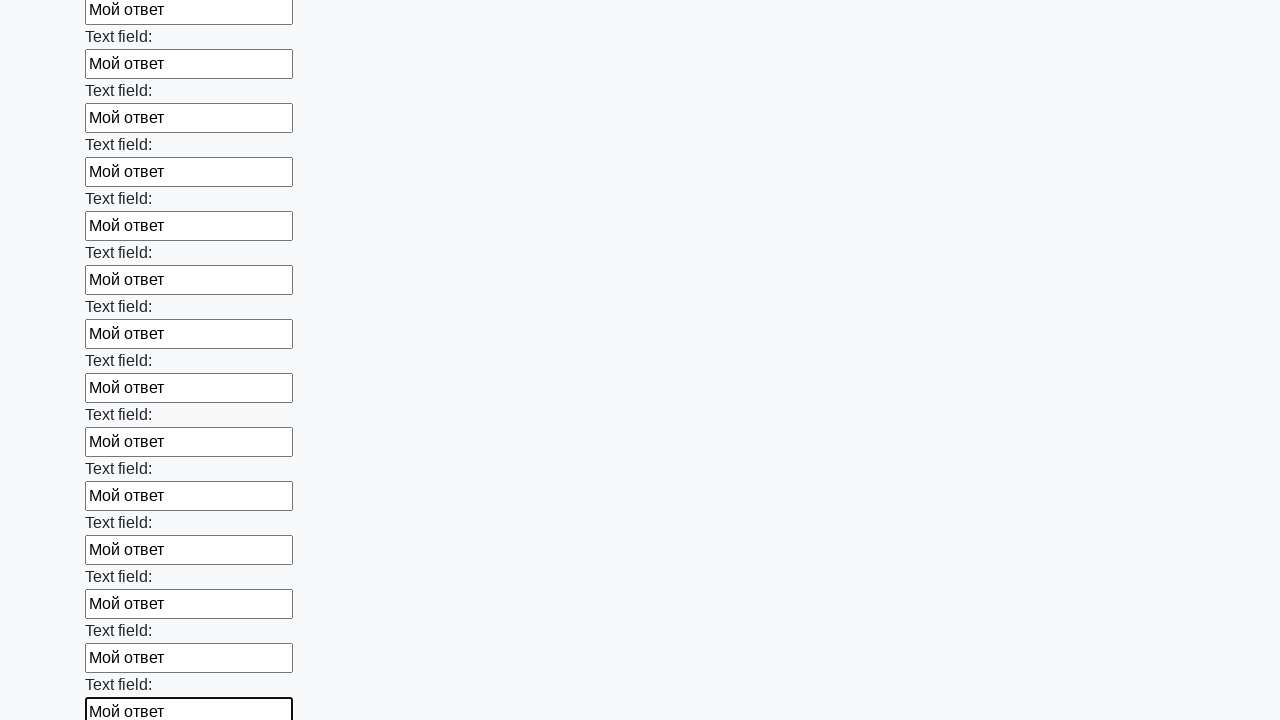

Filled an input field with 'Мой ответ' on input >> nth=75
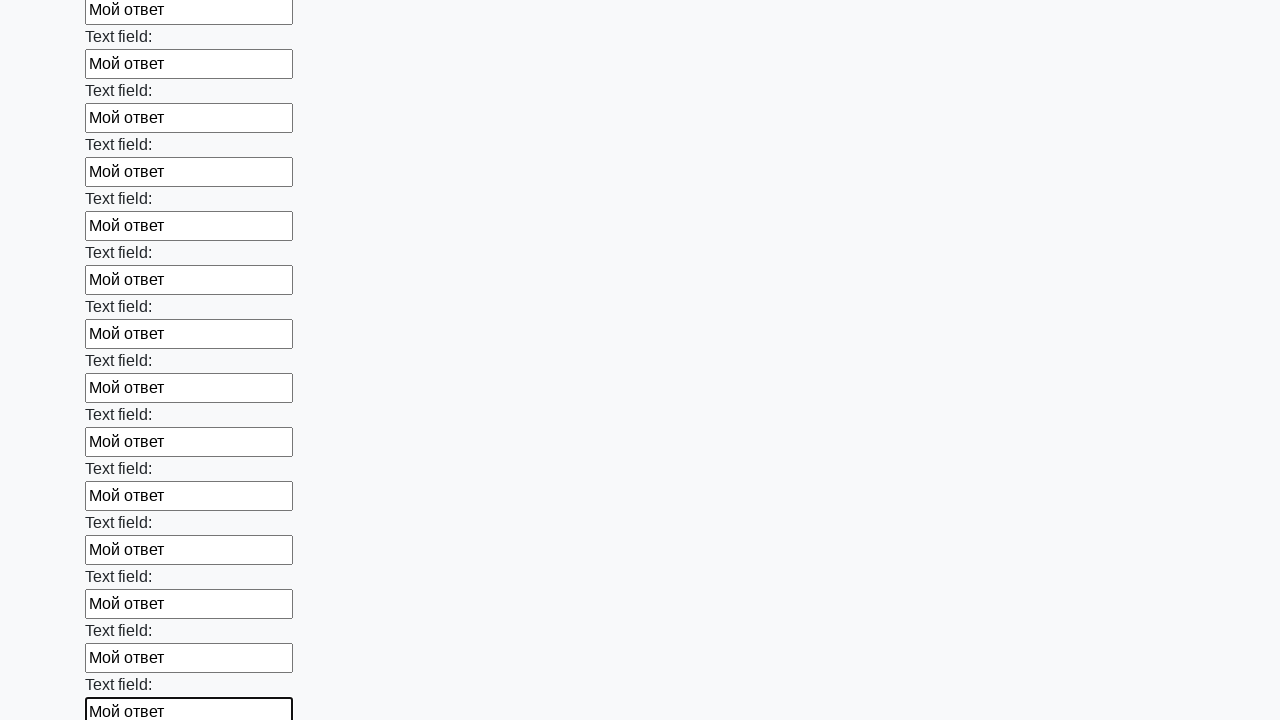

Filled an input field with 'Мой ответ' on input >> nth=76
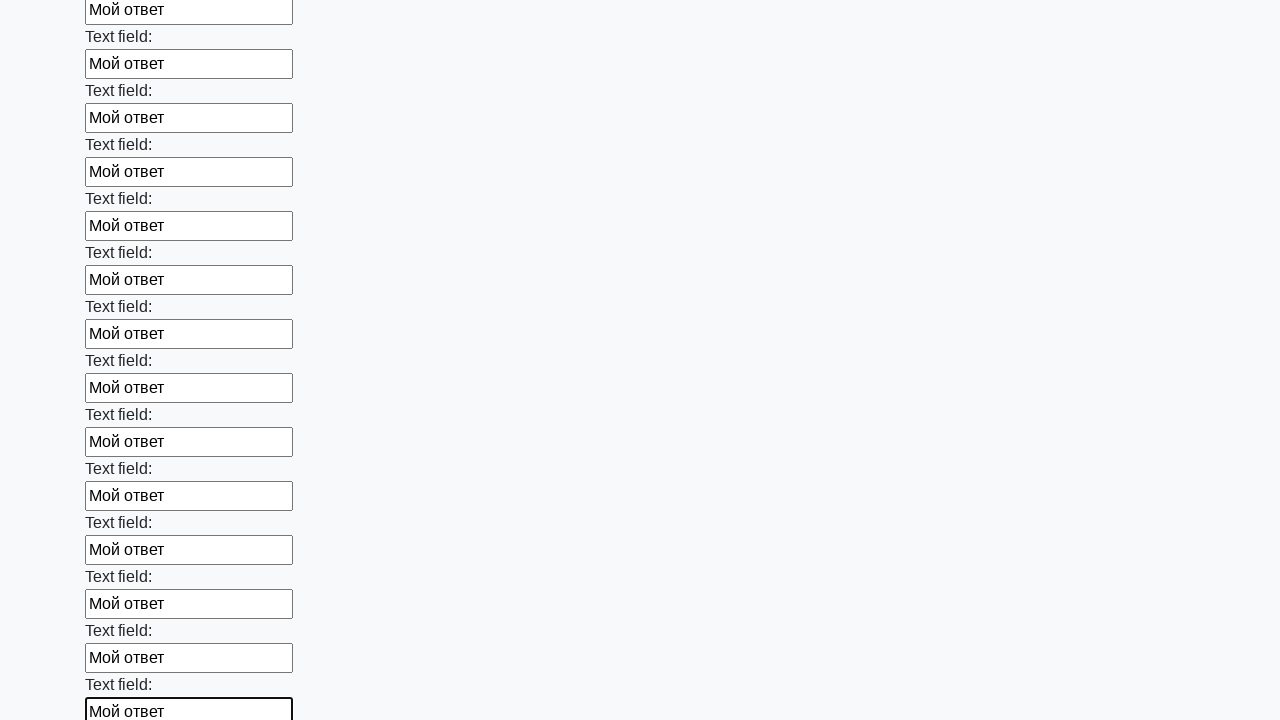

Filled an input field with 'Мой ответ' on input >> nth=77
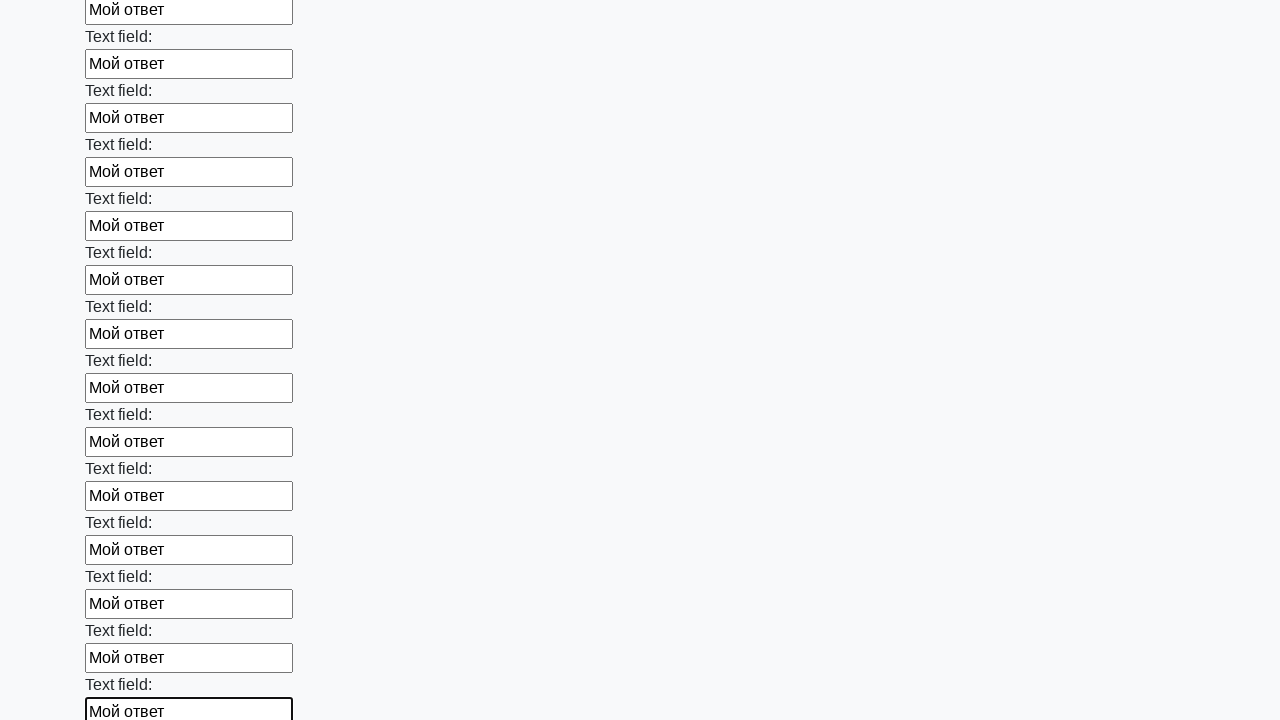

Filled an input field with 'Мой ответ' on input >> nth=78
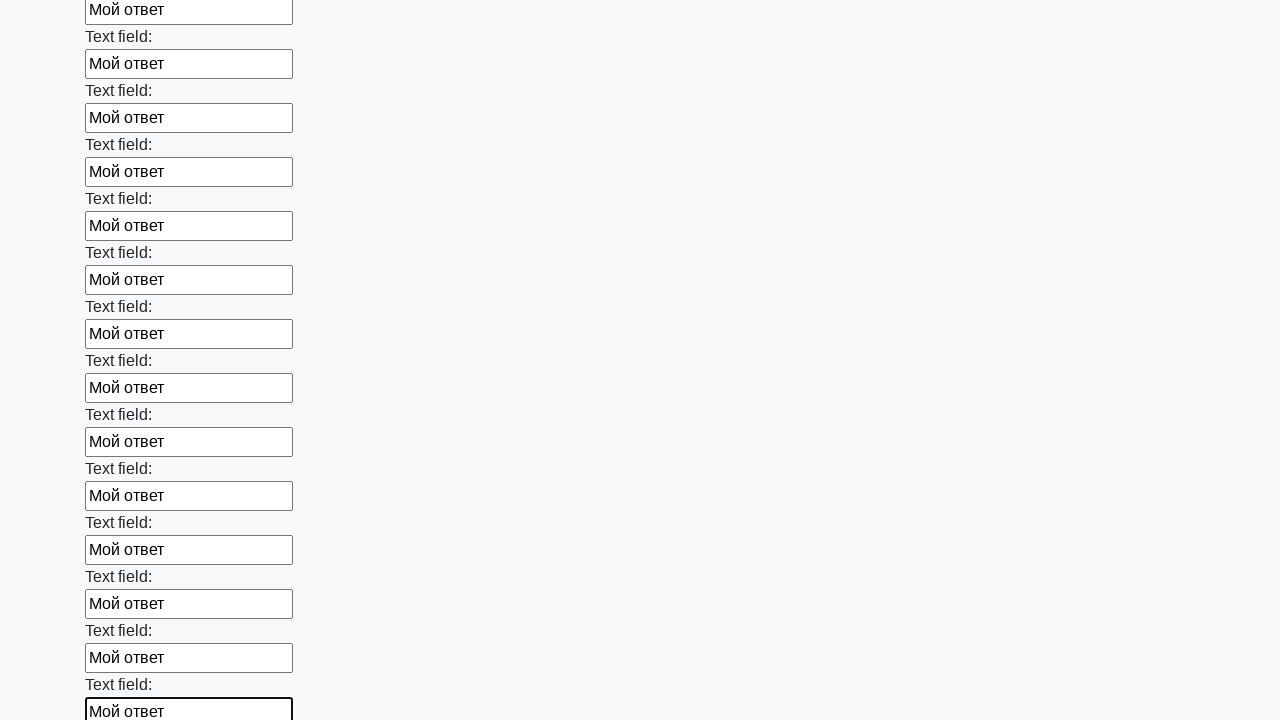

Filled an input field with 'Мой ответ' on input >> nth=79
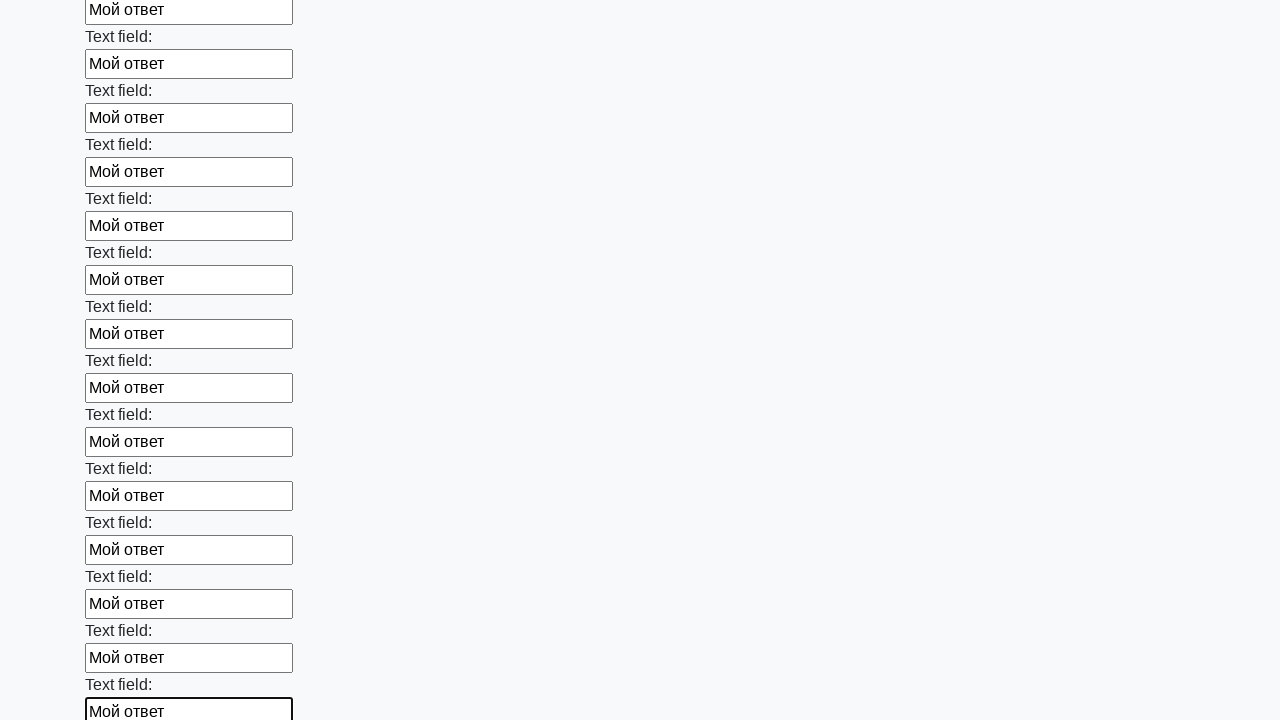

Filled an input field with 'Мой ответ' on input >> nth=80
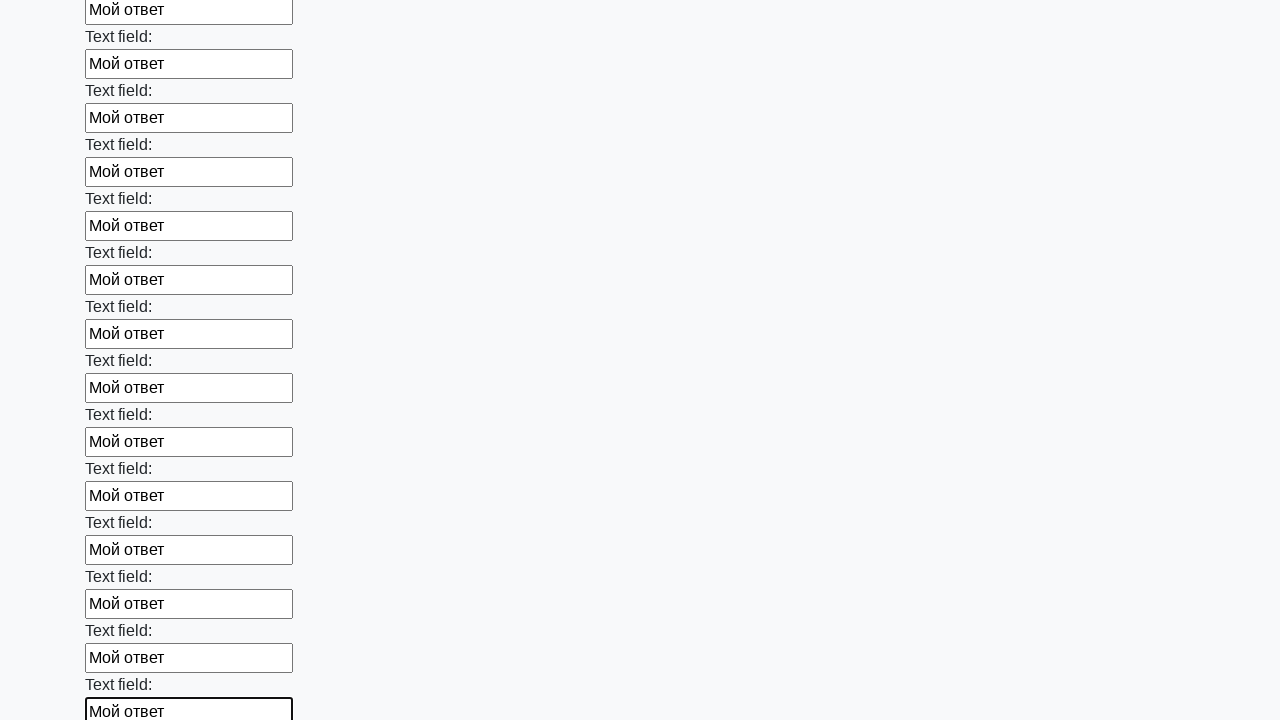

Filled an input field with 'Мой ответ' on input >> nth=81
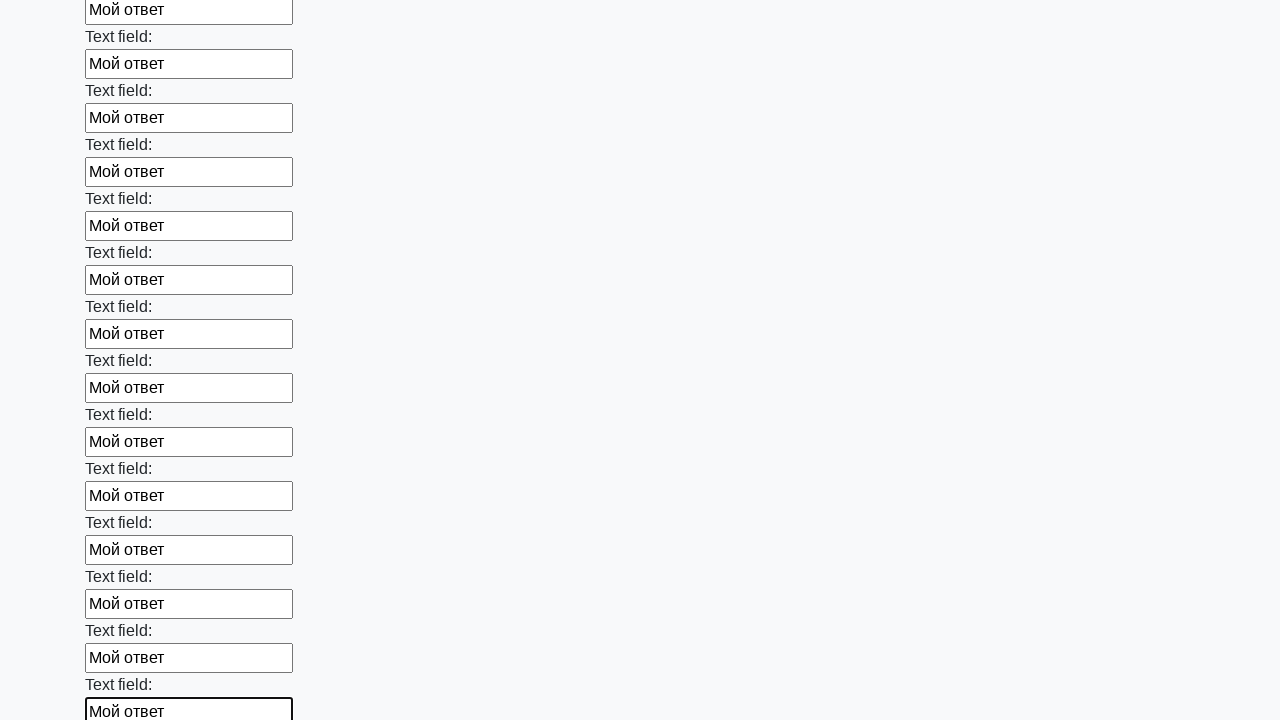

Filled an input field with 'Мой ответ' on input >> nth=82
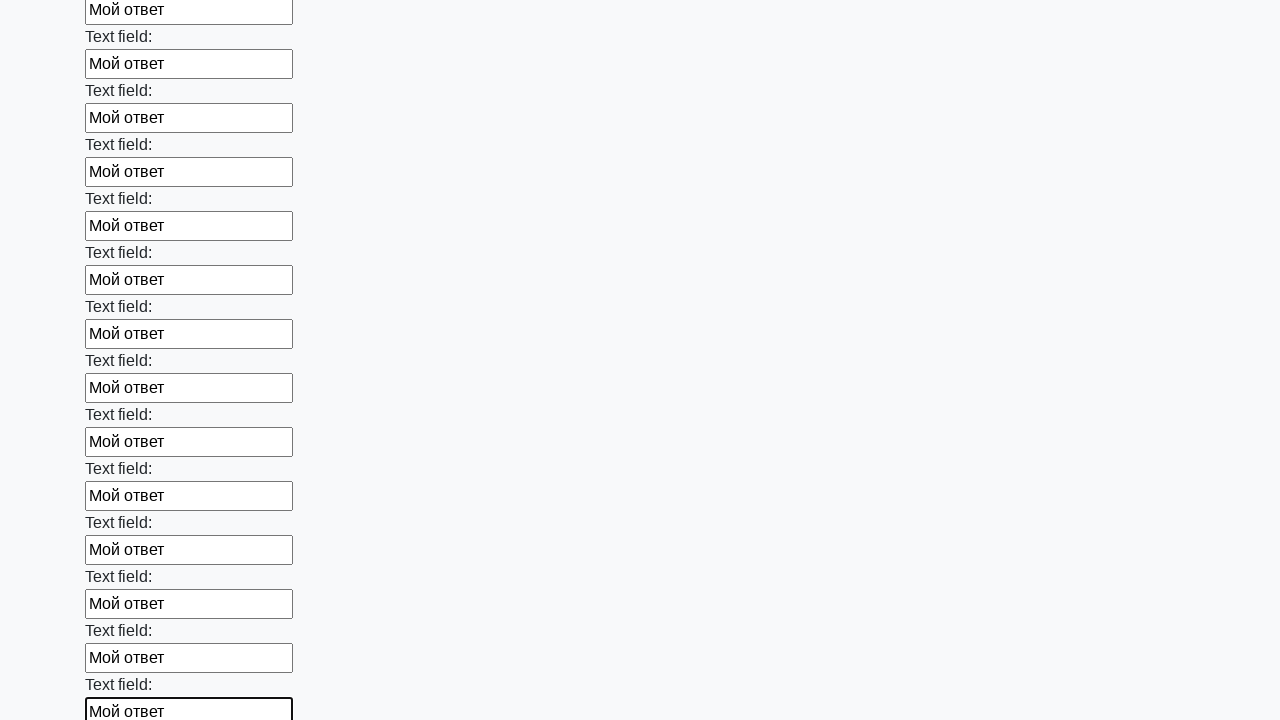

Filled an input field with 'Мой ответ' on input >> nth=83
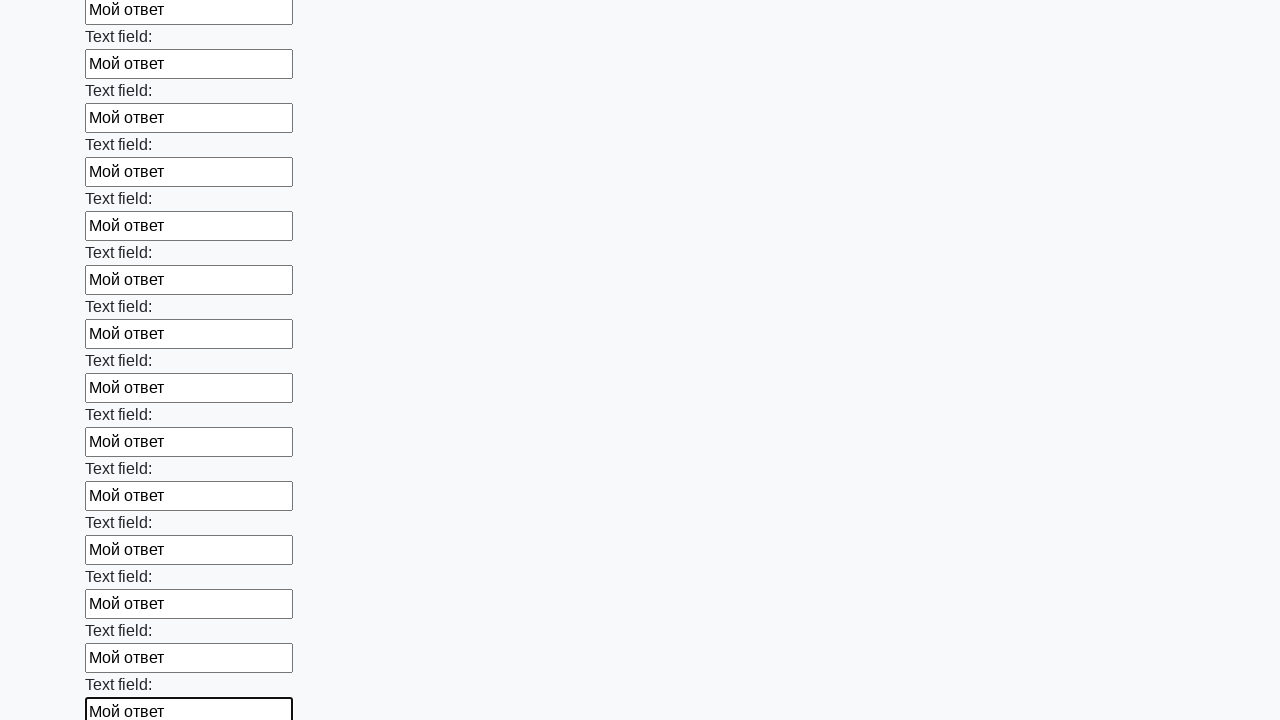

Filled an input field with 'Мой ответ' on input >> nth=84
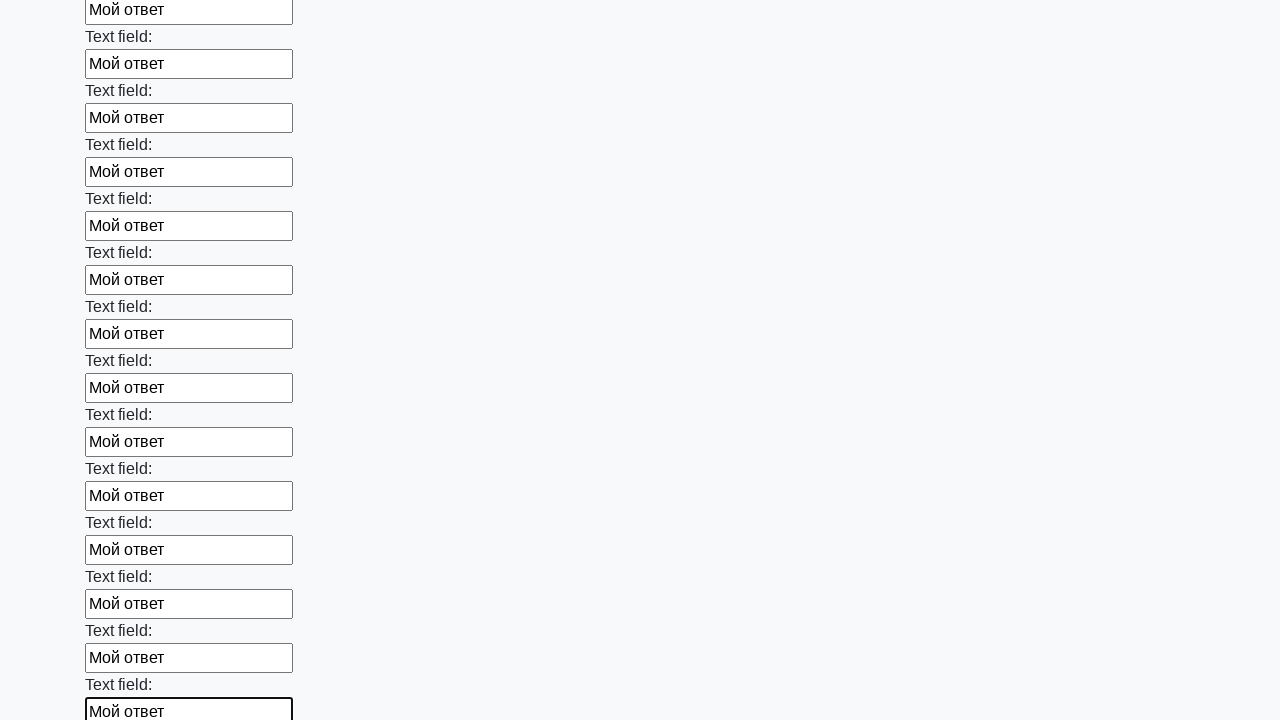

Filled an input field with 'Мой ответ' on input >> nth=85
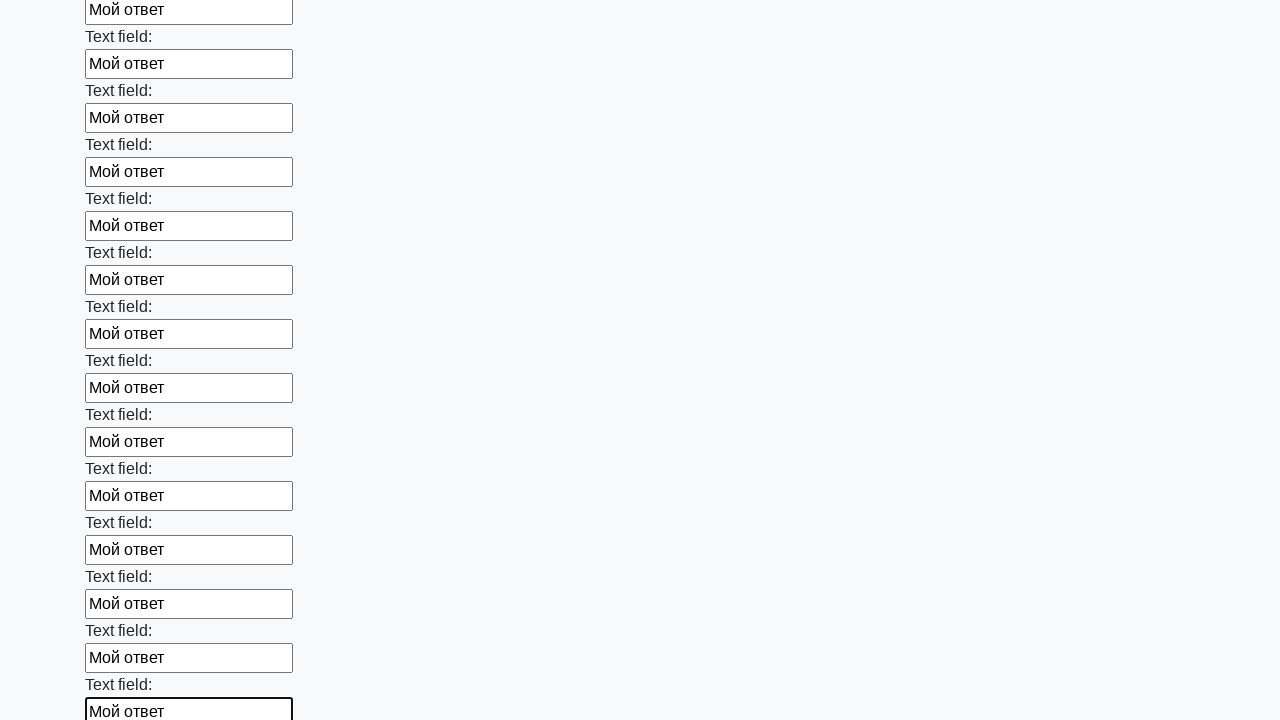

Filled an input field with 'Мой ответ' on input >> nth=86
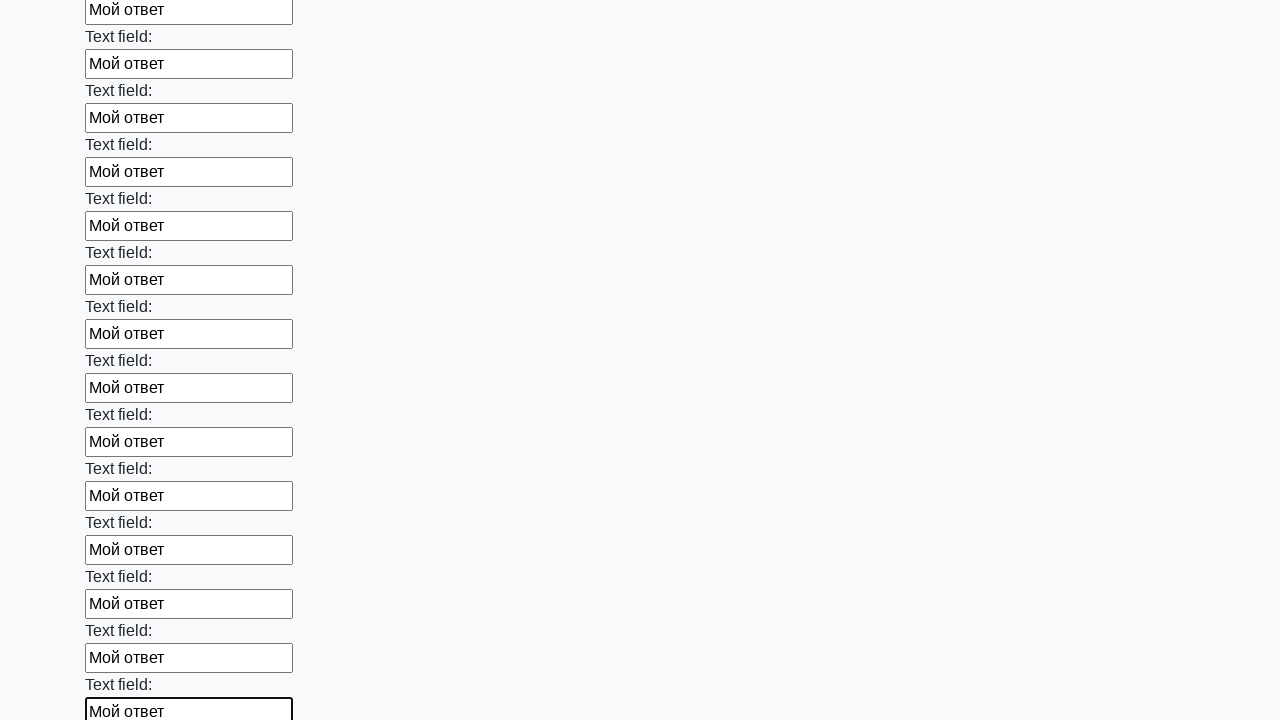

Filled an input field with 'Мой ответ' on input >> nth=87
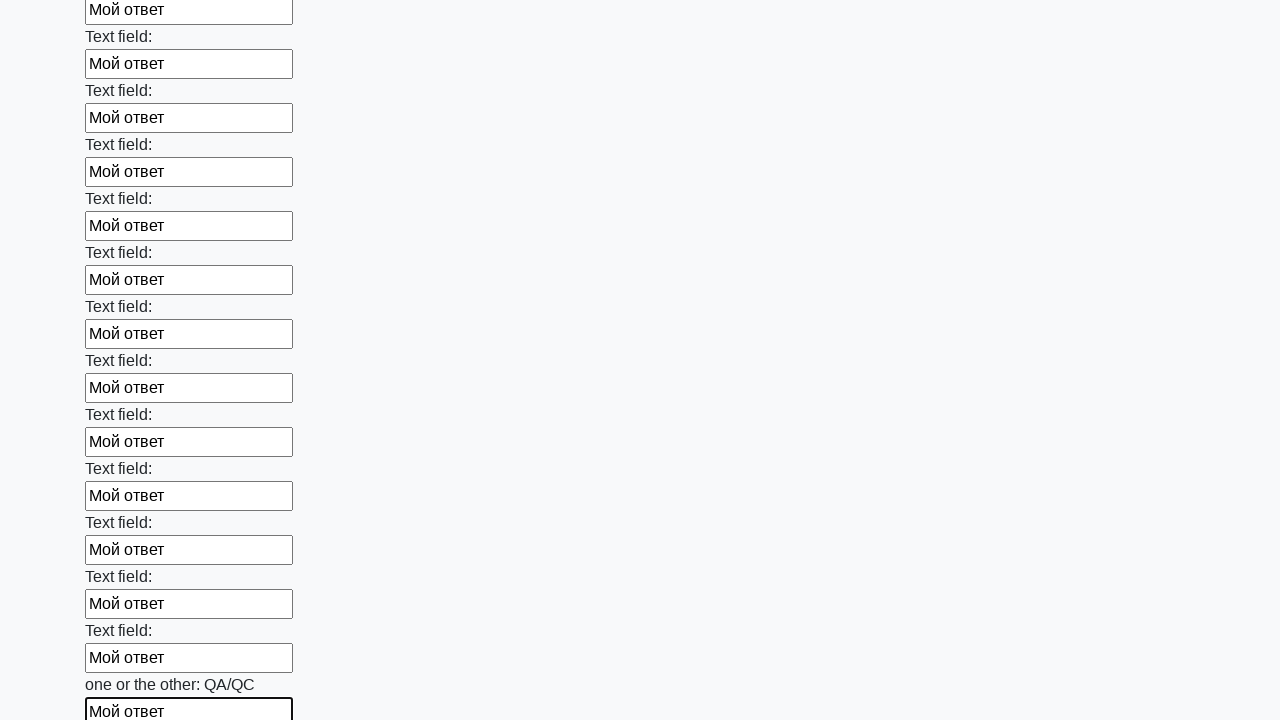

Filled an input field with 'Мой ответ' on input >> nth=88
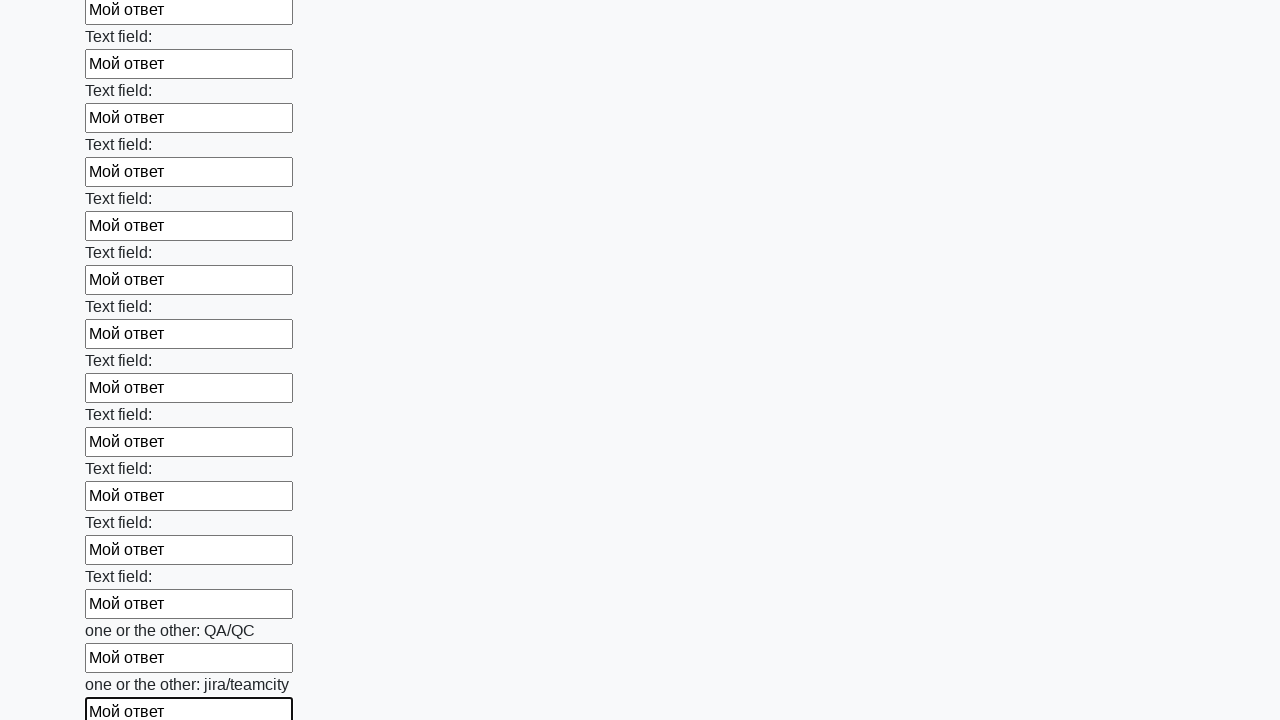

Filled an input field with 'Мой ответ' on input >> nth=89
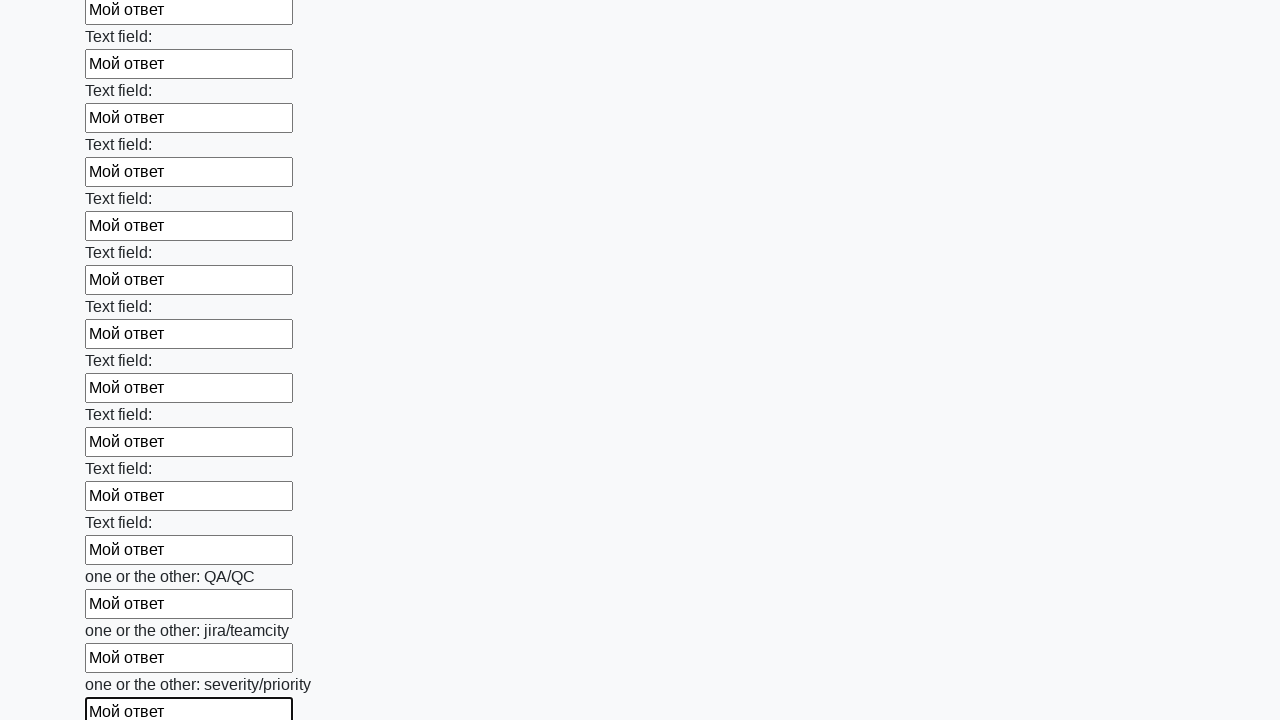

Filled an input field with 'Мой ответ' on input >> nth=90
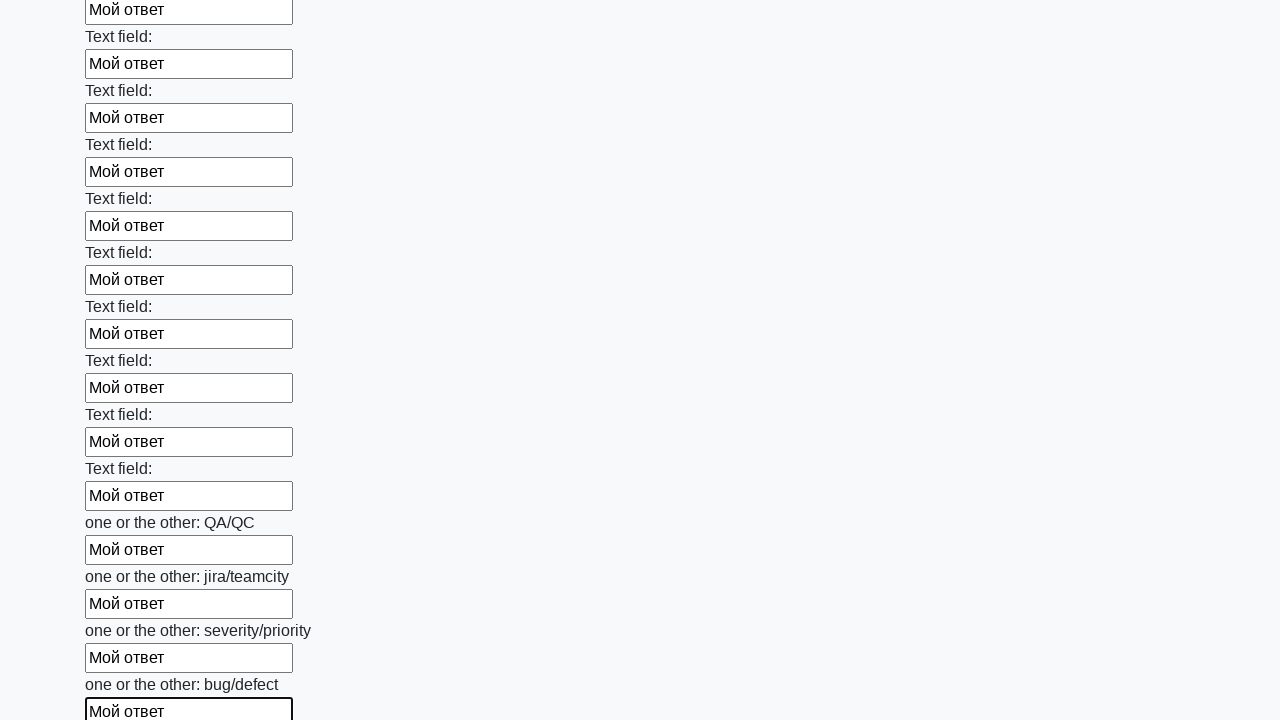

Filled an input field with 'Мой ответ' on input >> nth=91
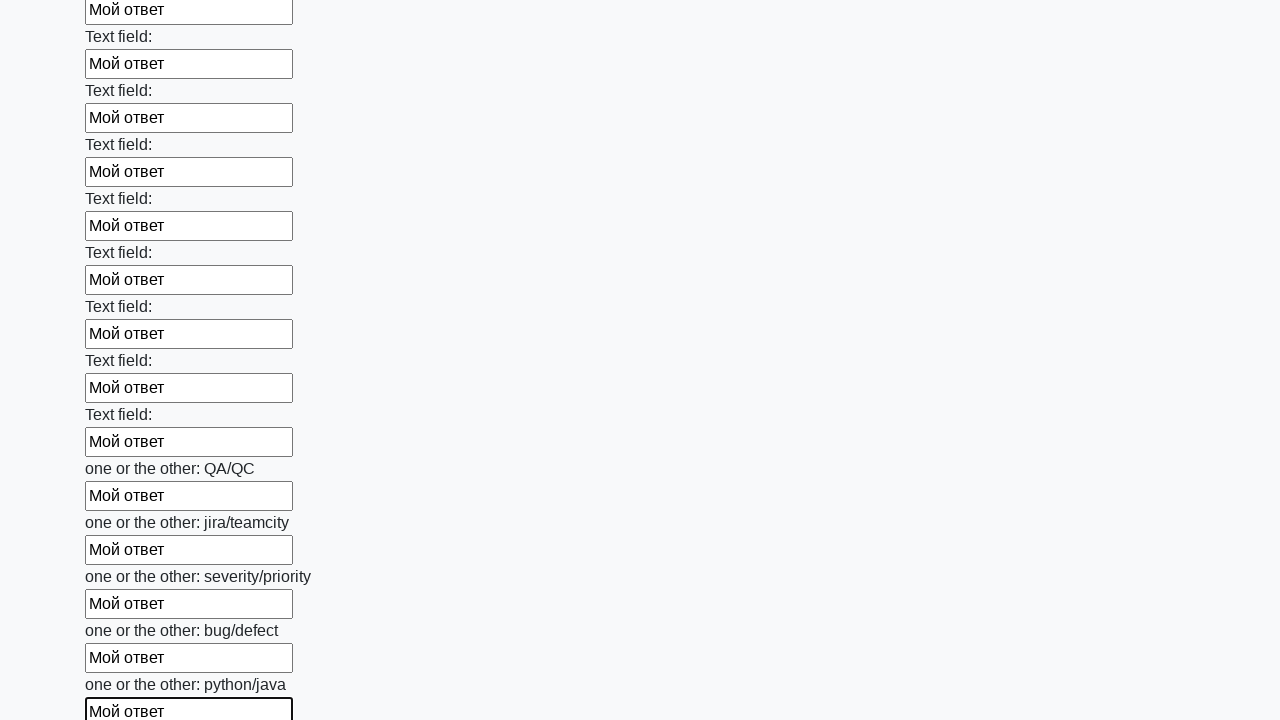

Filled an input field with 'Мой ответ' on input >> nth=92
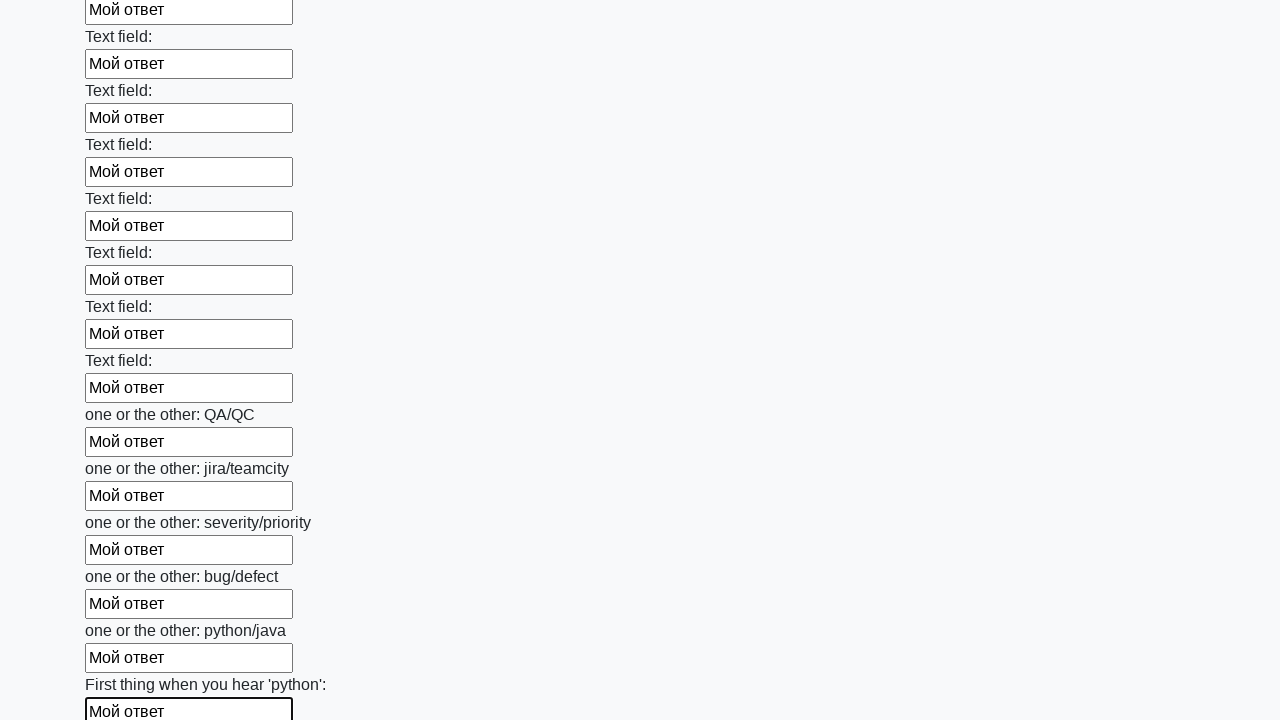

Filled an input field with 'Мой ответ' on input >> nth=93
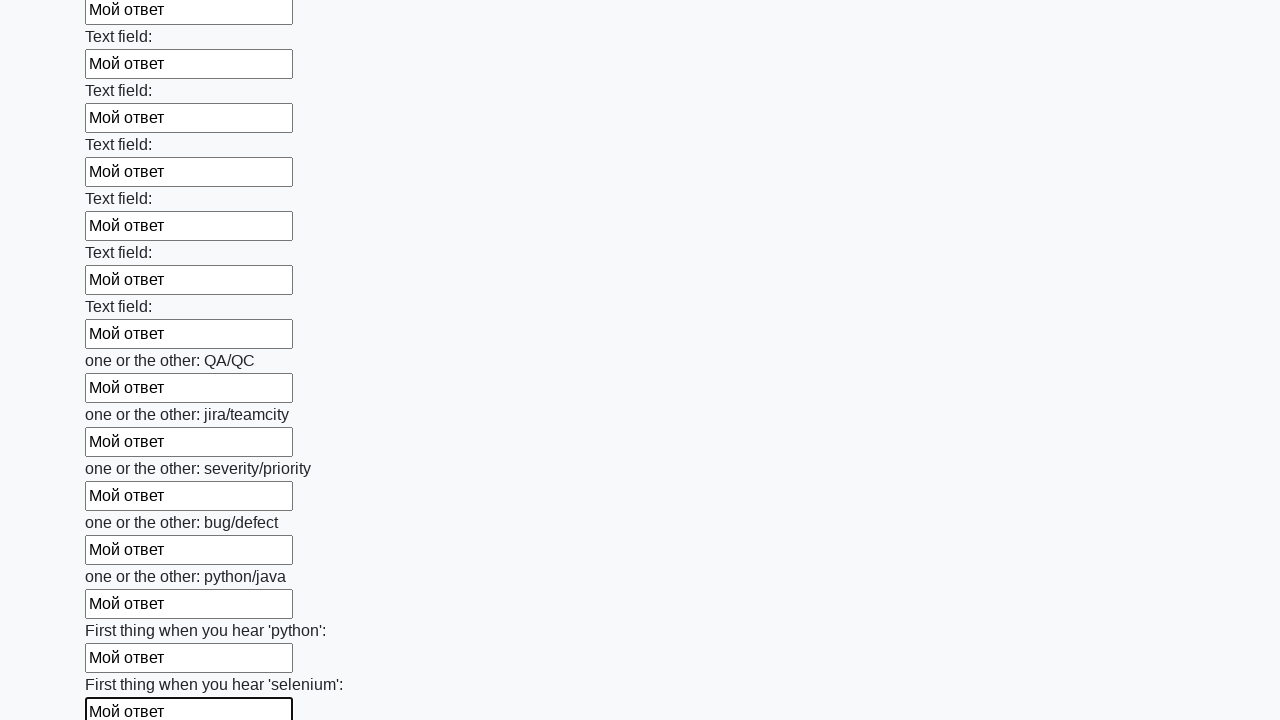

Filled an input field with 'Мой ответ' on input >> nth=94
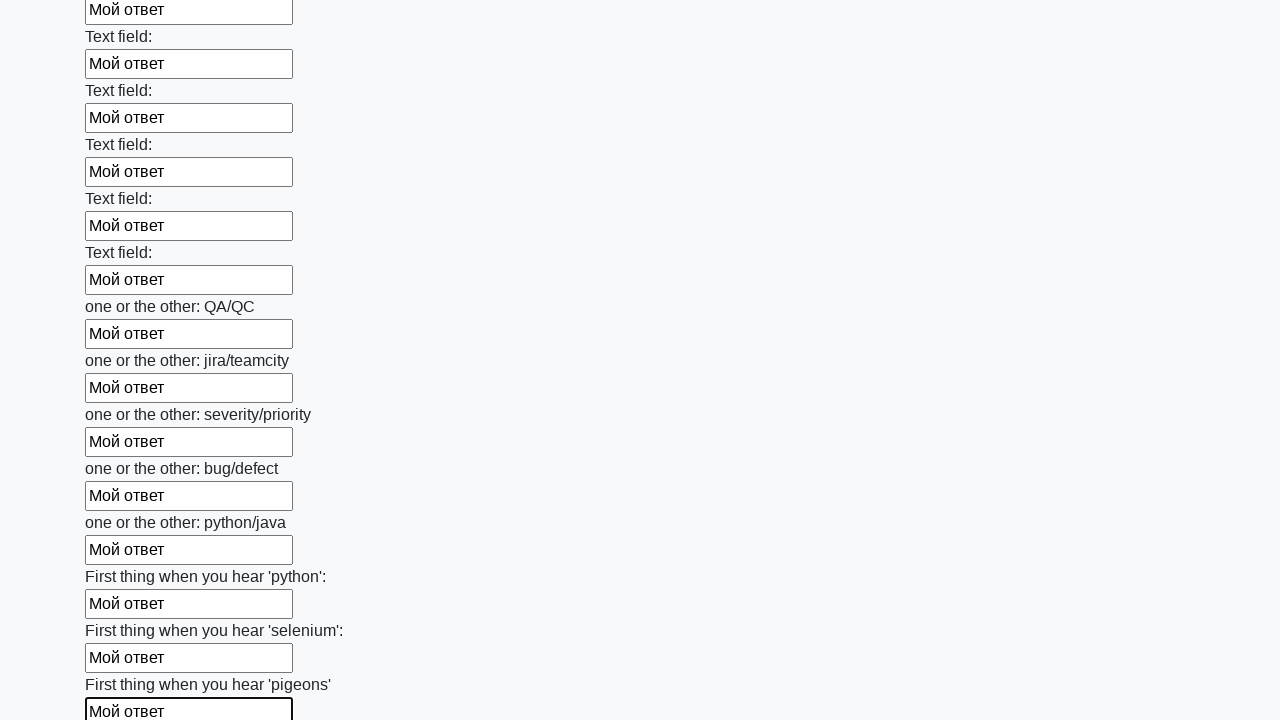

Filled an input field with 'Мой ответ' on input >> nth=95
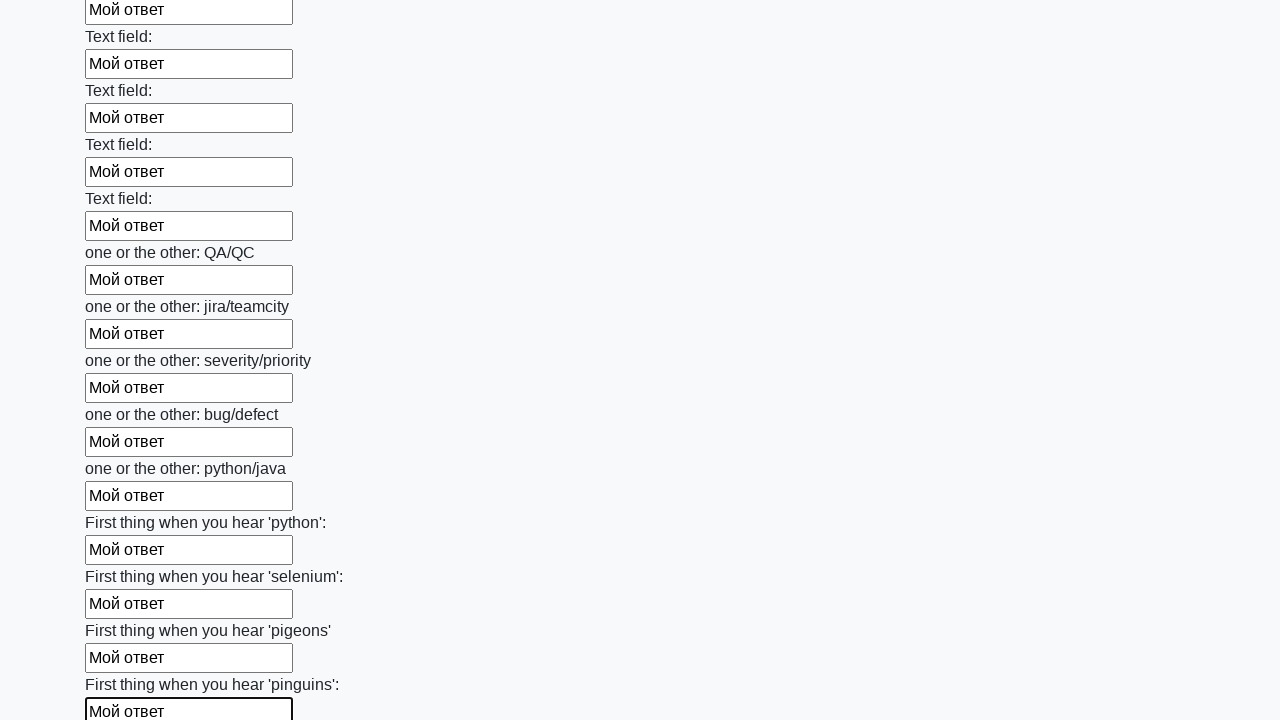

Filled an input field with 'Мой ответ' on input >> nth=96
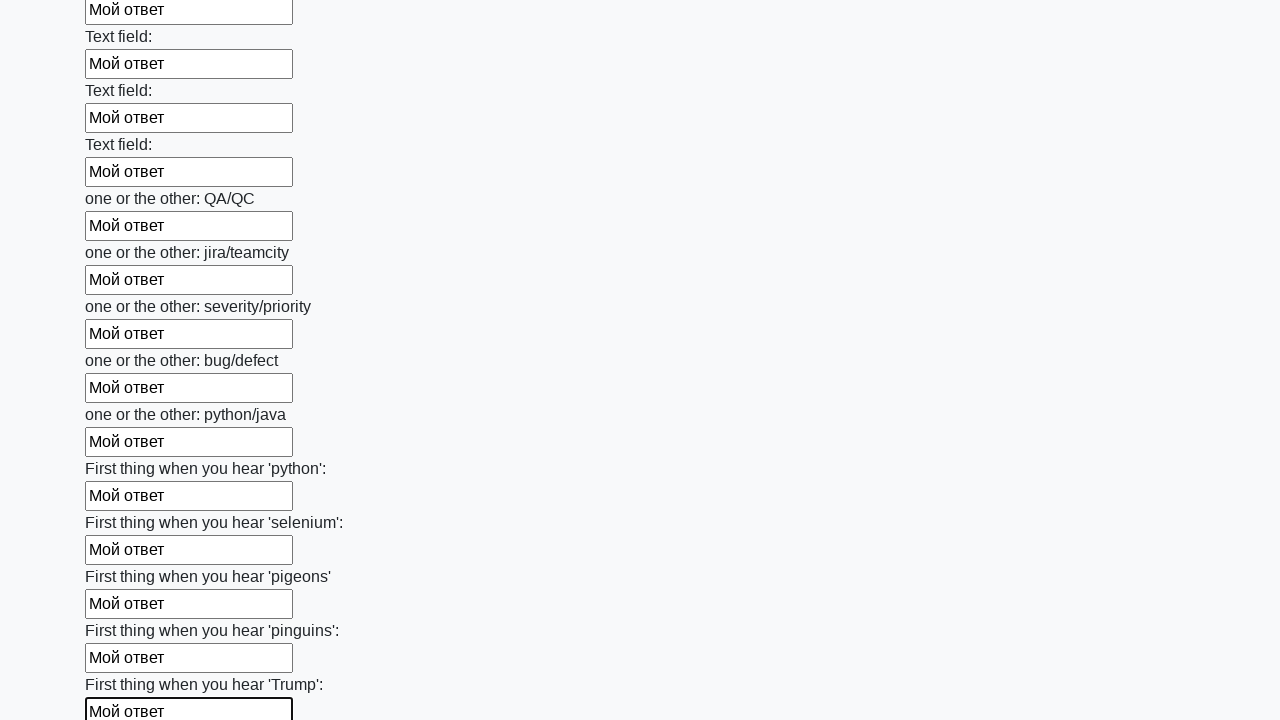

Filled an input field with 'Мой ответ' on input >> nth=97
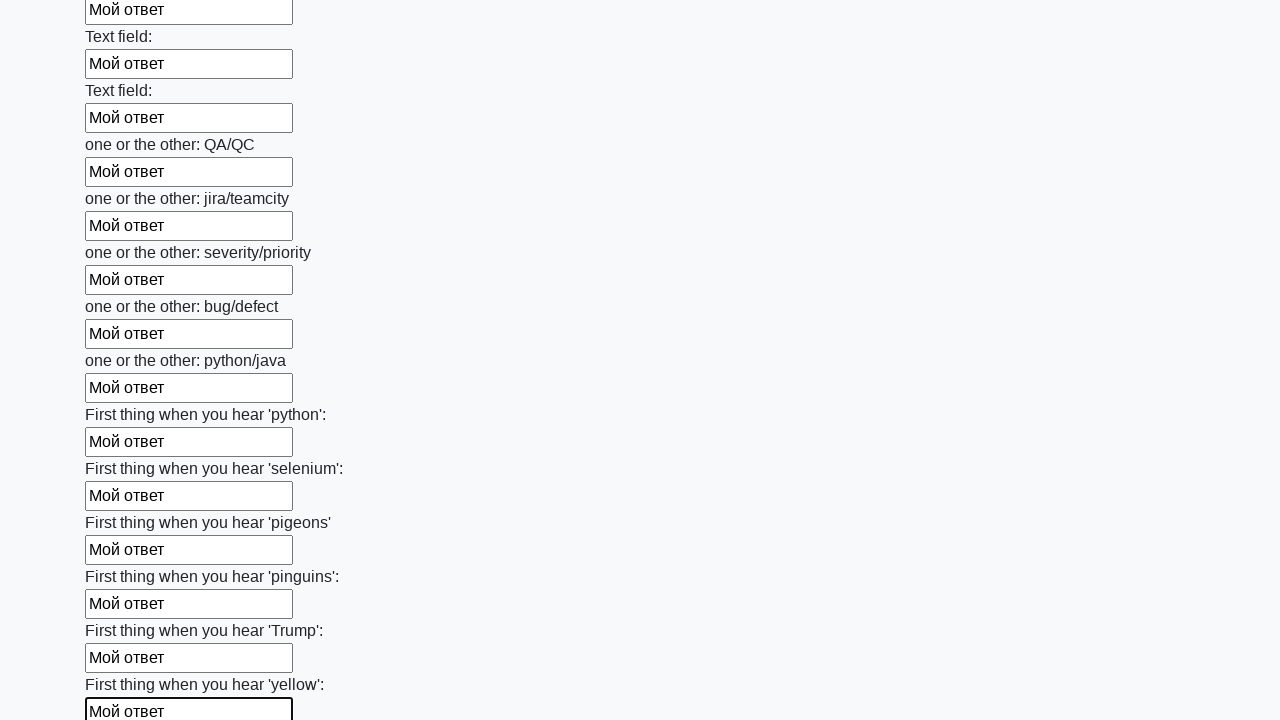

Filled an input field with 'Мой ответ' on input >> nth=98
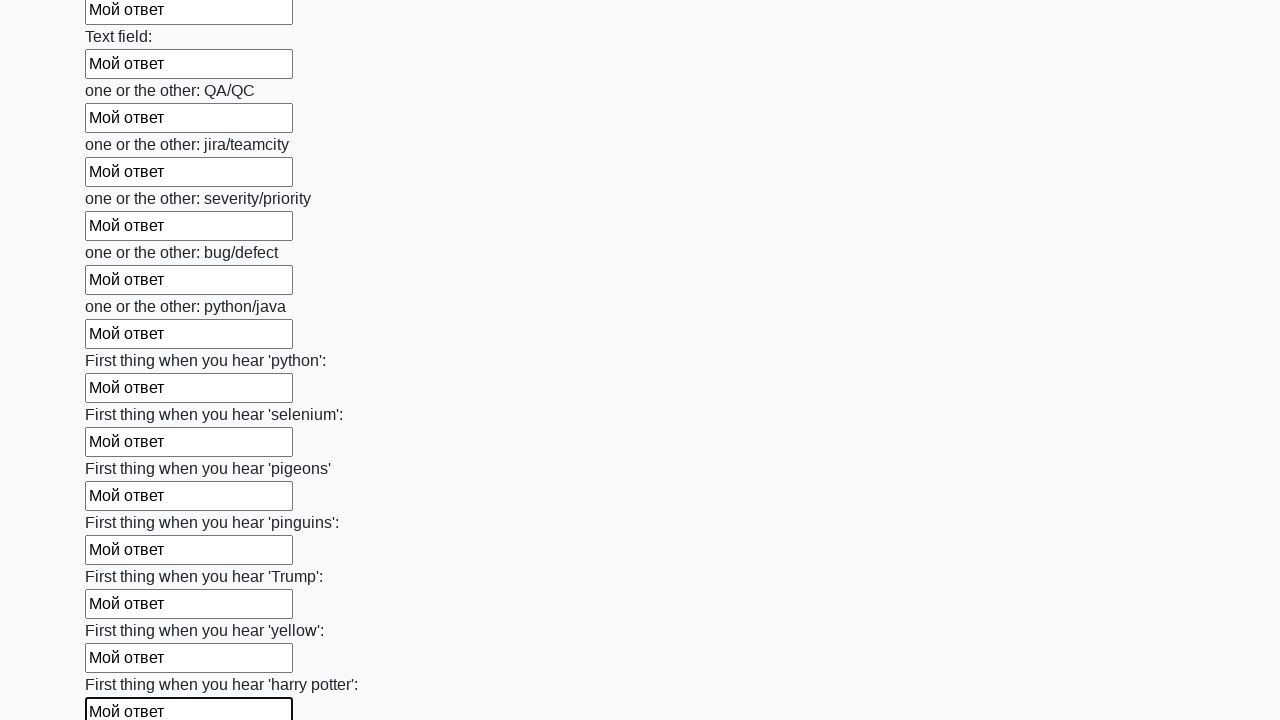

Filled an input field with 'Мой ответ' on input >> nth=99
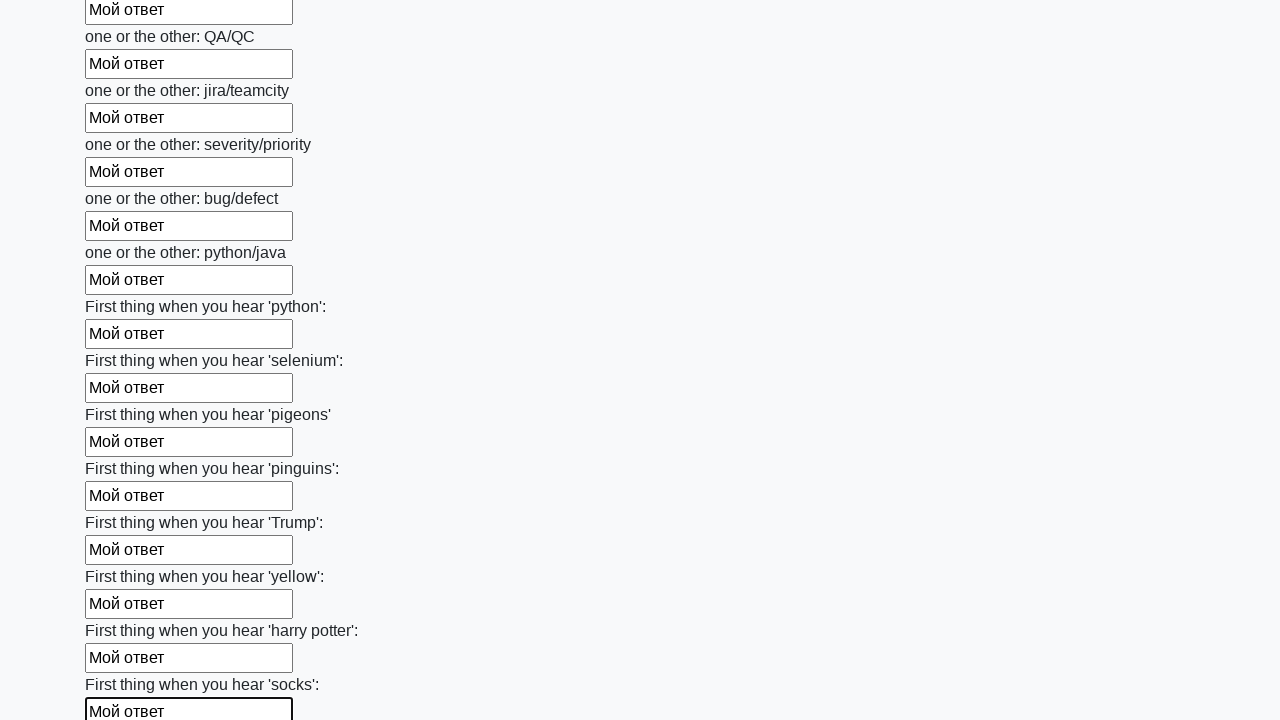

Clicked the submit button to submit the form at (123, 611) on .btn.btn-default
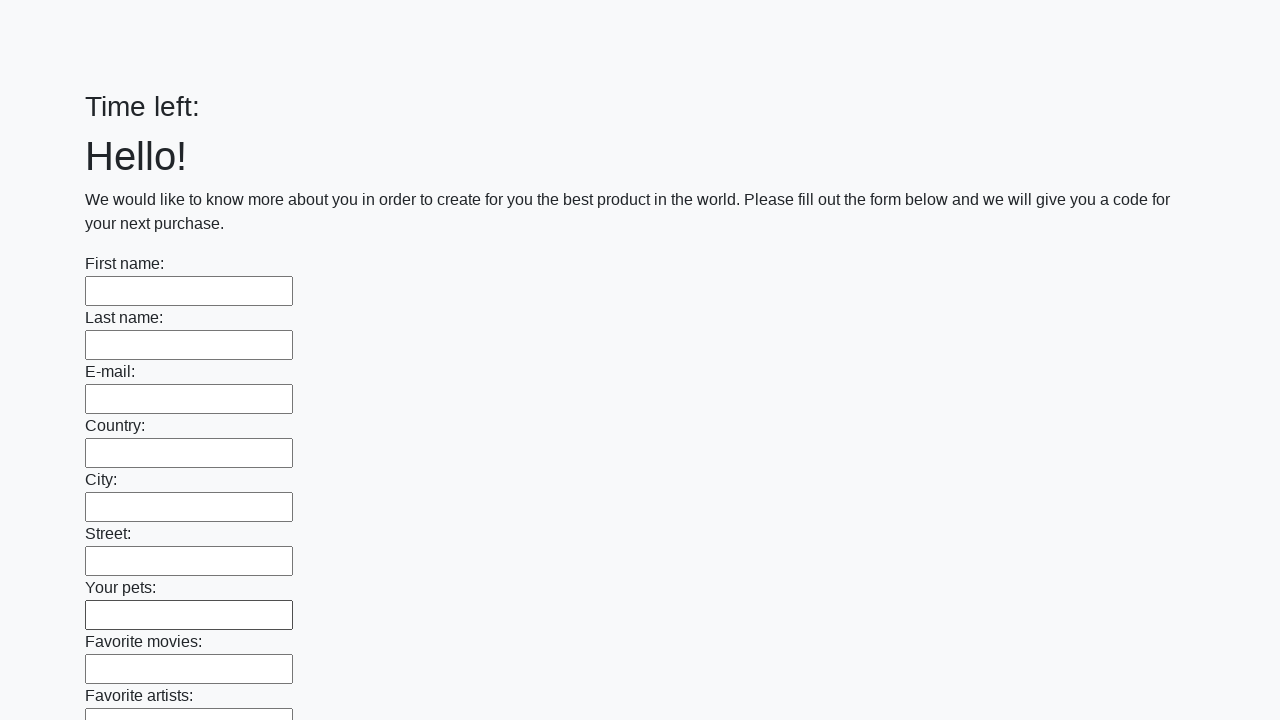

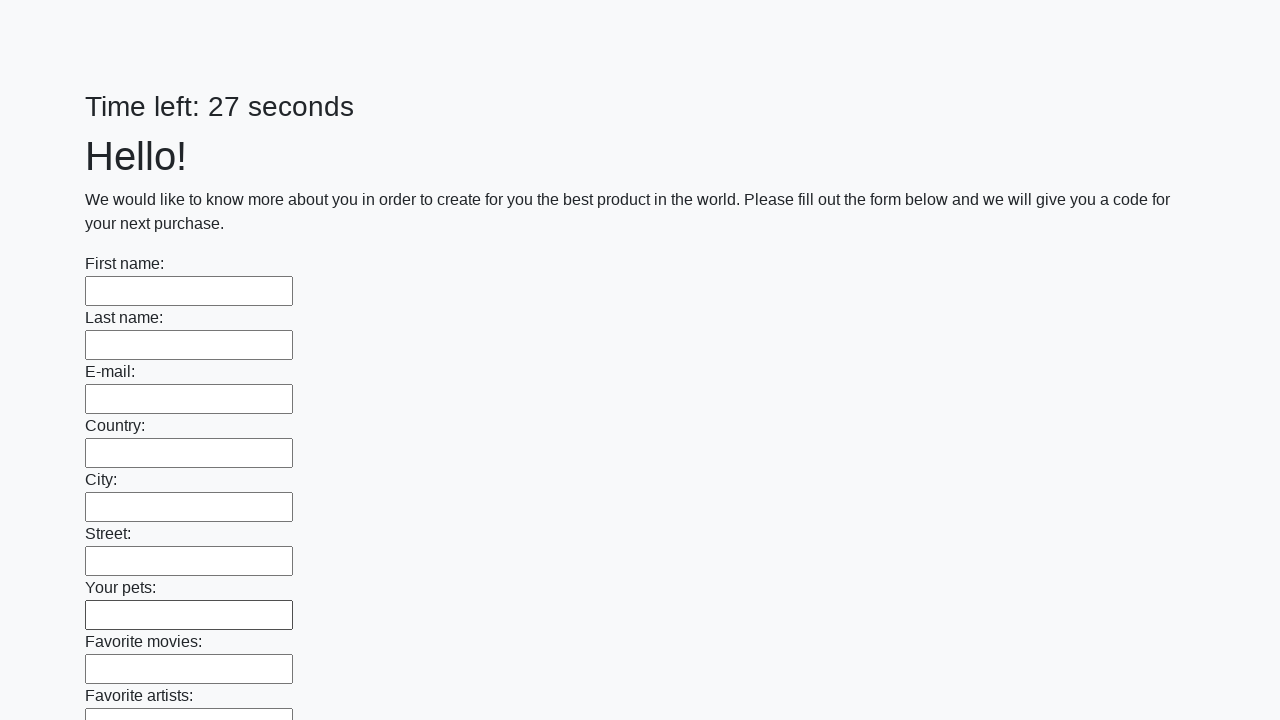